Tests filling a large form by entering "Q" into all input fields and clicking the submit button

Starting URL: http://suninjuly.github.io/huge_form.html

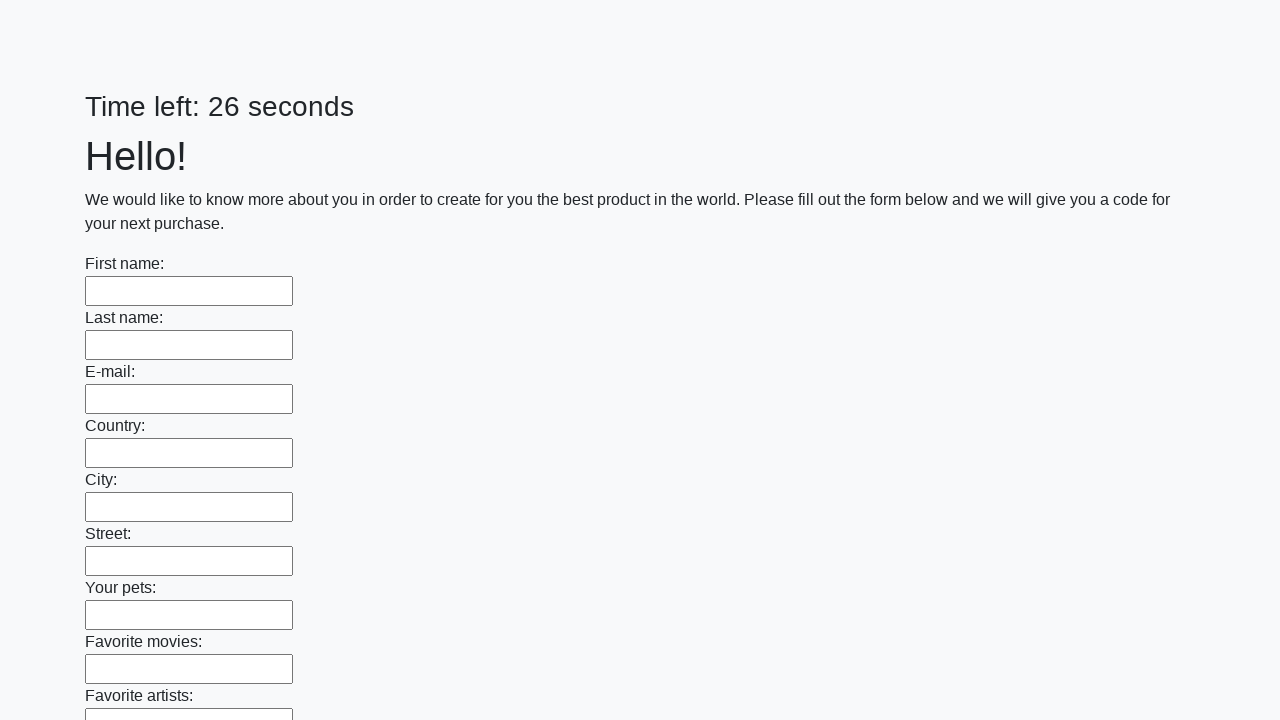

Navigated to huge form page
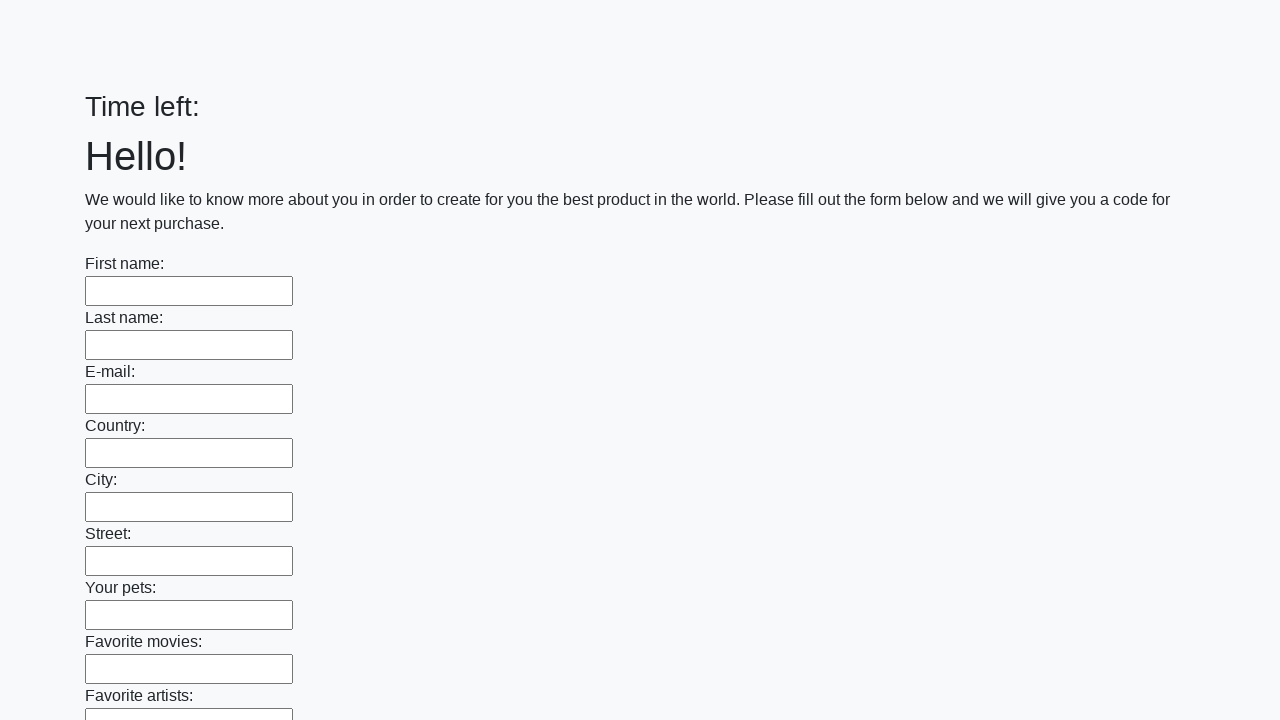

Located all input fields on the form
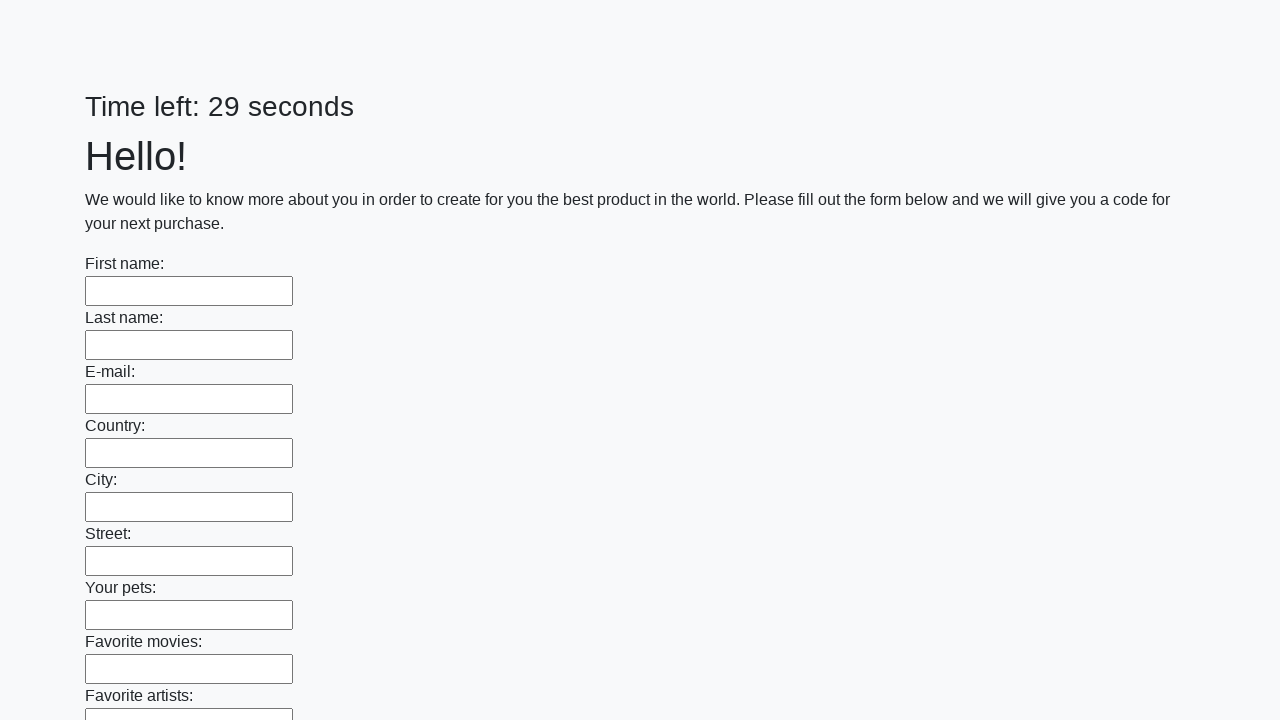

Found 100 input fields to fill
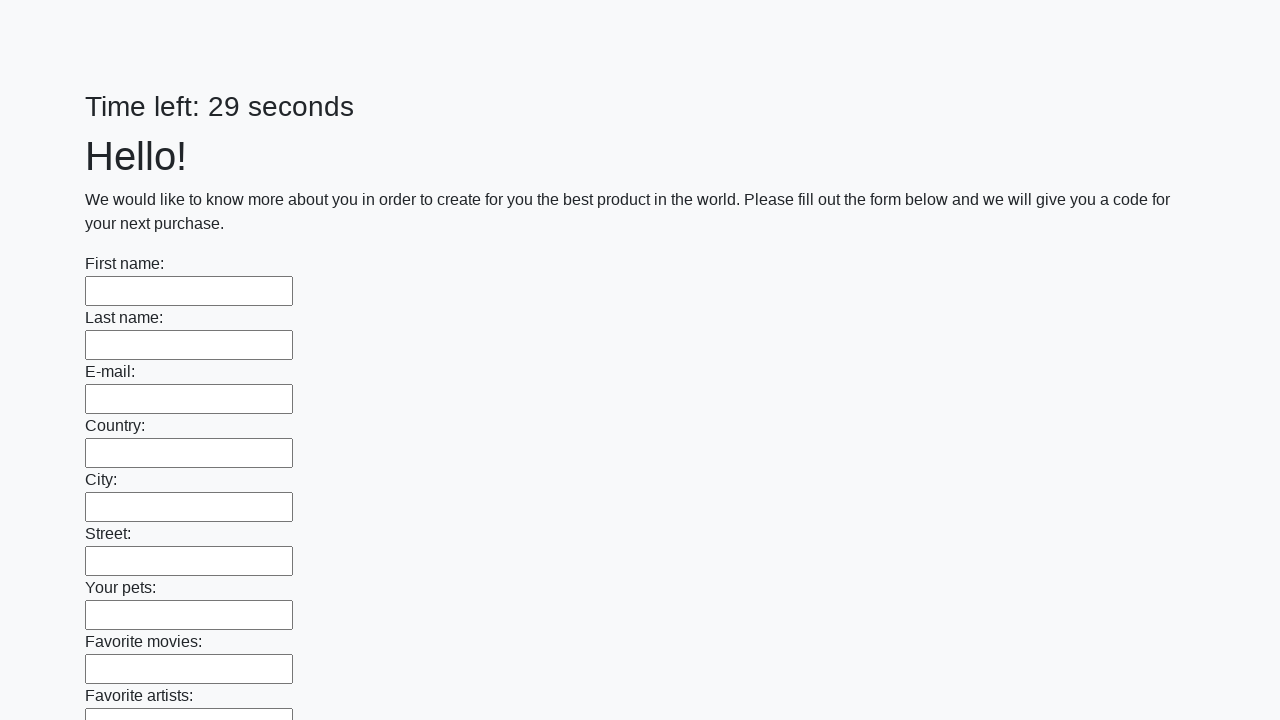

Filled input field 1 of 100 with 'Q' on input >> nth=0
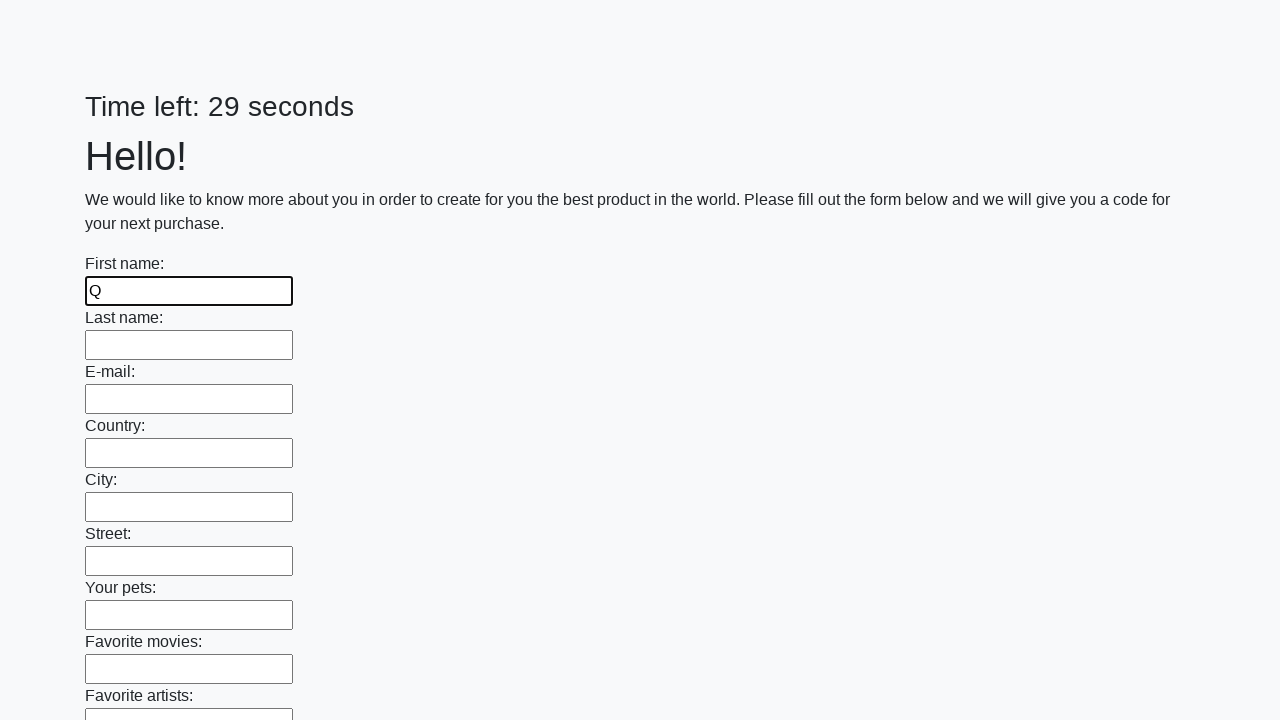

Filled input field 2 of 100 with 'Q' on input >> nth=1
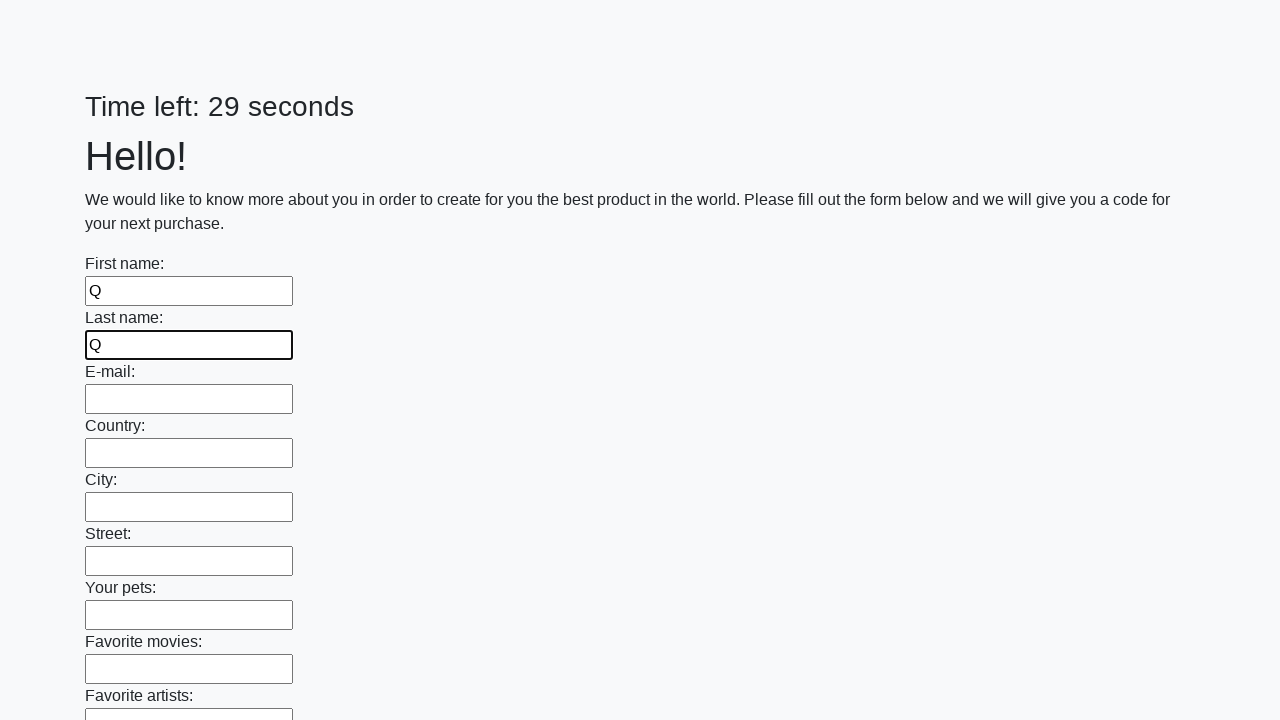

Filled input field 3 of 100 with 'Q' on input >> nth=2
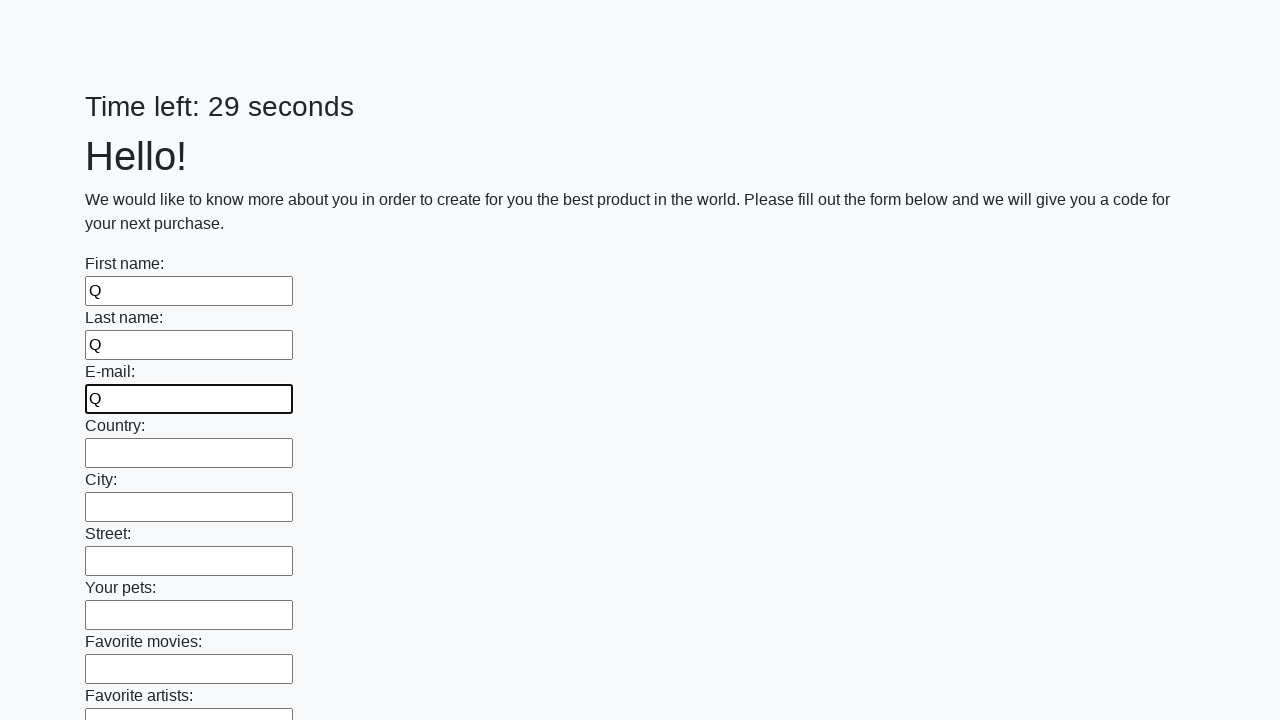

Filled input field 4 of 100 with 'Q' on input >> nth=3
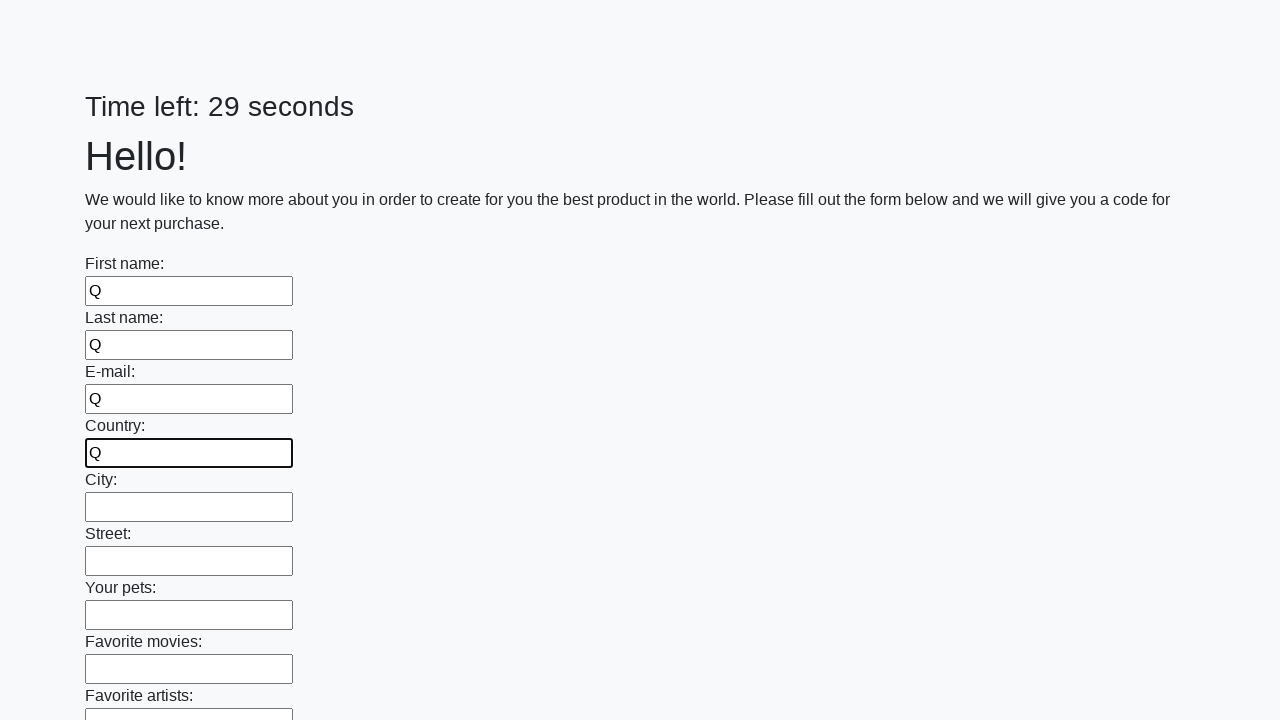

Filled input field 5 of 100 with 'Q' on input >> nth=4
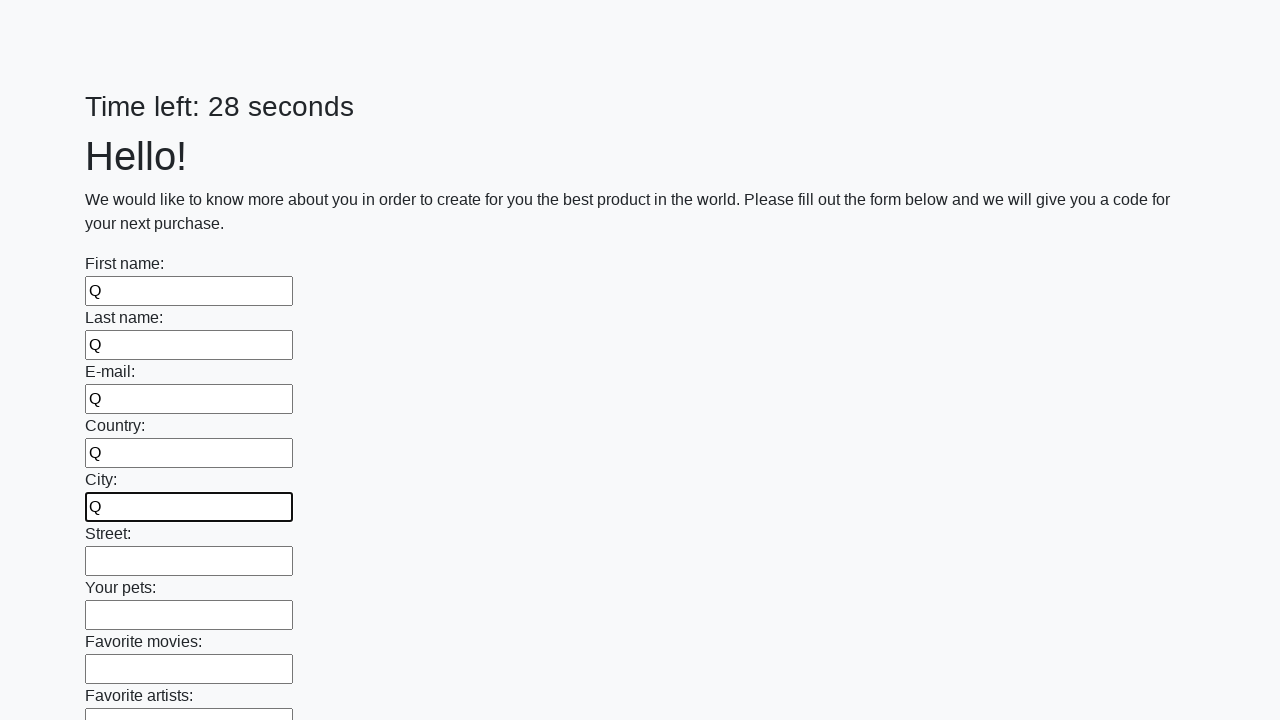

Filled input field 6 of 100 with 'Q' on input >> nth=5
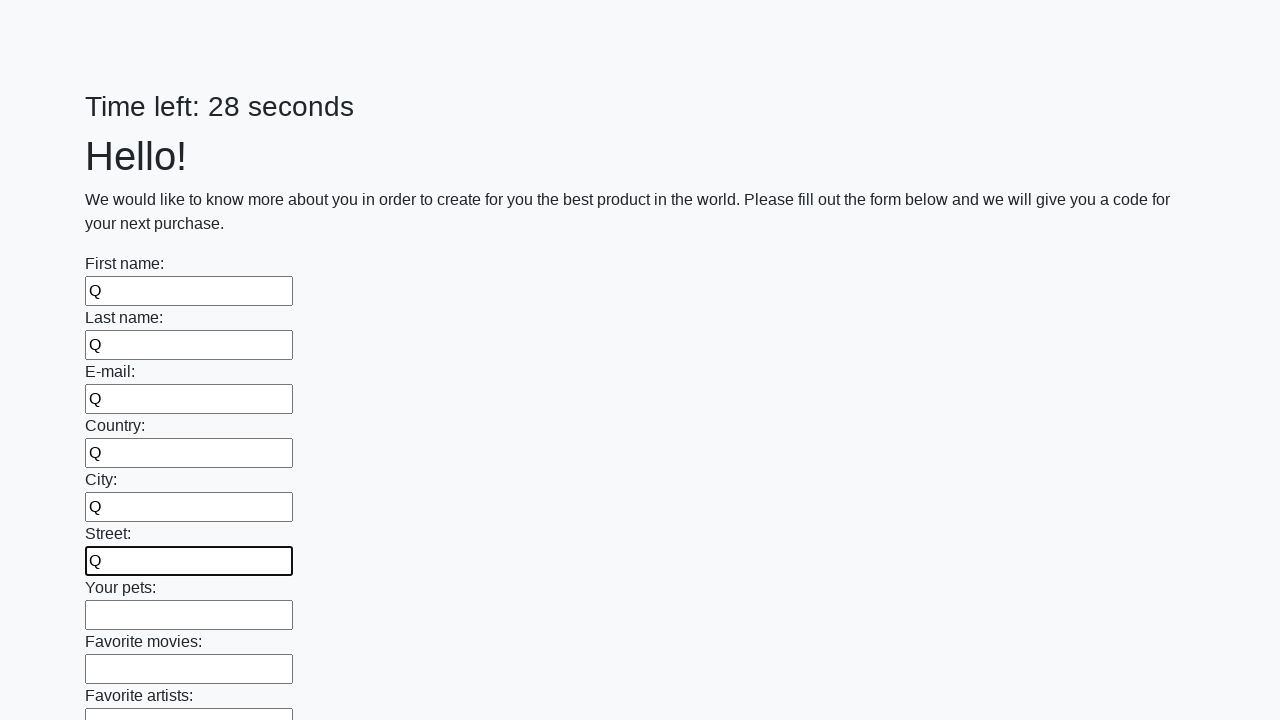

Filled input field 7 of 100 with 'Q' on input >> nth=6
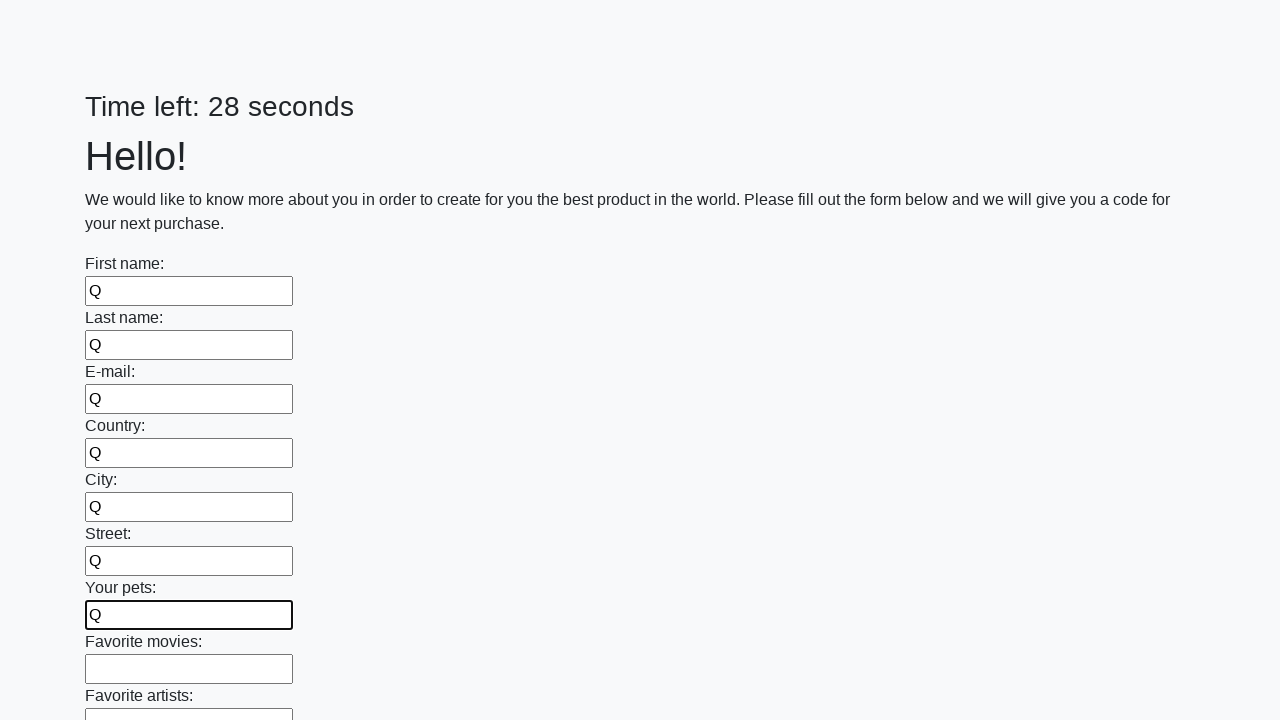

Filled input field 8 of 100 with 'Q' on input >> nth=7
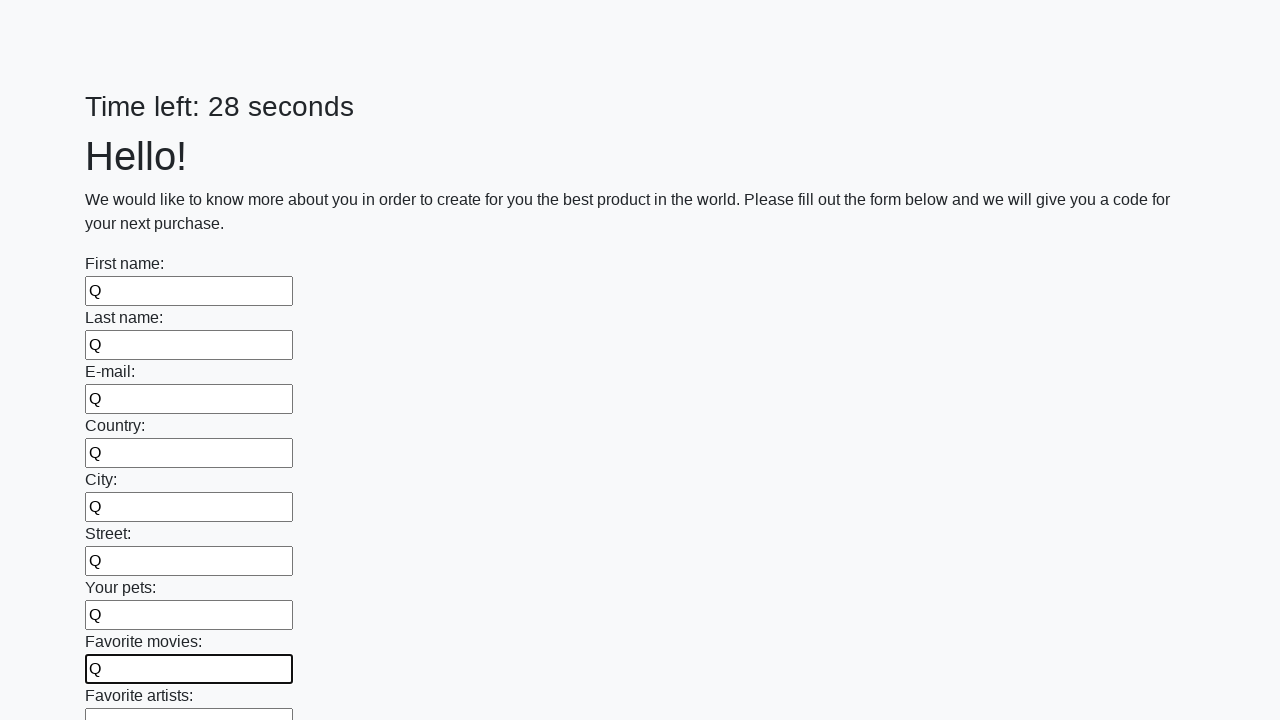

Filled input field 9 of 100 with 'Q' on input >> nth=8
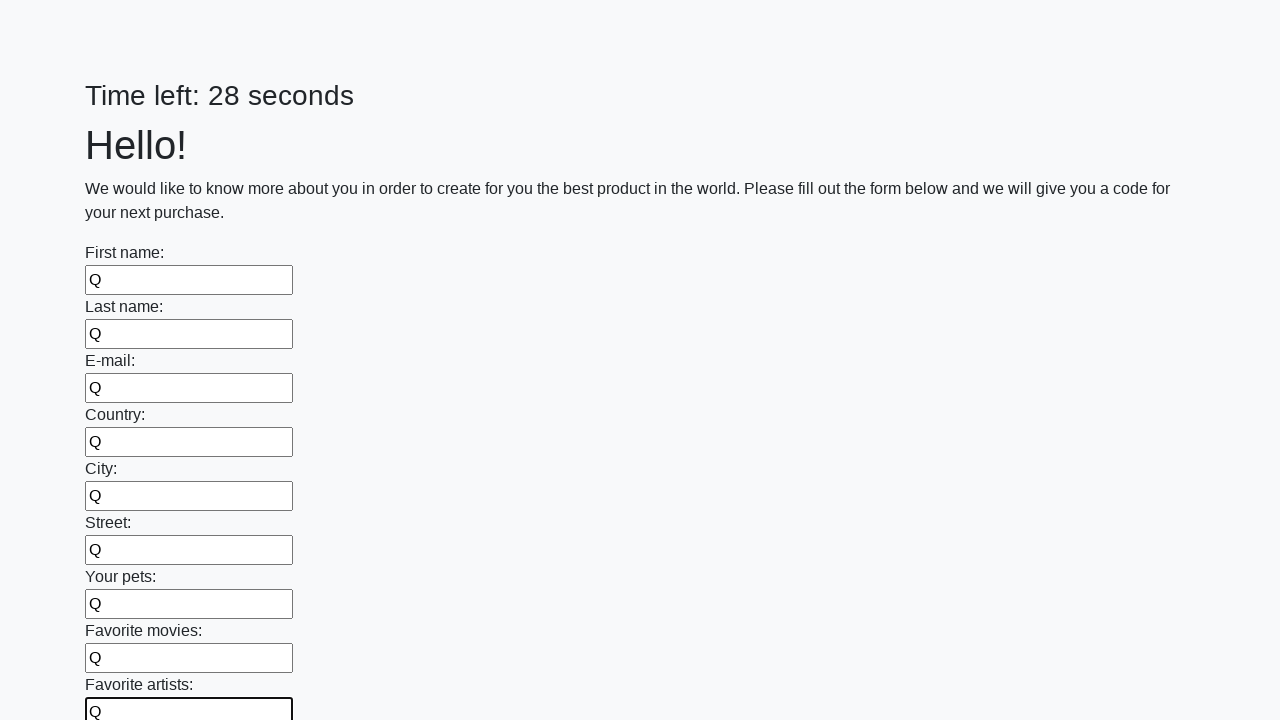

Filled input field 10 of 100 with 'Q' on input >> nth=9
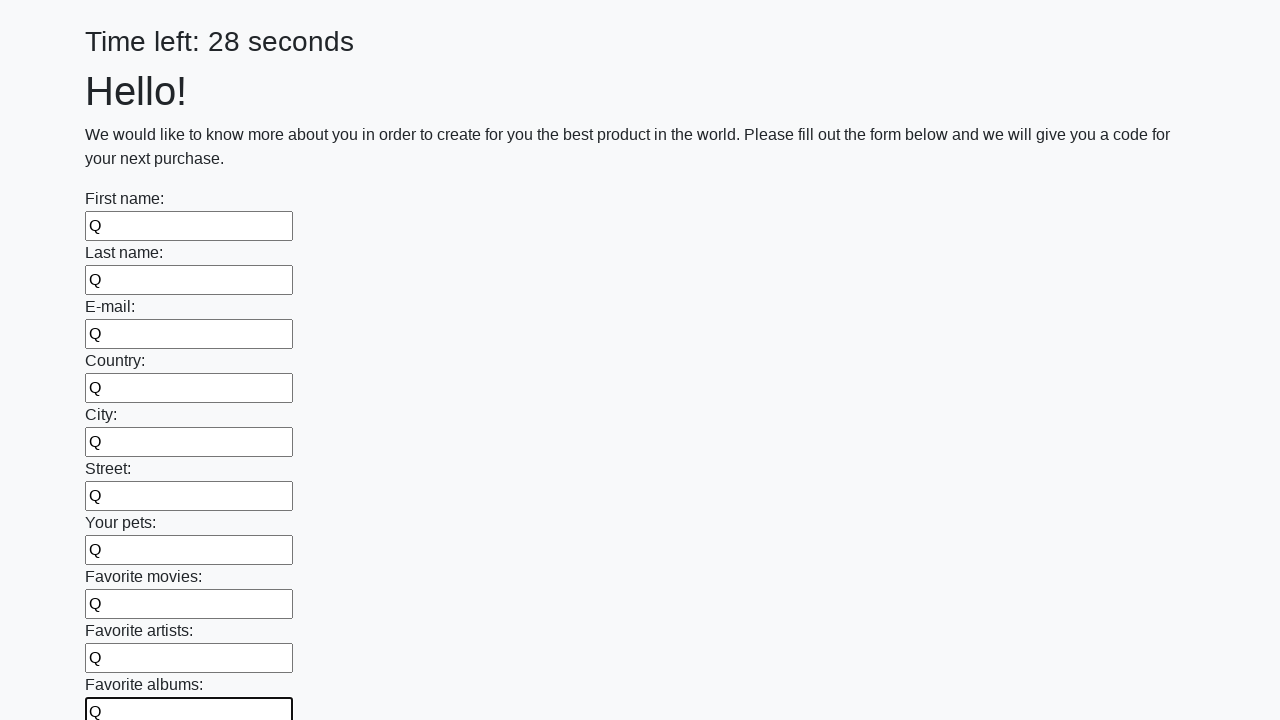

Filled input field 11 of 100 with 'Q' on input >> nth=10
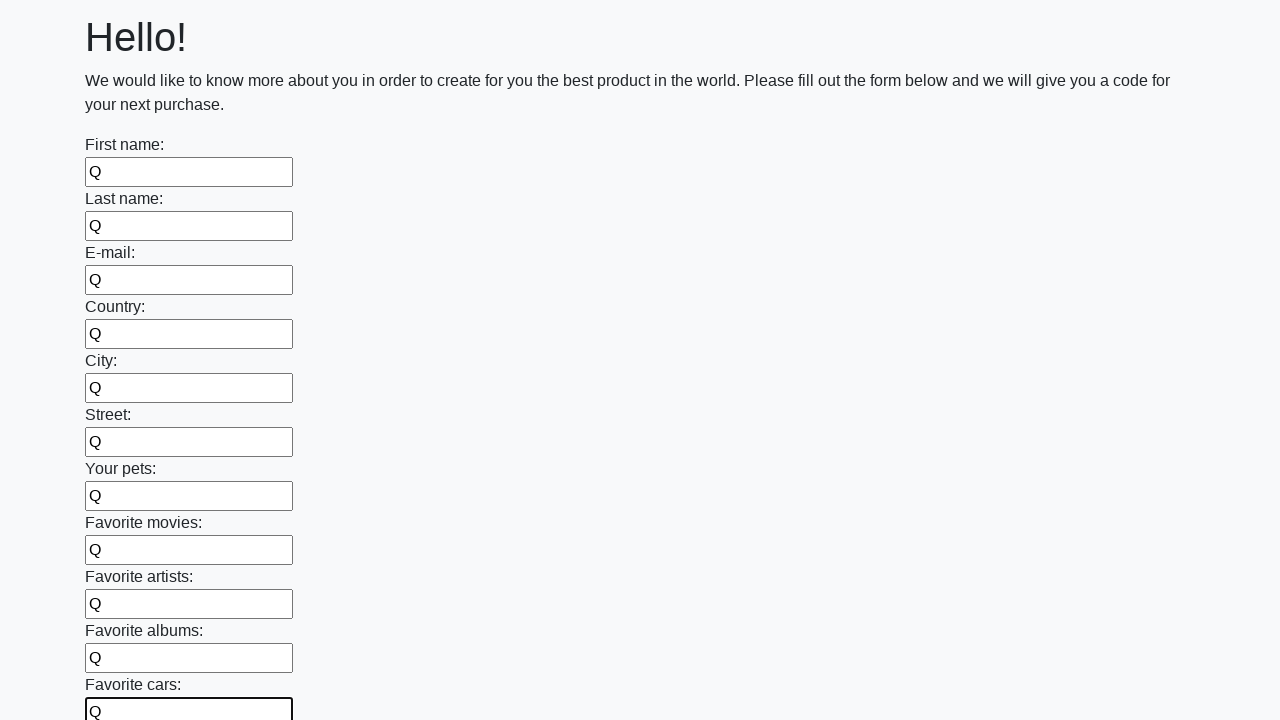

Filled input field 12 of 100 with 'Q' on input >> nth=11
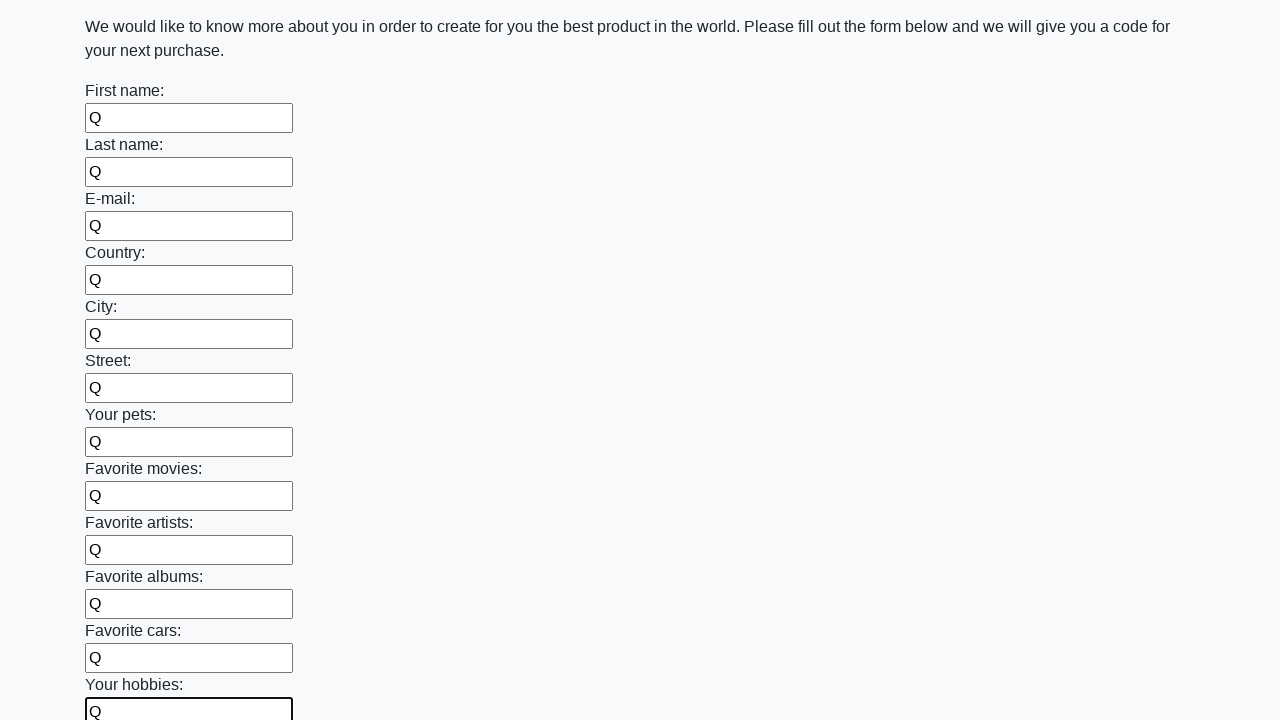

Filled input field 13 of 100 with 'Q' on input >> nth=12
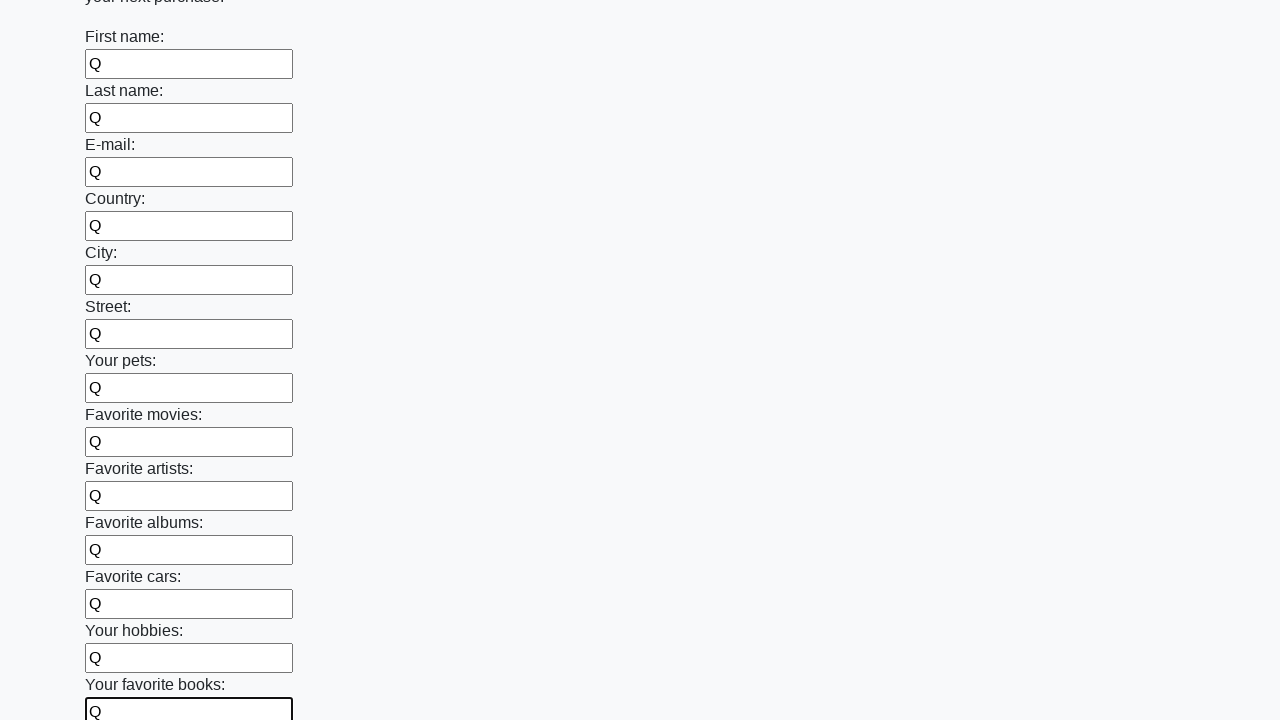

Filled input field 14 of 100 with 'Q' on input >> nth=13
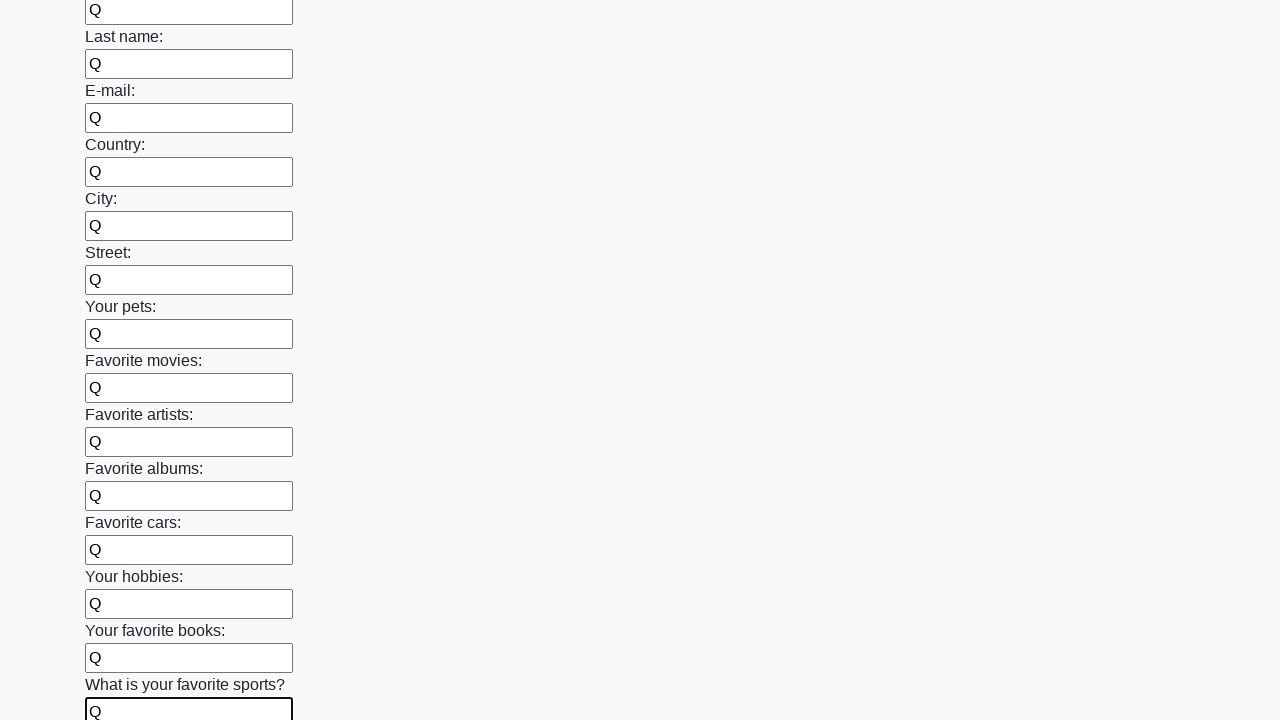

Filled input field 15 of 100 with 'Q' on input >> nth=14
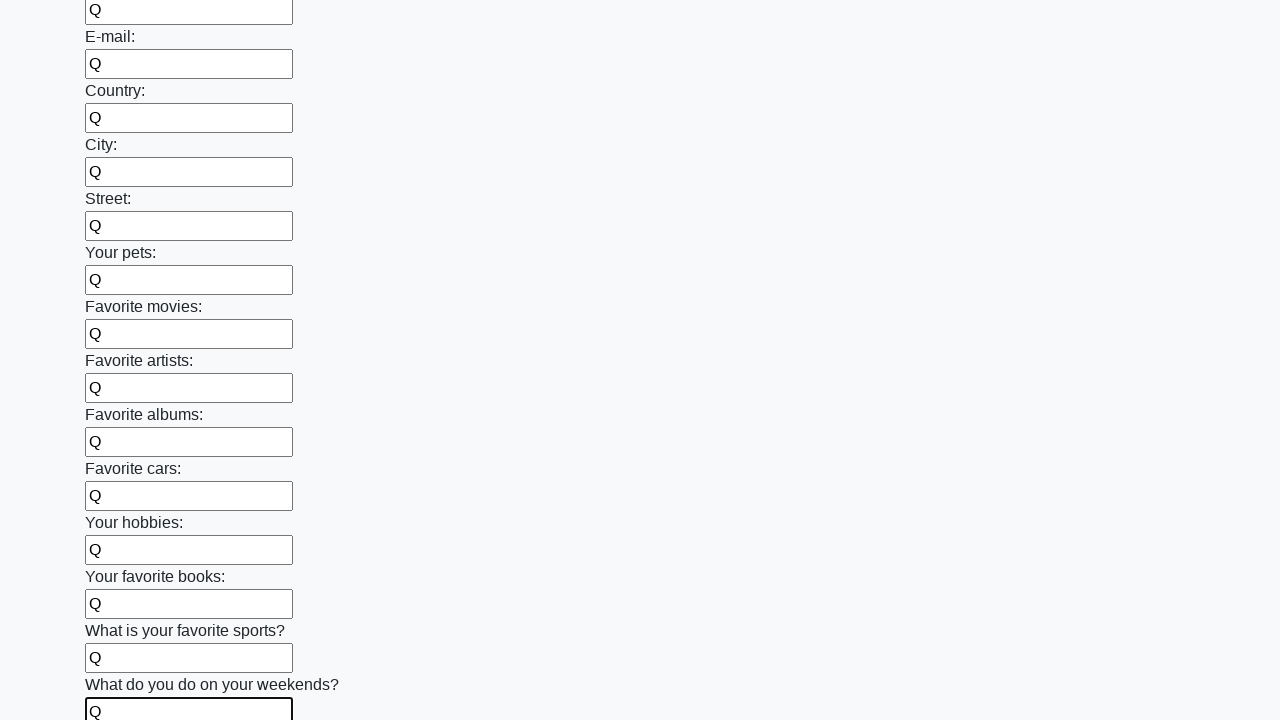

Filled input field 16 of 100 with 'Q' on input >> nth=15
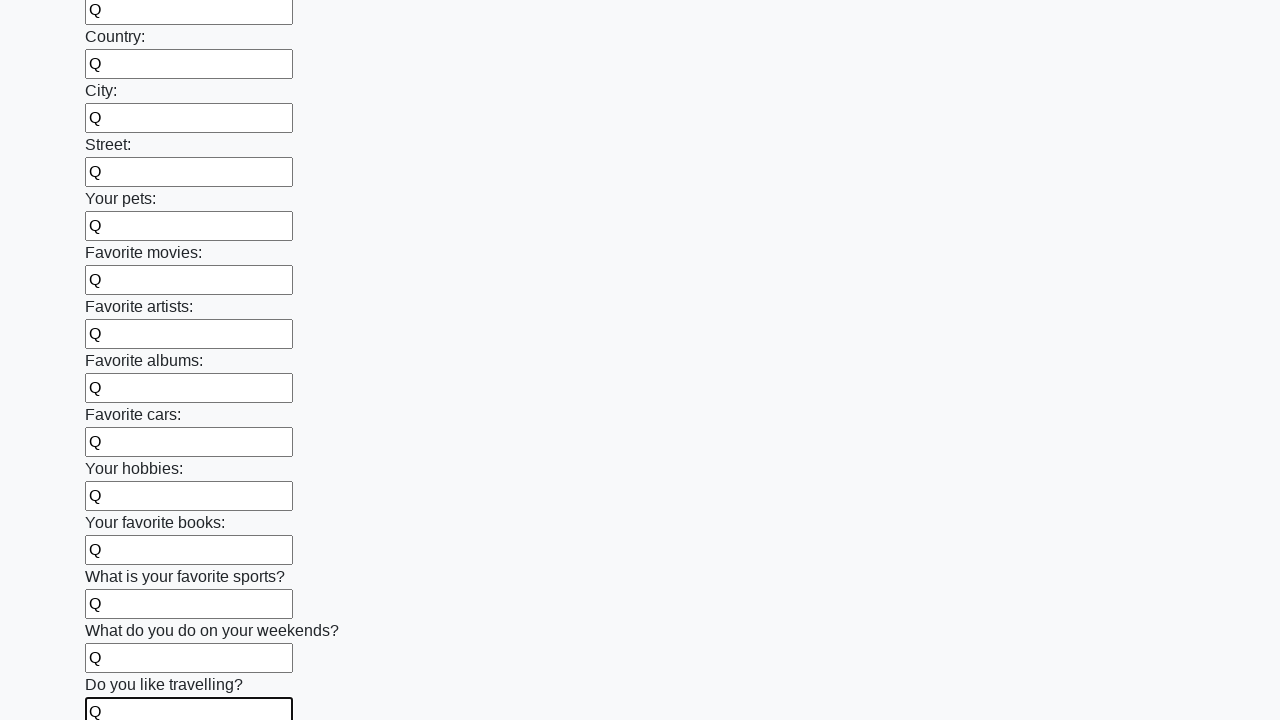

Filled input field 17 of 100 with 'Q' on input >> nth=16
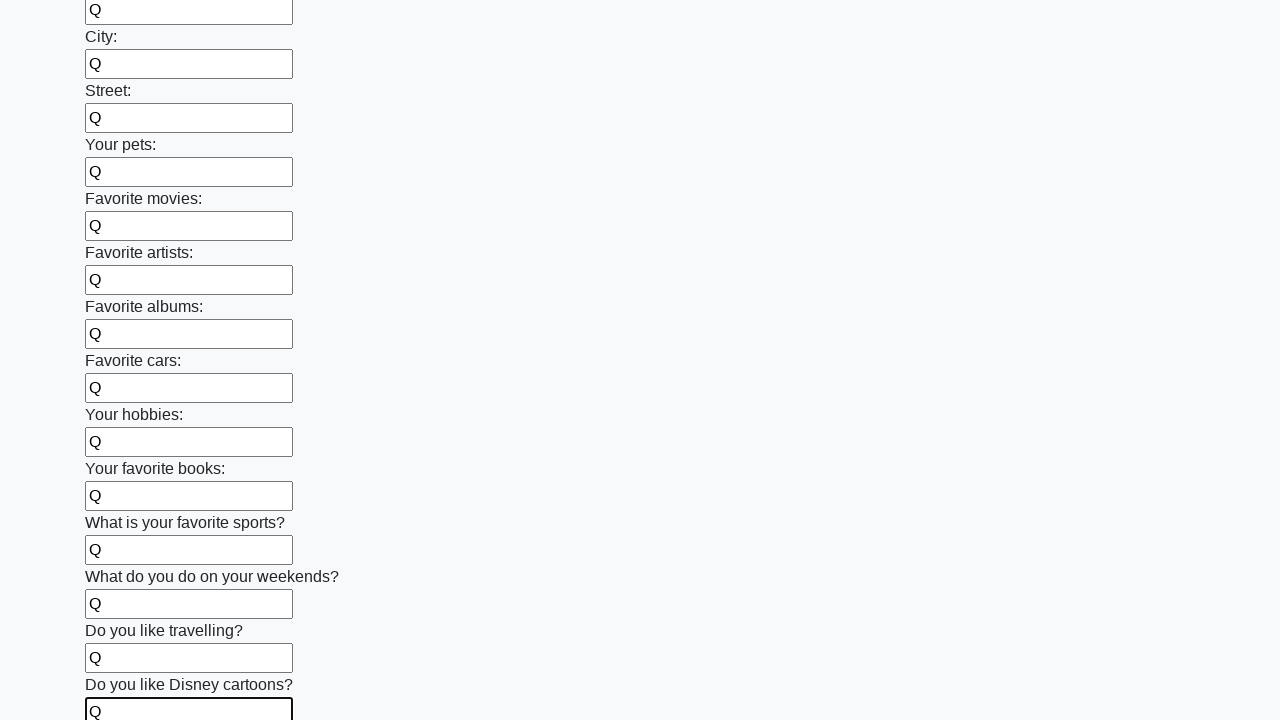

Filled input field 18 of 100 with 'Q' on input >> nth=17
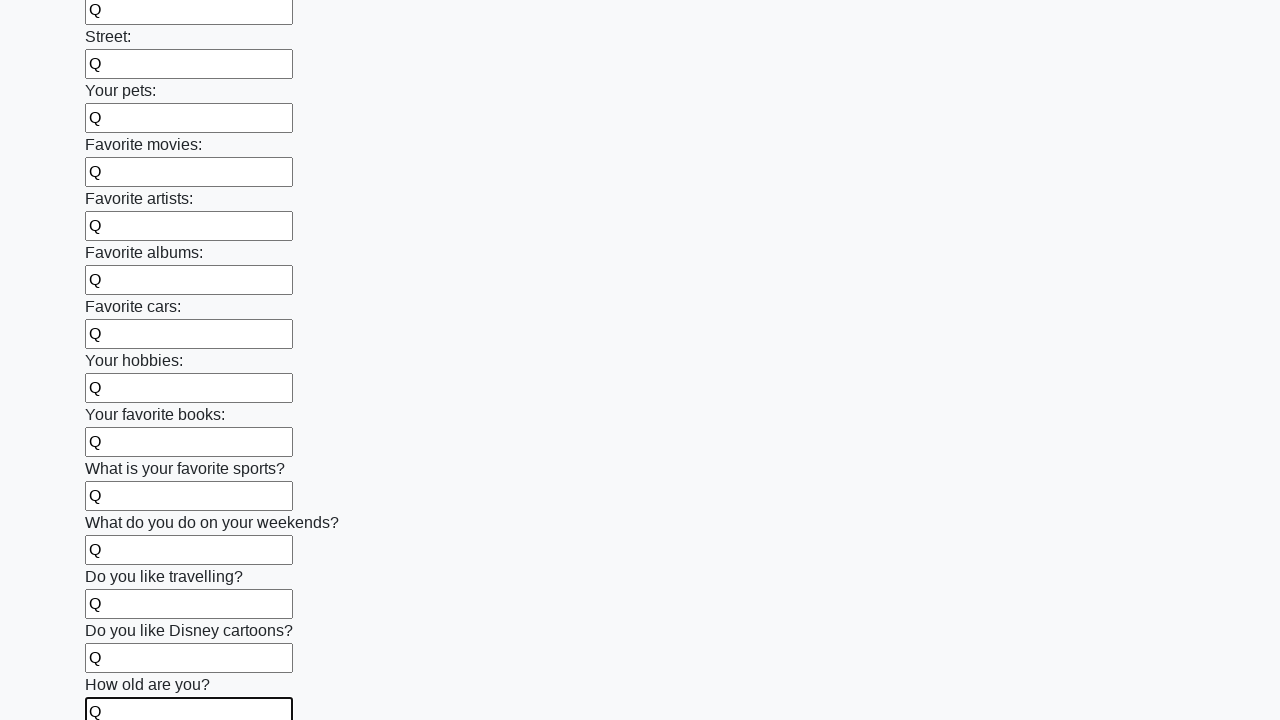

Filled input field 19 of 100 with 'Q' on input >> nth=18
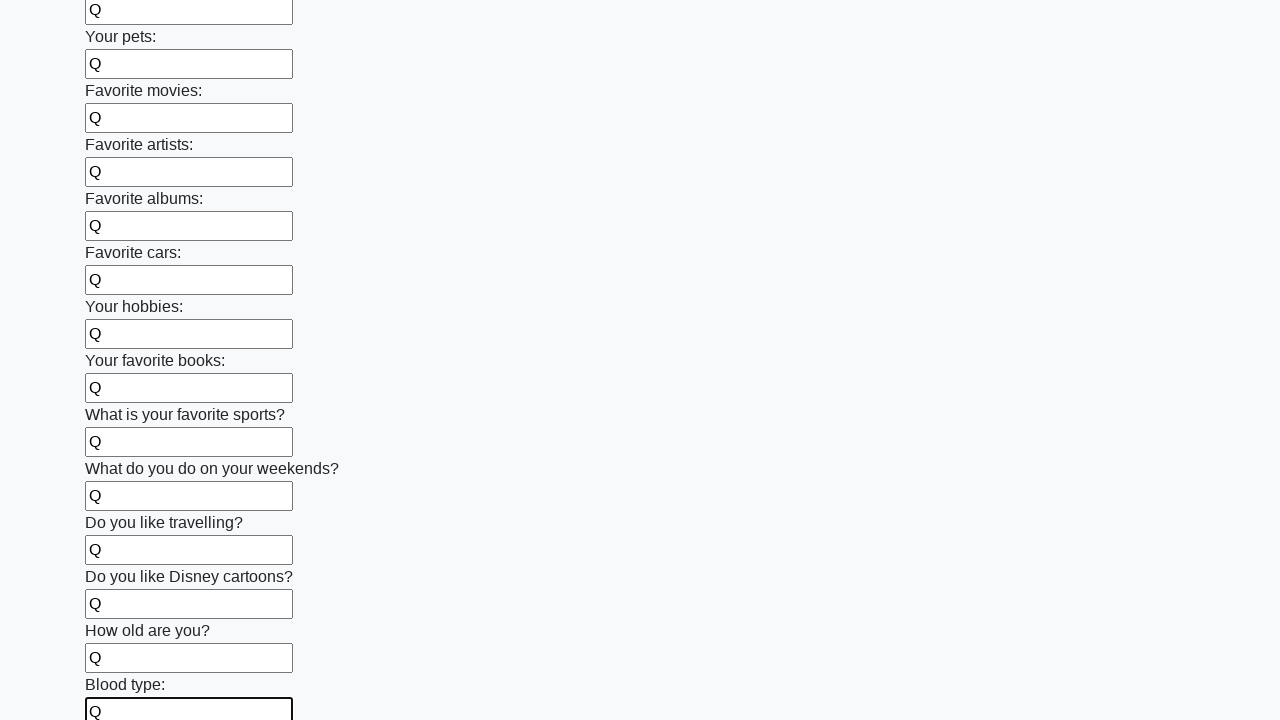

Filled input field 20 of 100 with 'Q' on input >> nth=19
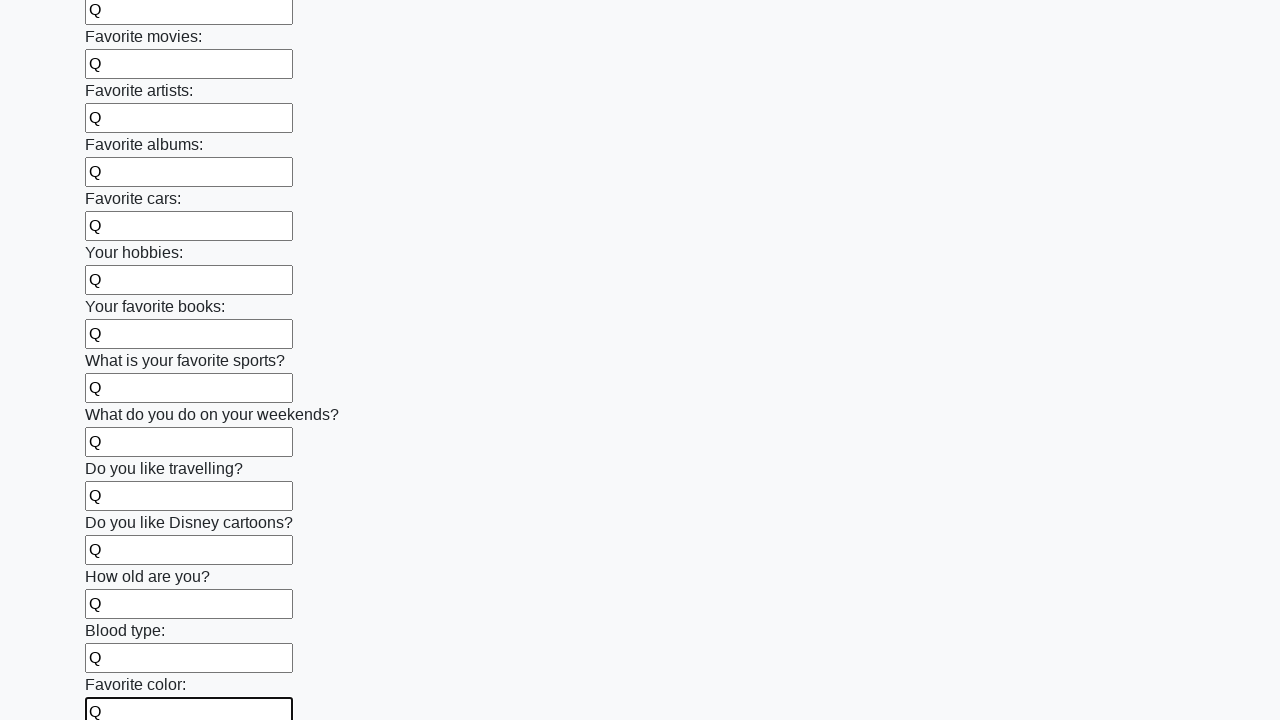

Filled input field 21 of 100 with 'Q' on input >> nth=20
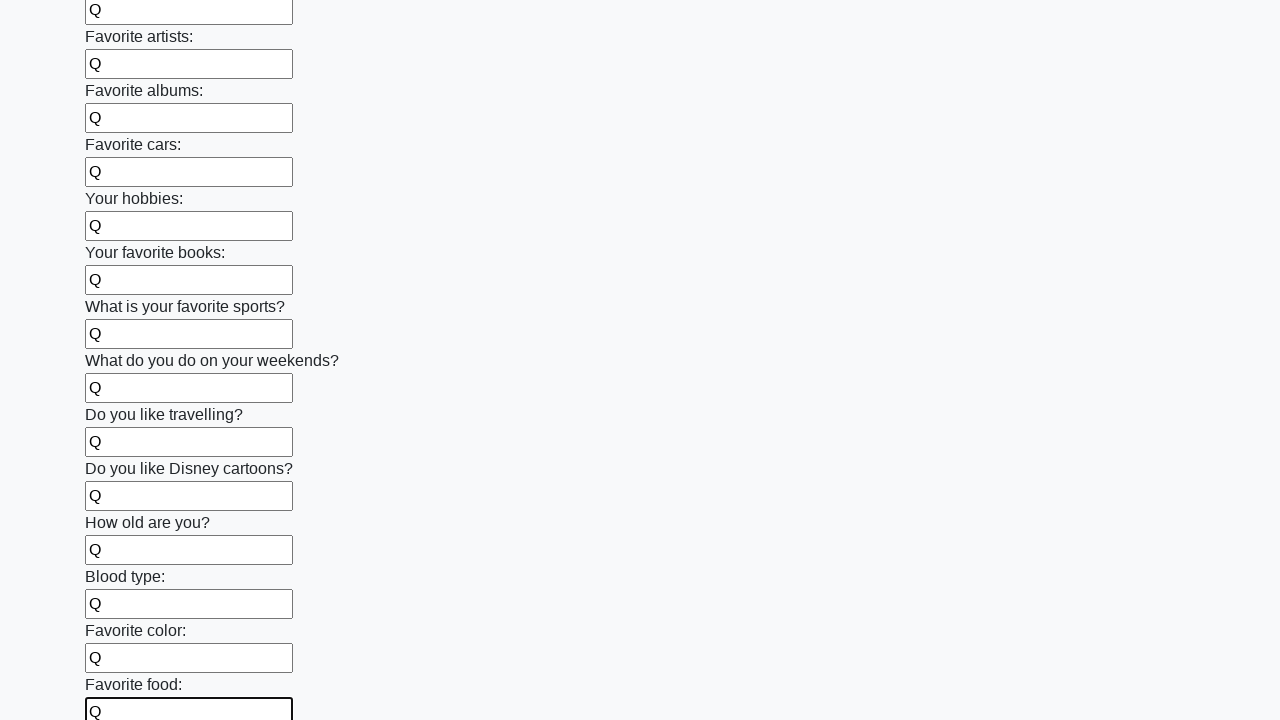

Filled input field 22 of 100 with 'Q' on input >> nth=21
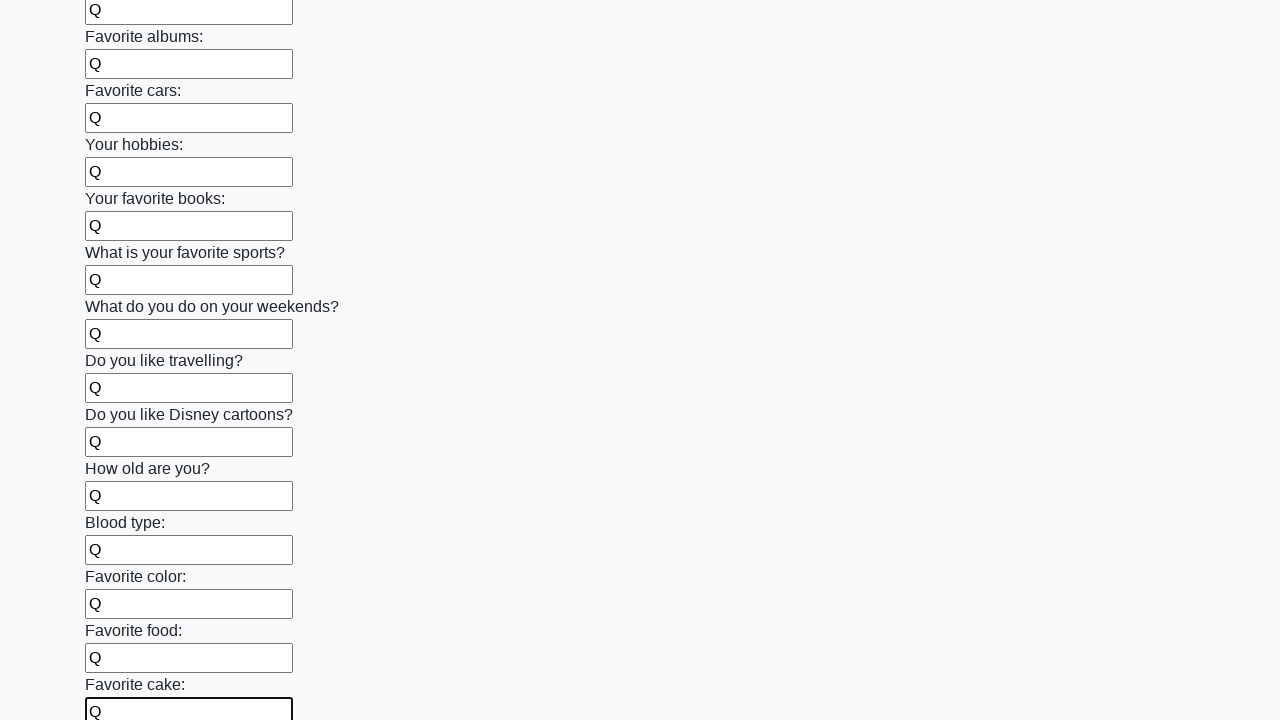

Filled input field 23 of 100 with 'Q' on input >> nth=22
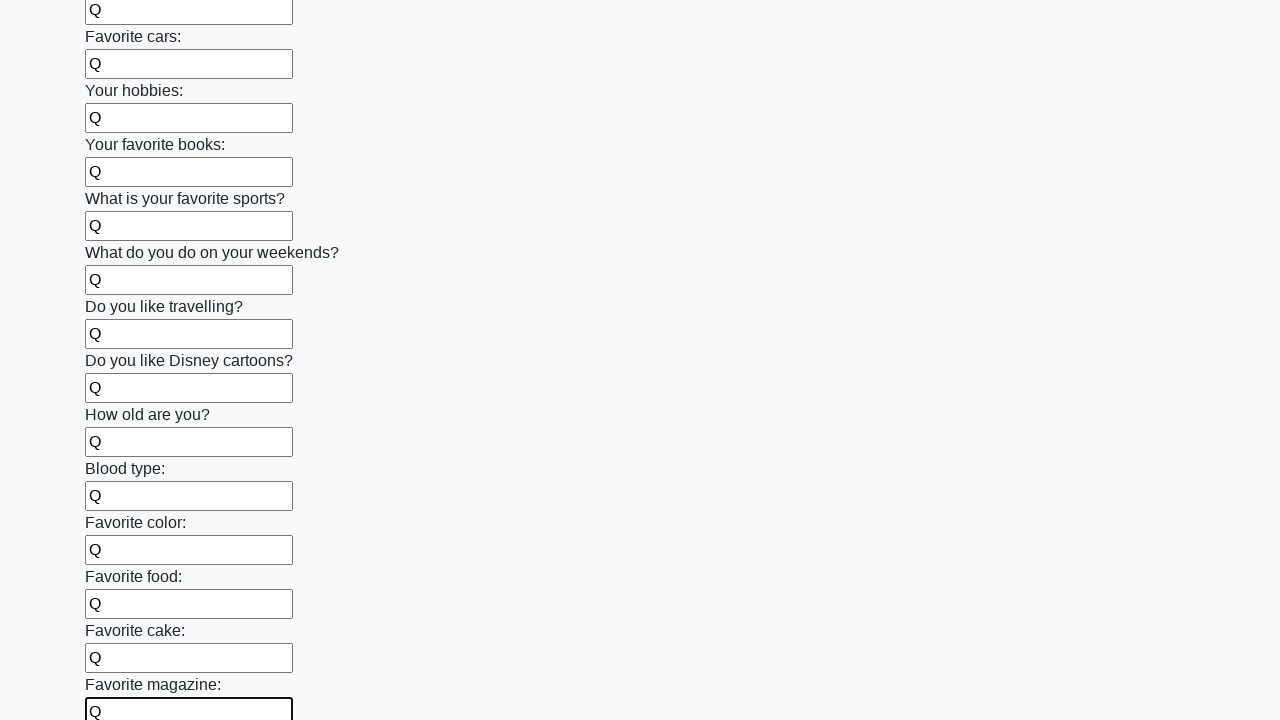

Filled input field 24 of 100 with 'Q' on input >> nth=23
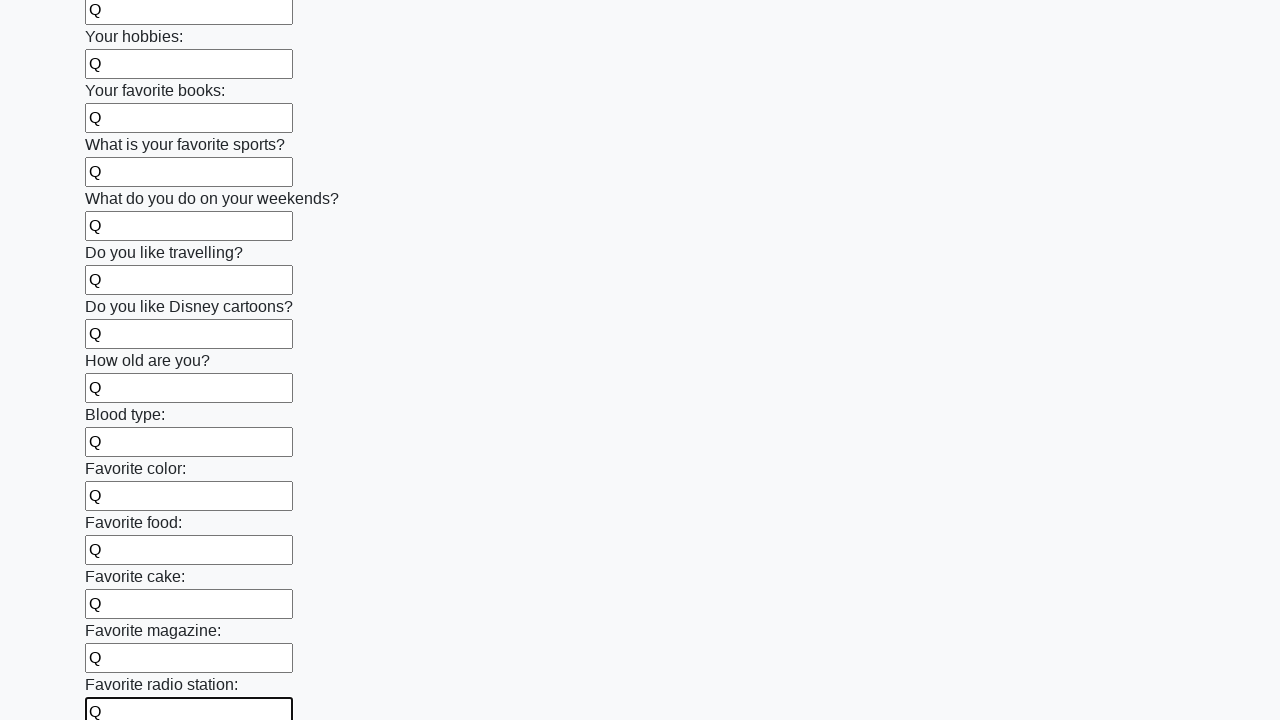

Filled input field 25 of 100 with 'Q' on input >> nth=24
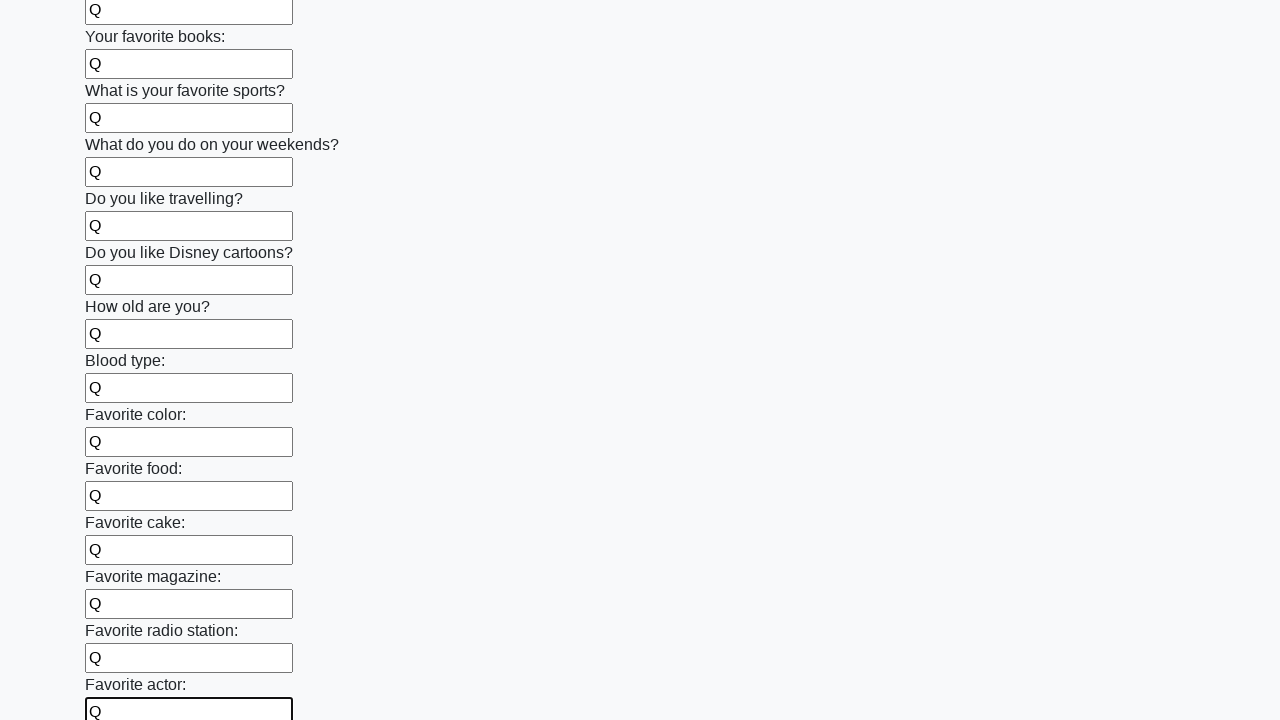

Filled input field 26 of 100 with 'Q' on input >> nth=25
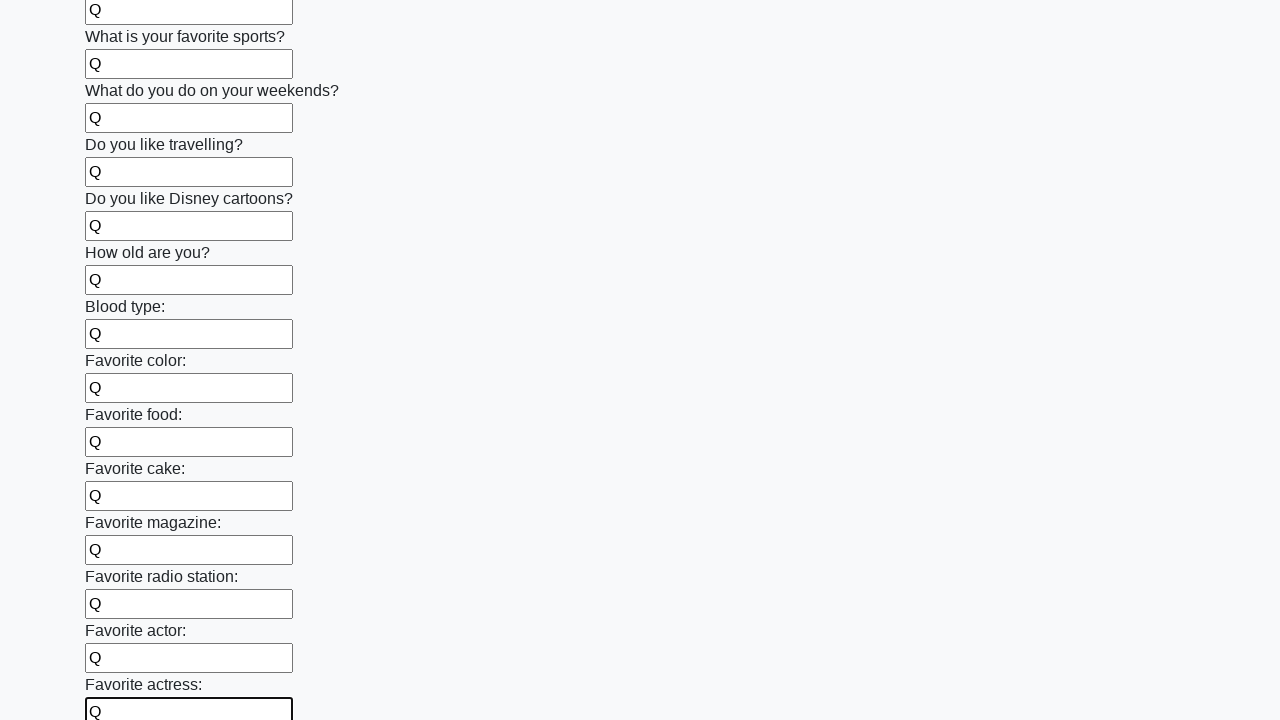

Filled input field 27 of 100 with 'Q' on input >> nth=26
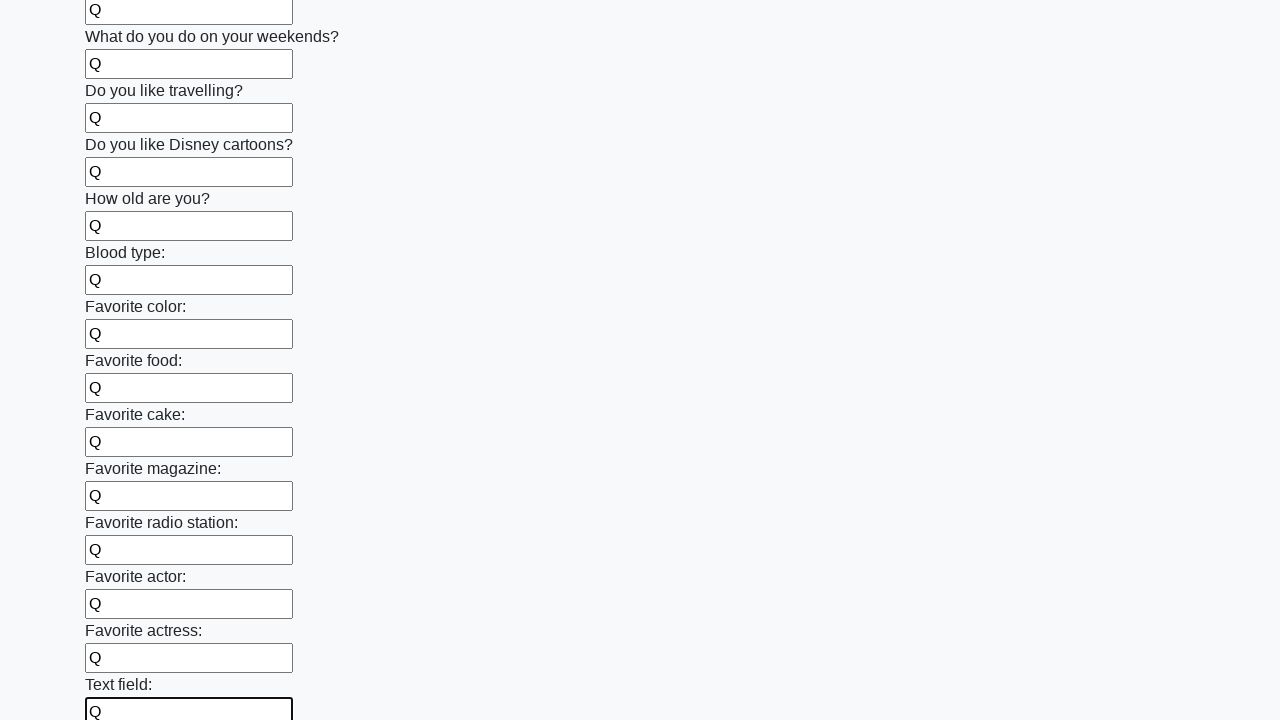

Filled input field 28 of 100 with 'Q' on input >> nth=27
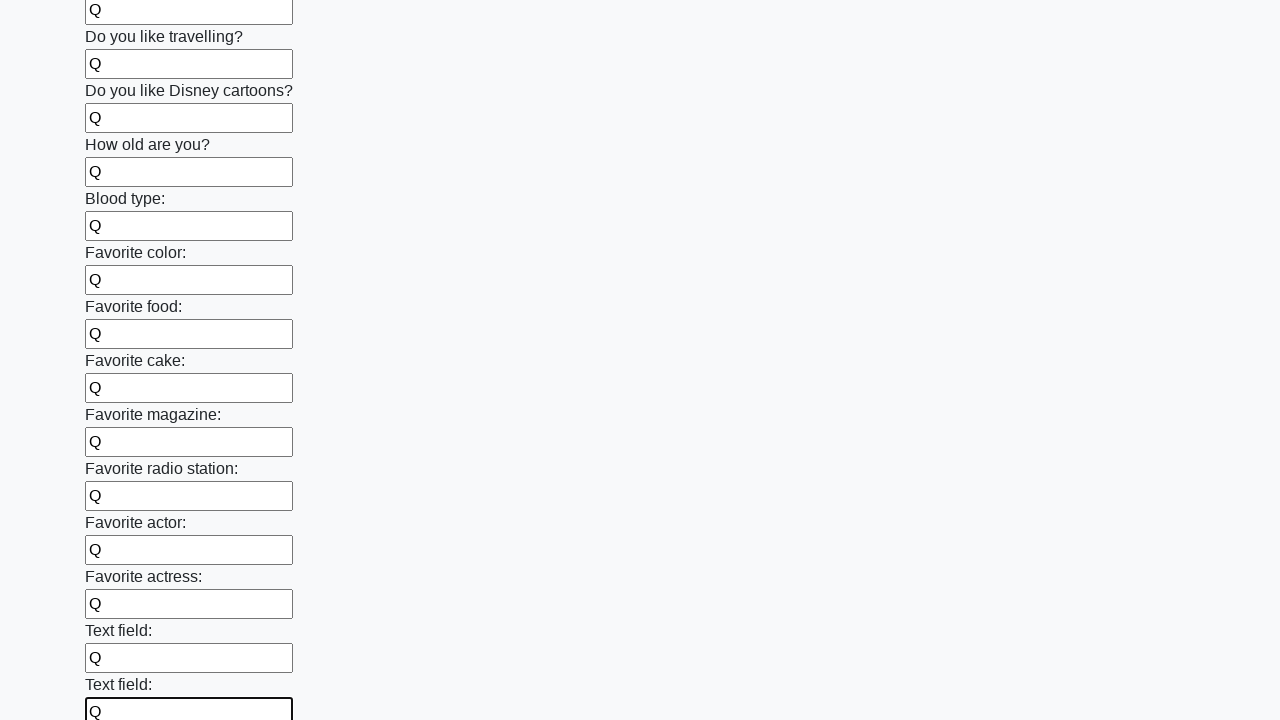

Filled input field 29 of 100 with 'Q' on input >> nth=28
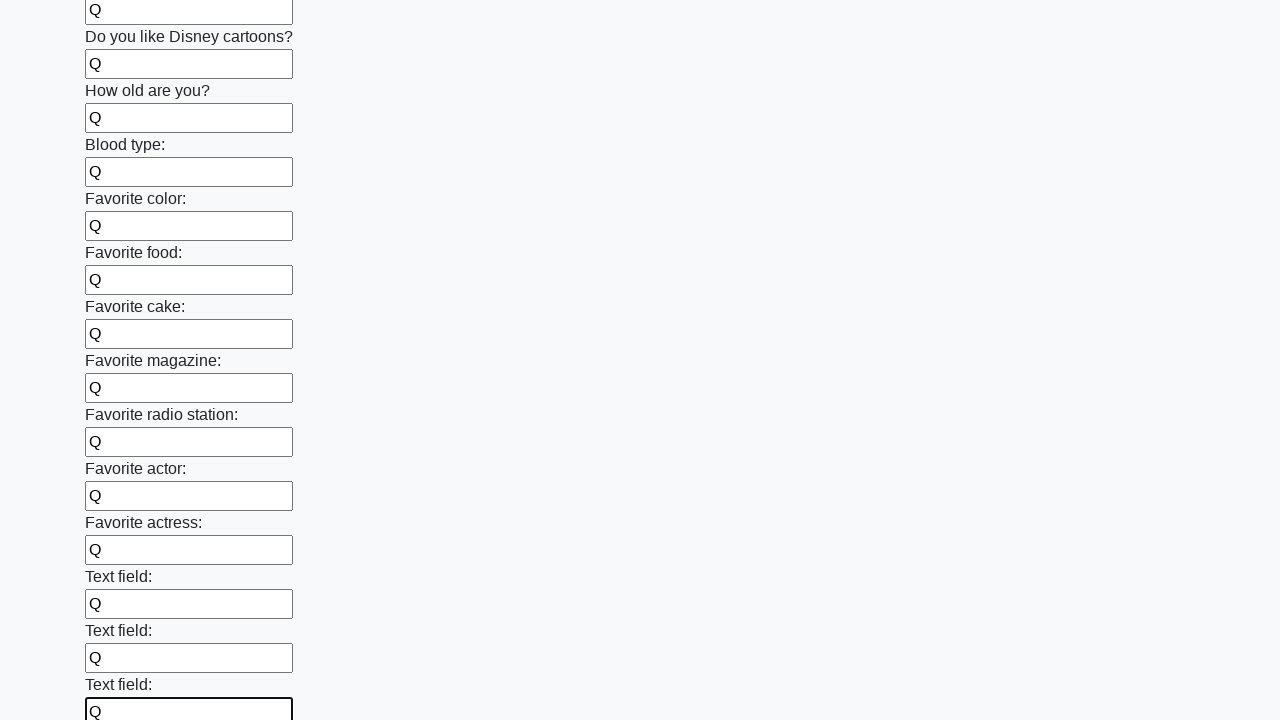

Filled input field 30 of 100 with 'Q' on input >> nth=29
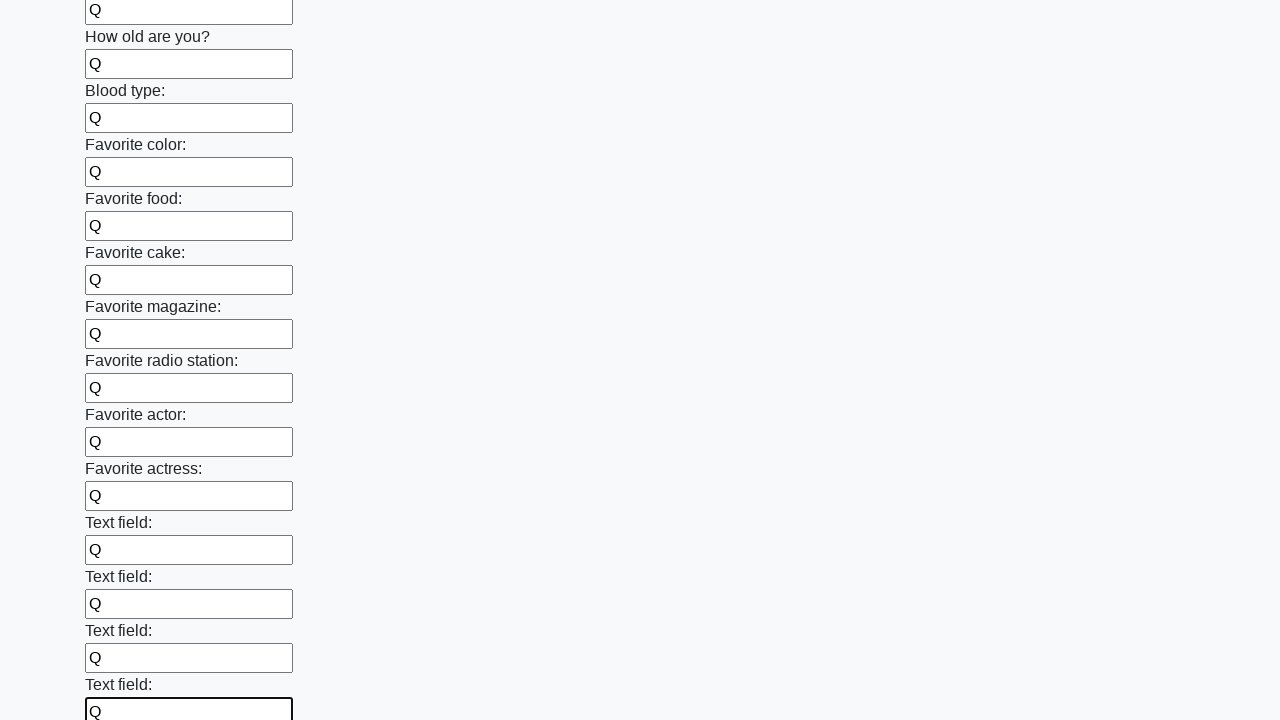

Filled input field 31 of 100 with 'Q' on input >> nth=30
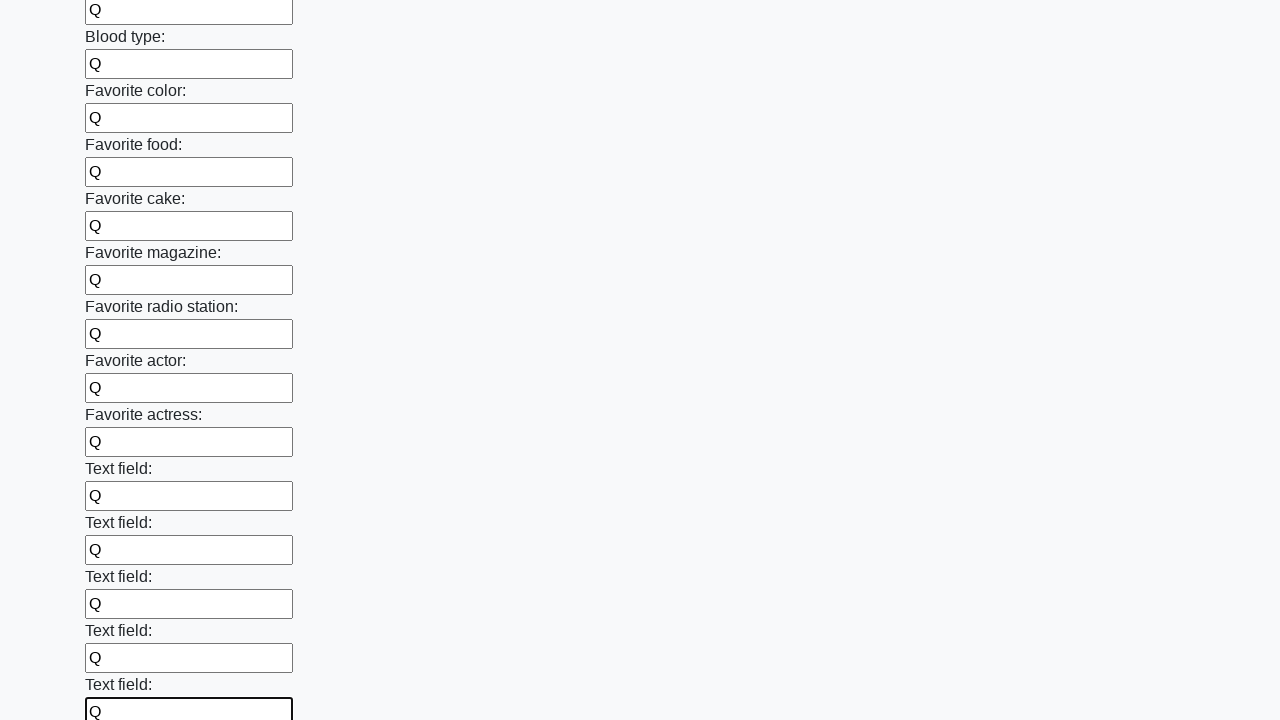

Filled input field 32 of 100 with 'Q' on input >> nth=31
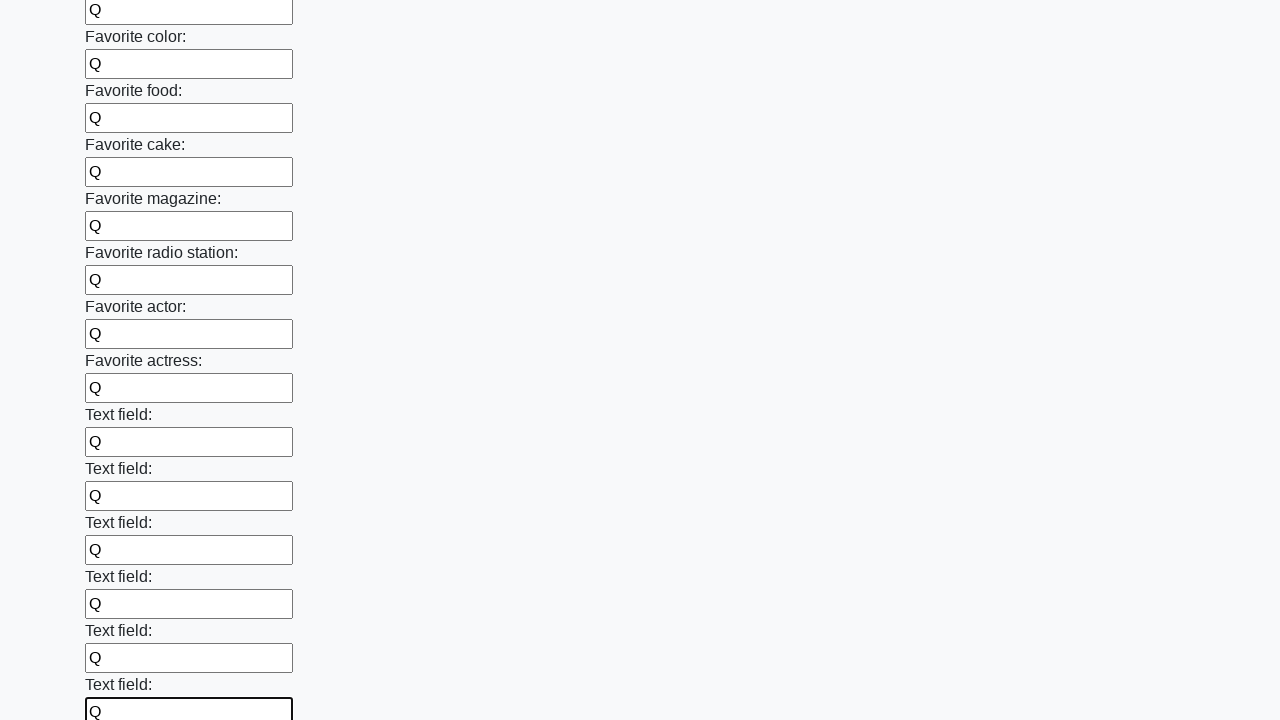

Filled input field 33 of 100 with 'Q' on input >> nth=32
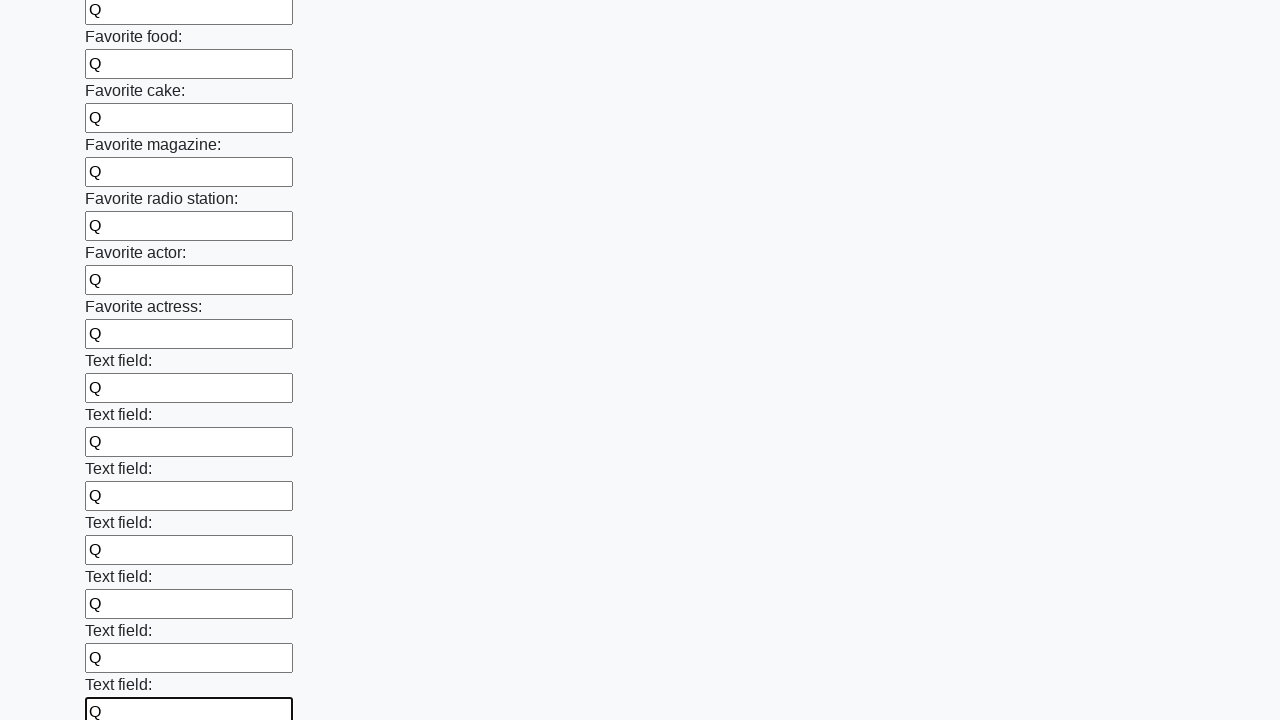

Filled input field 34 of 100 with 'Q' on input >> nth=33
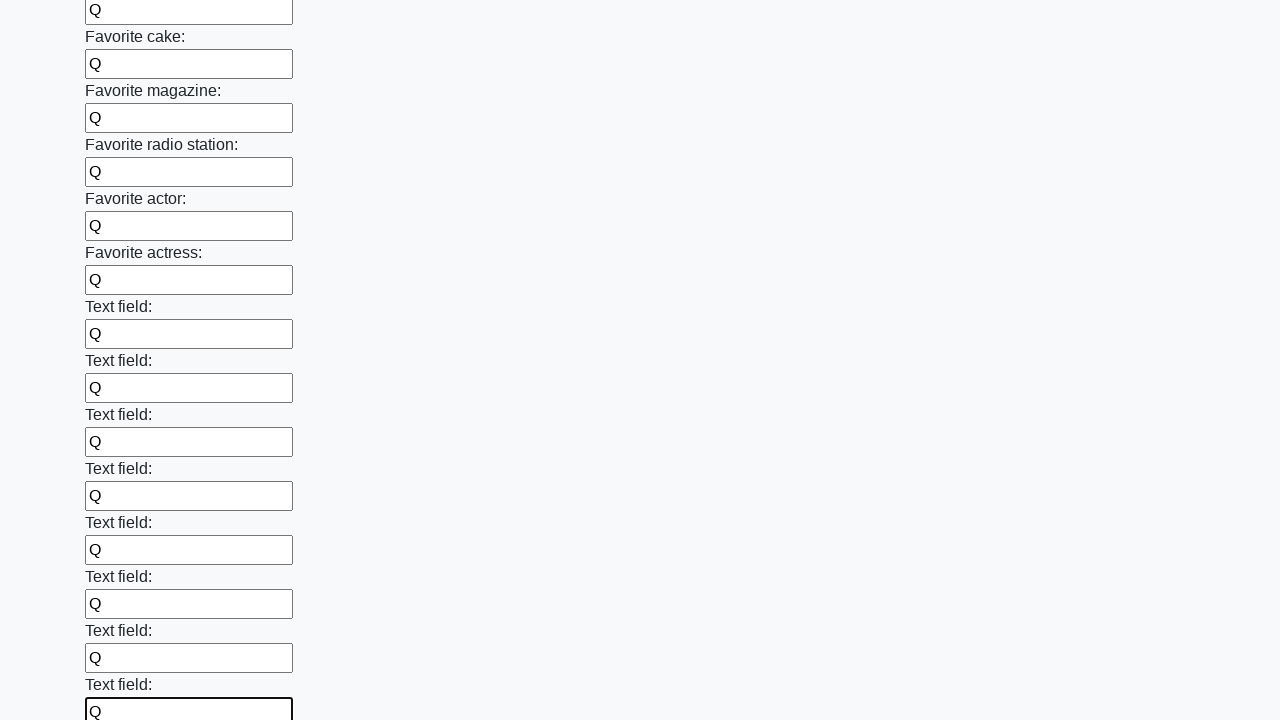

Filled input field 35 of 100 with 'Q' on input >> nth=34
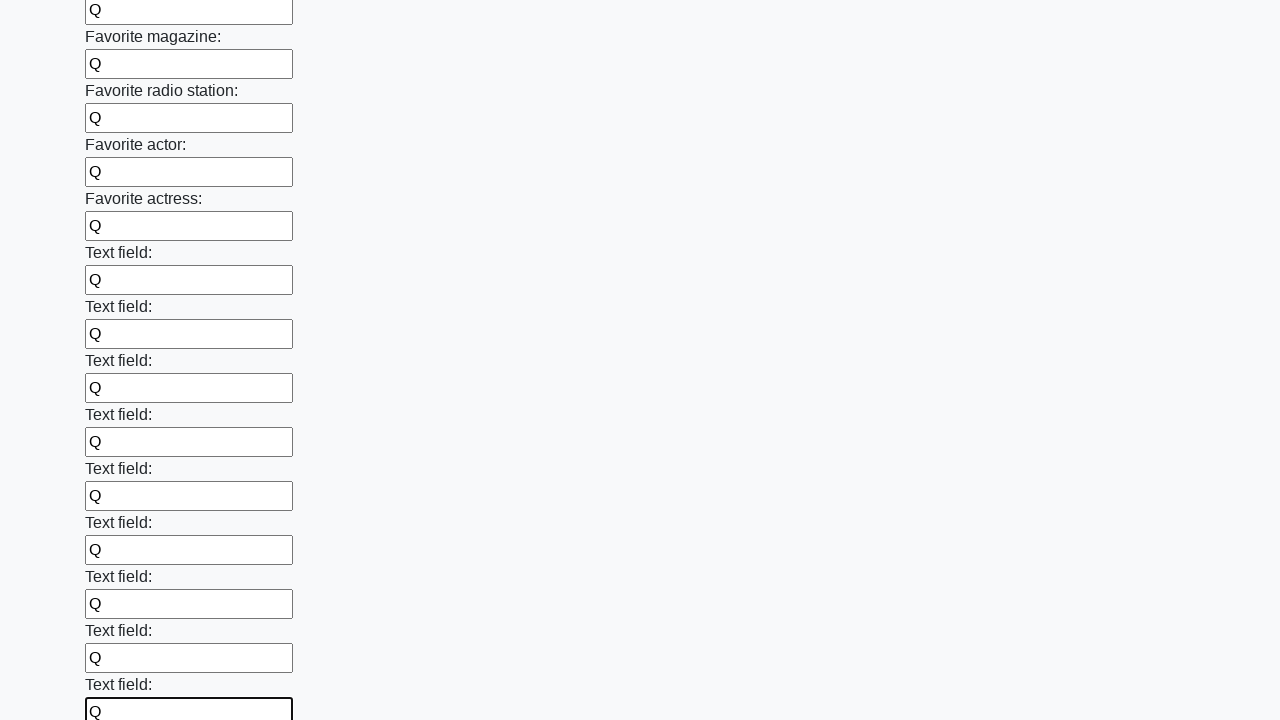

Filled input field 36 of 100 with 'Q' on input >> nth=35
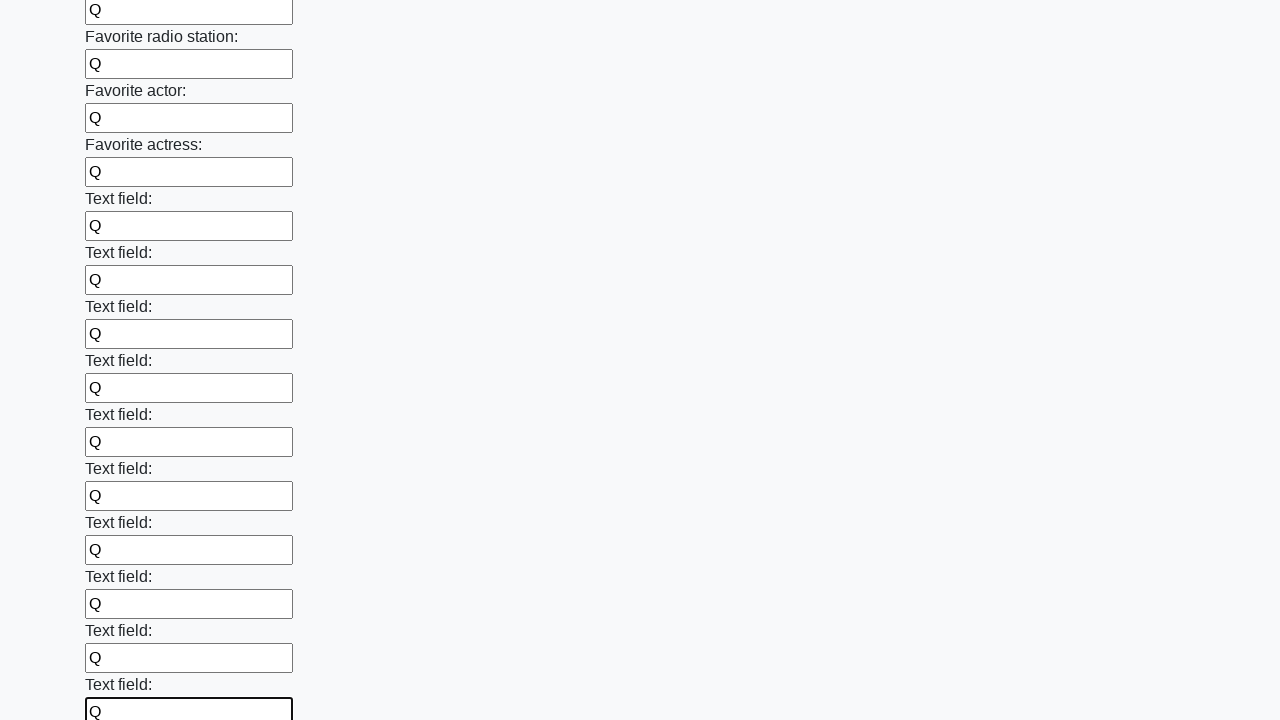

Filled input field 37 of 100 with 'Q' on input >> nth=36
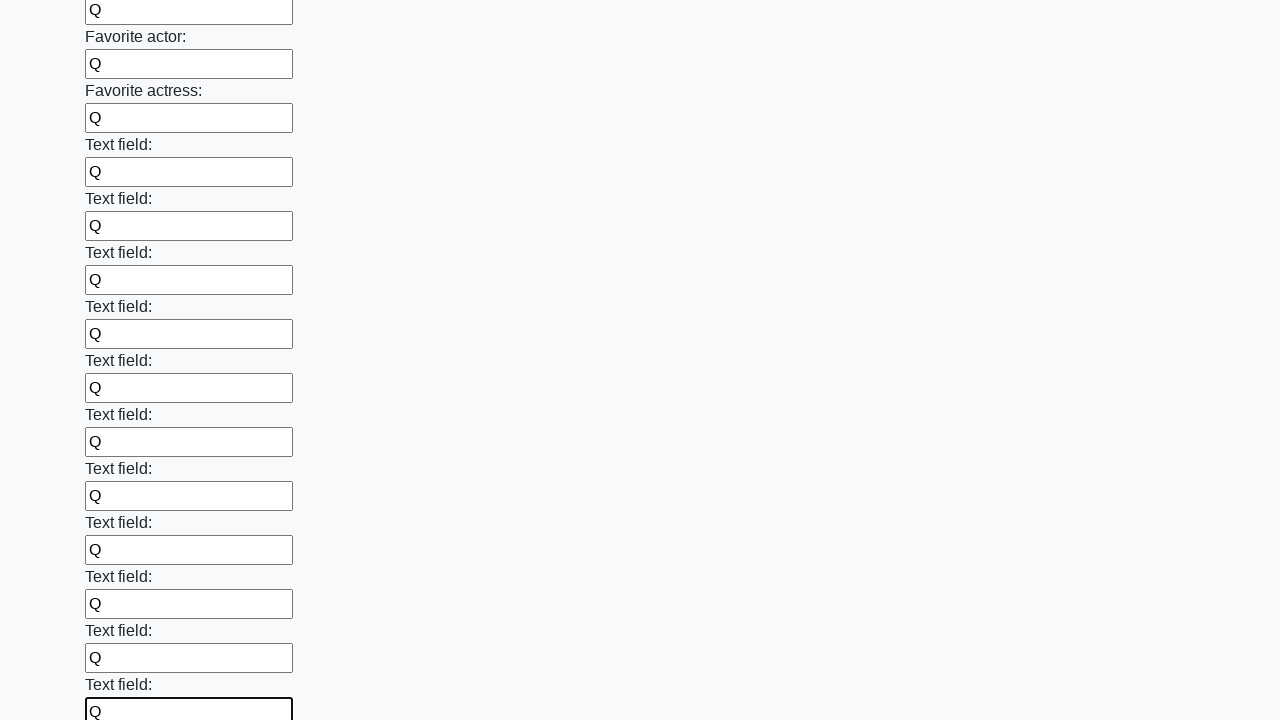

Filled input field 38 of 100 with 'Q' on input >> nth=37
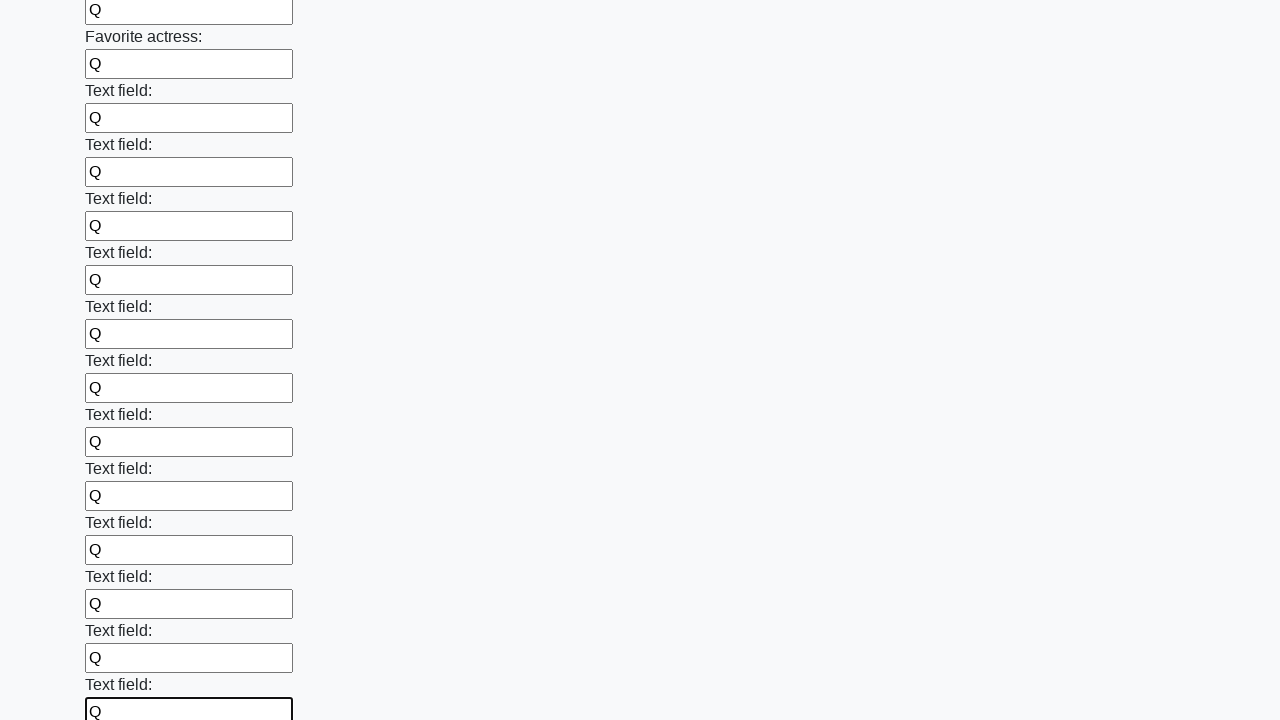

Filled input field 39 of 100 with 'Q' on input >> nth=38
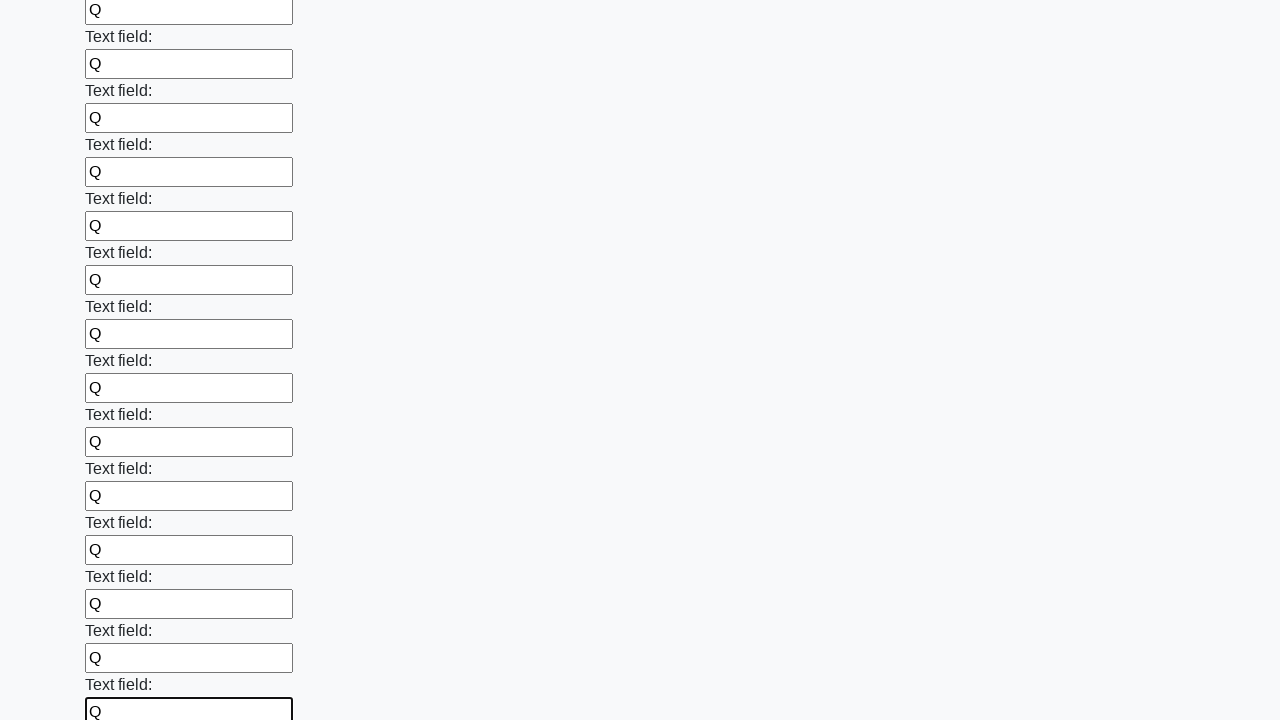

Filled input field 40 of 100 with 'Q' on input >> nth=39
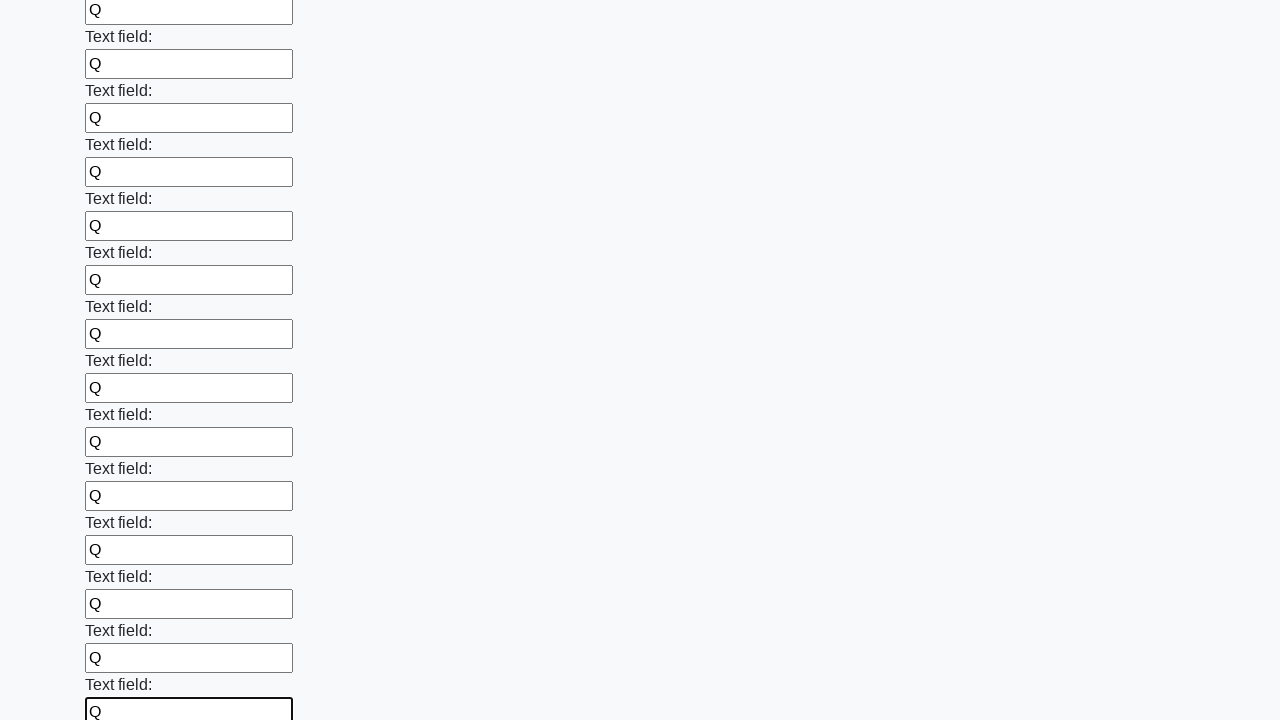

Filled input field 41 of 100 with 'Q' on input >> nth=40
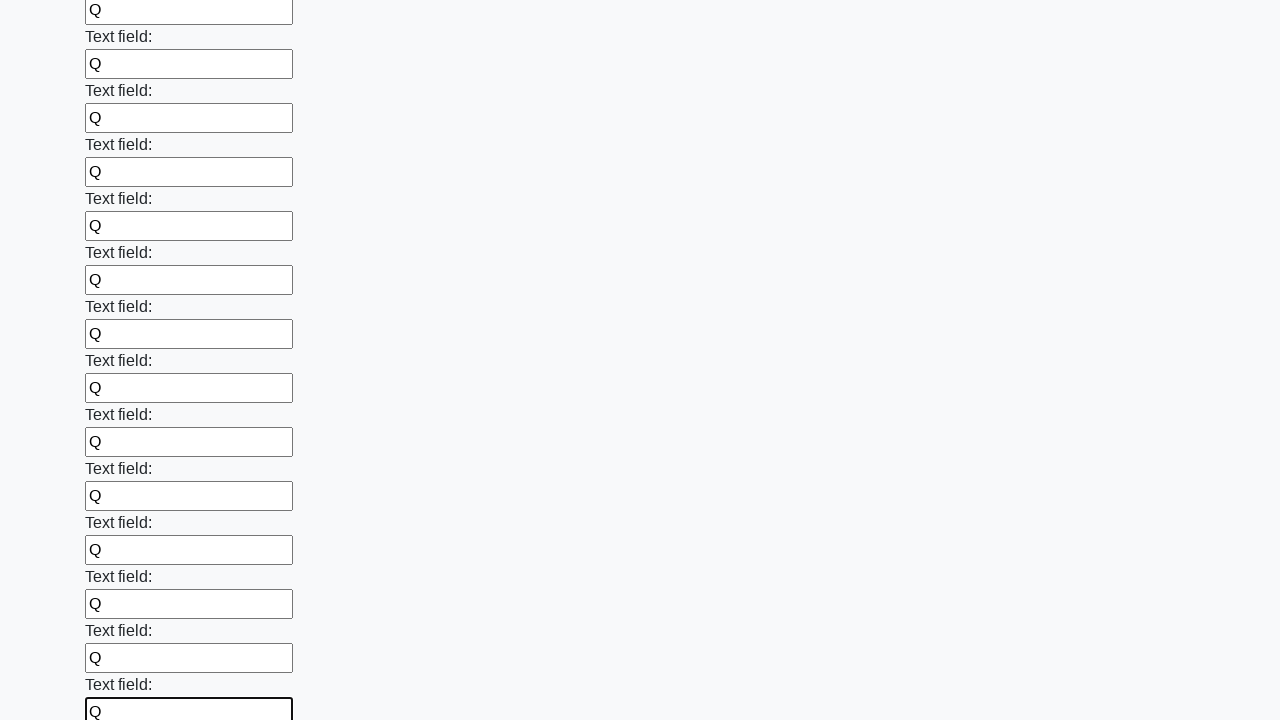

Filled input field 42 of 100 with 'Q' on input >> nth=41
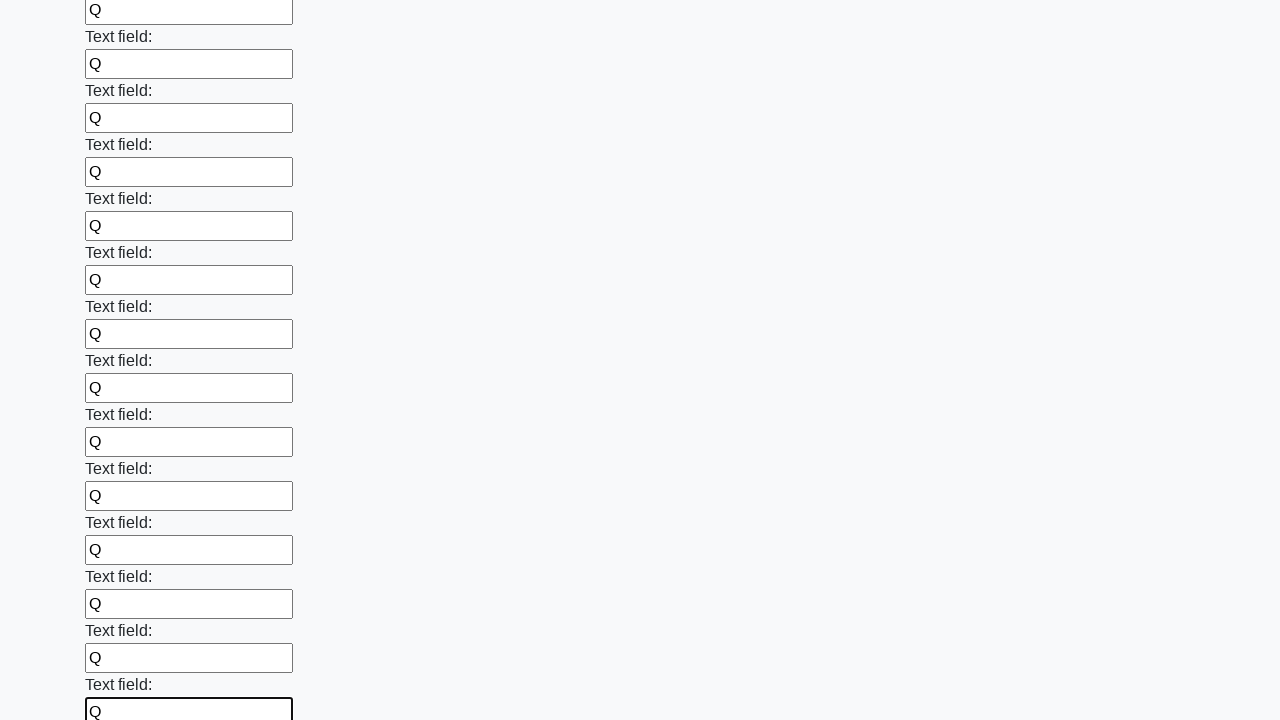

Filled input field 43 of 100 with 'Q' on input >> nth=42
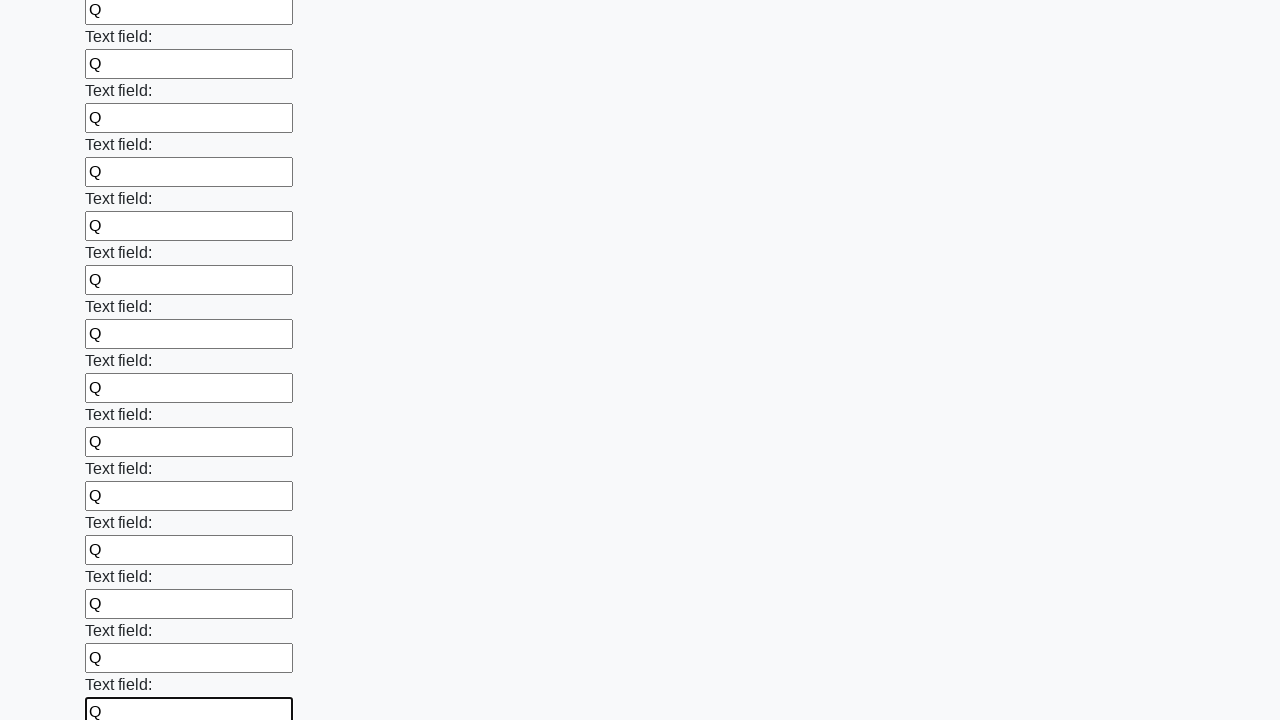

Filled input field 44 of 100 with 'Q' on input >> nth=43
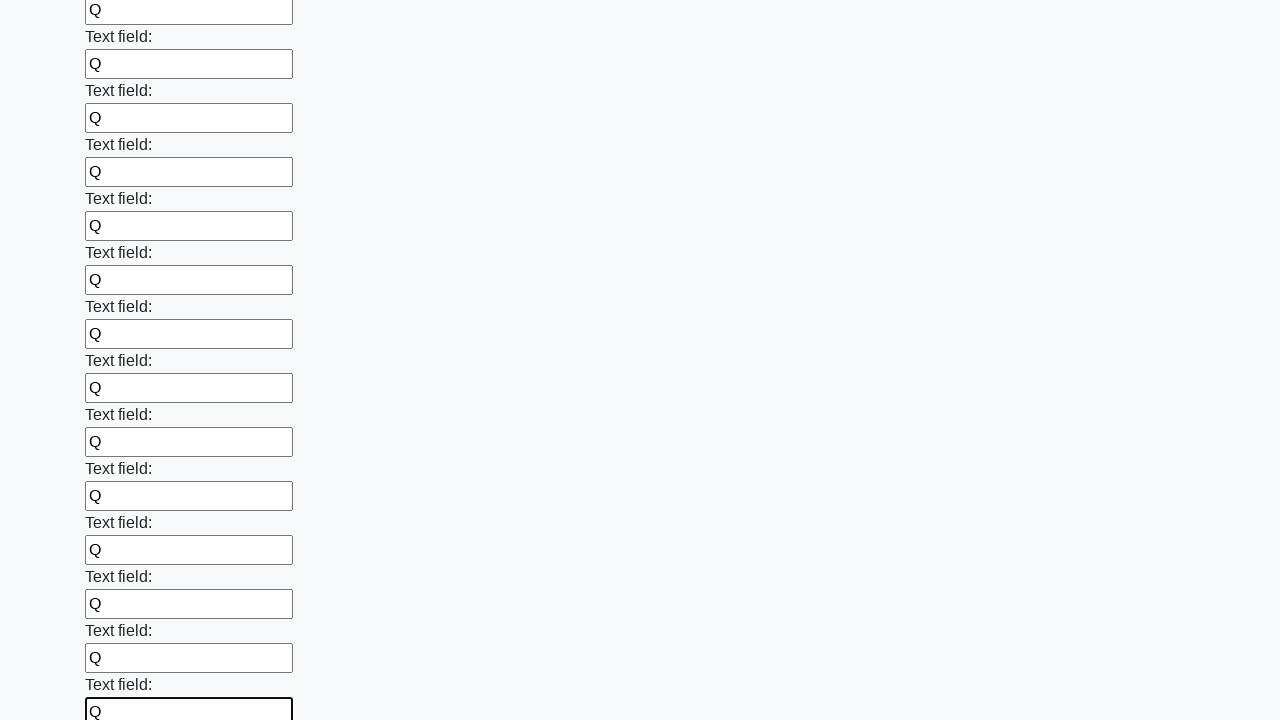

Filled input field 45 of 100 with 'Q' on input >> nth=44
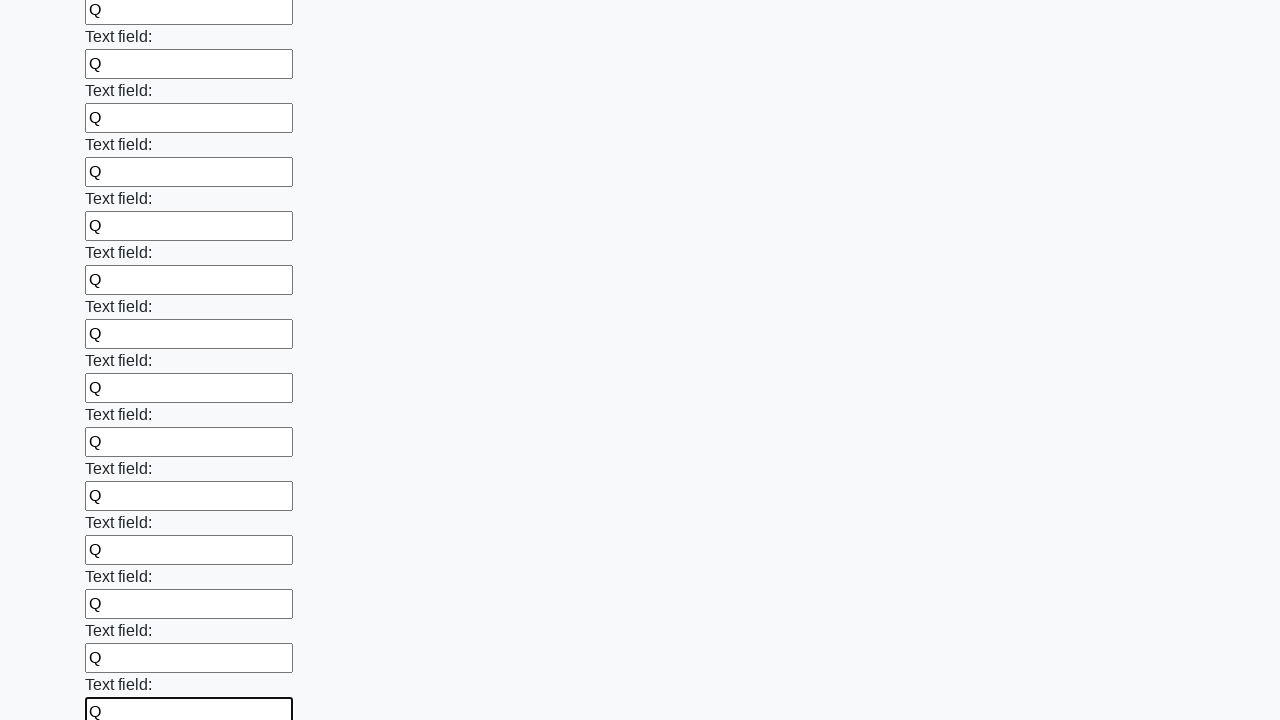

Filled input field 46 of 100 with 'Q' on input >> nth=45
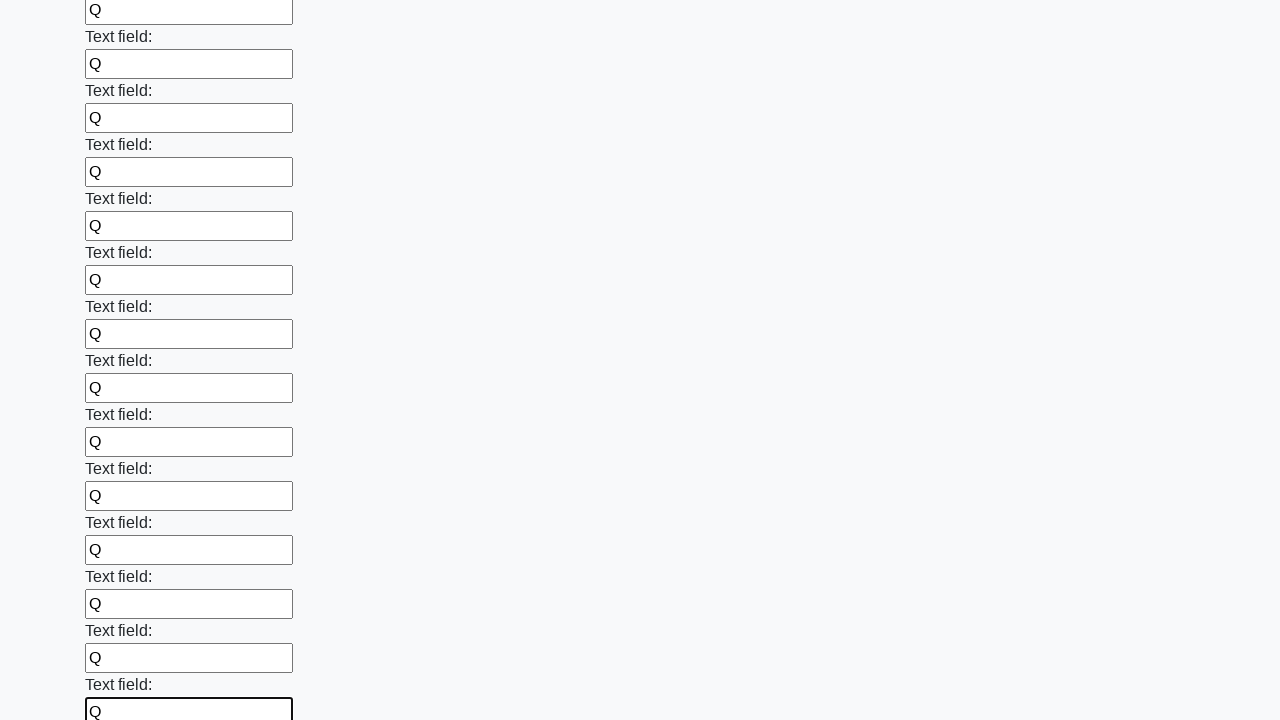

Filled input field 47 of 100 with 'Q' on input >> nth=46
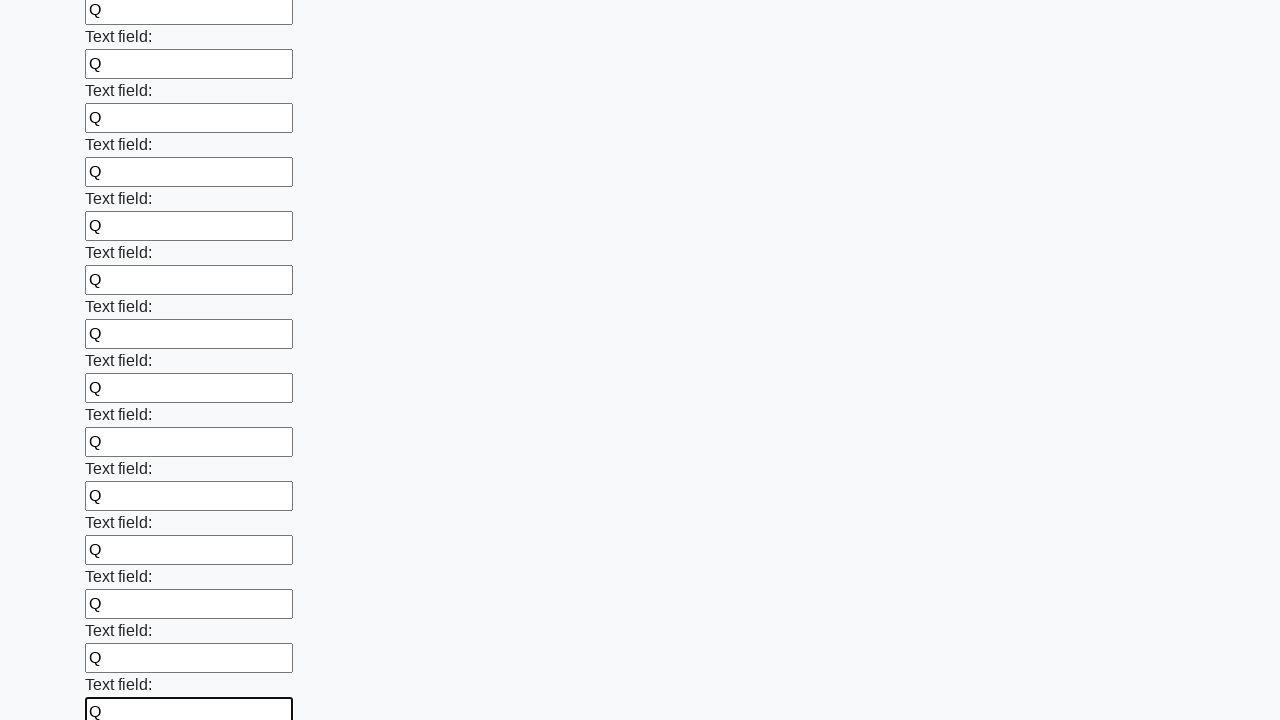

Filled input field 48 of 100 with 'Q' on input >> nth=47
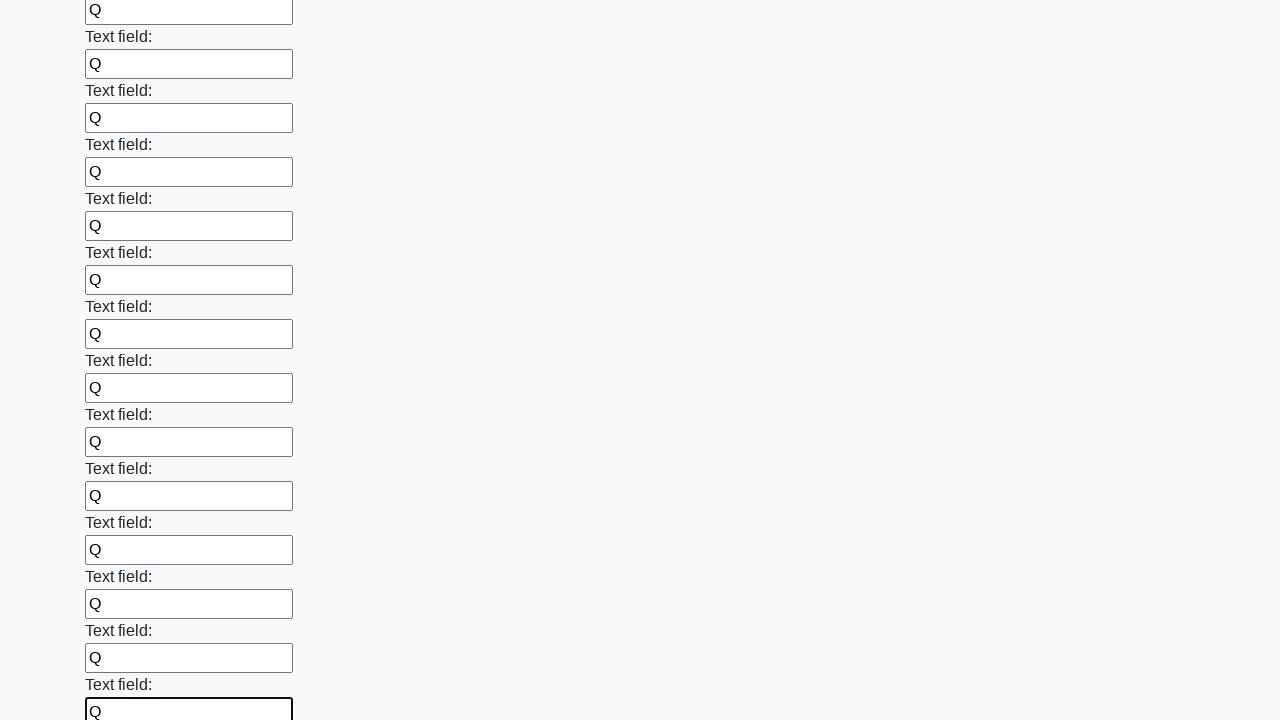

Filled input field 49 of 100 with 'Q' on input >> nth=48
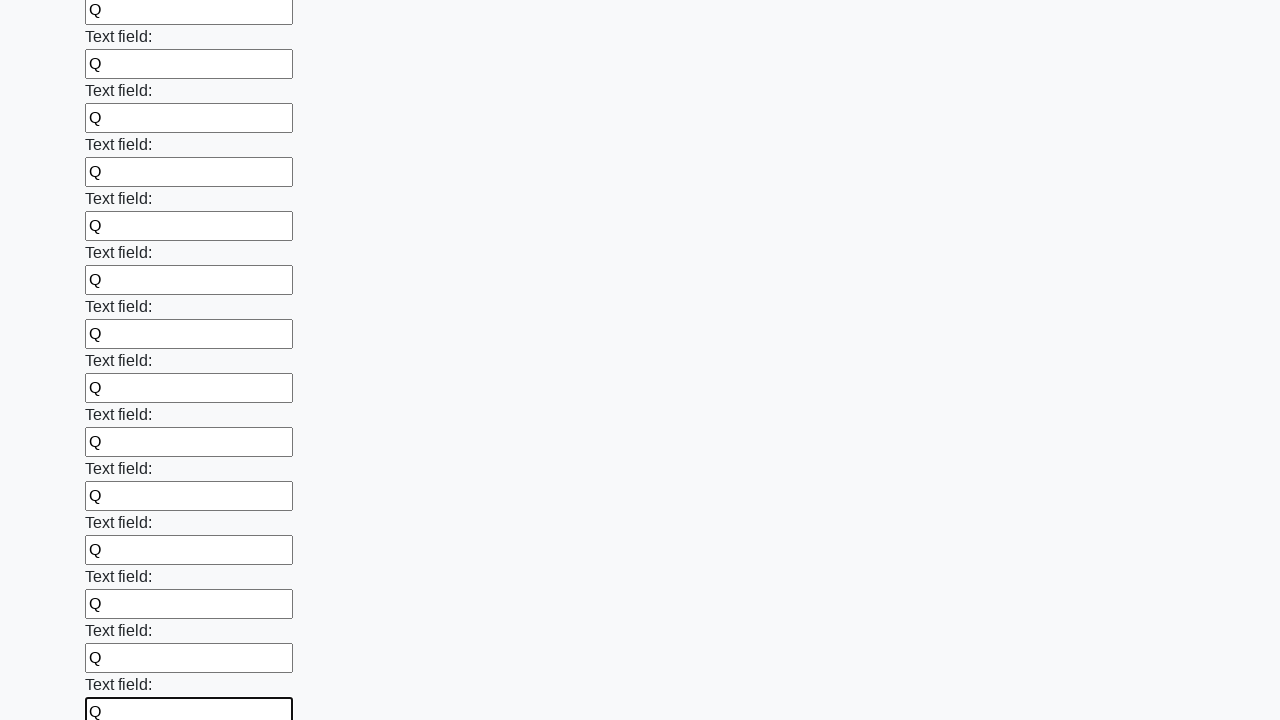

Filled input field 50 of 100 with 'Q' on input >> nth=49
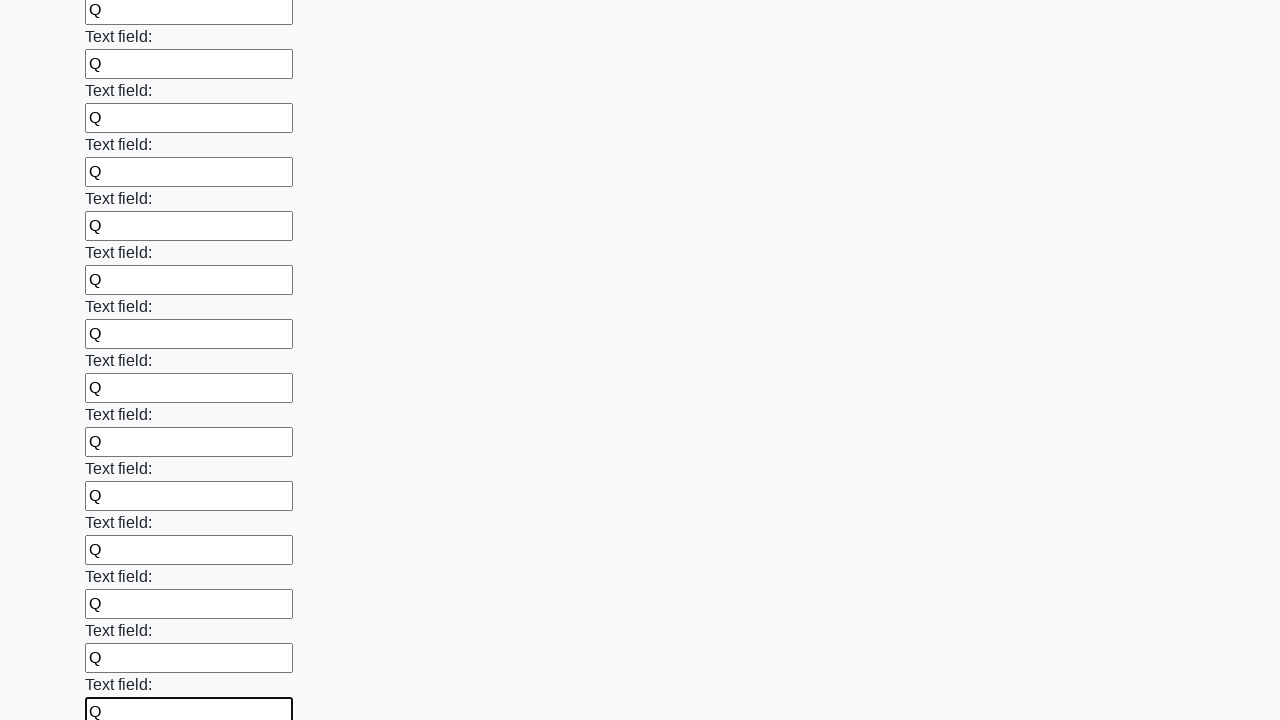

Filled input field 51 of 100 with 'Q' on input >> nth=50
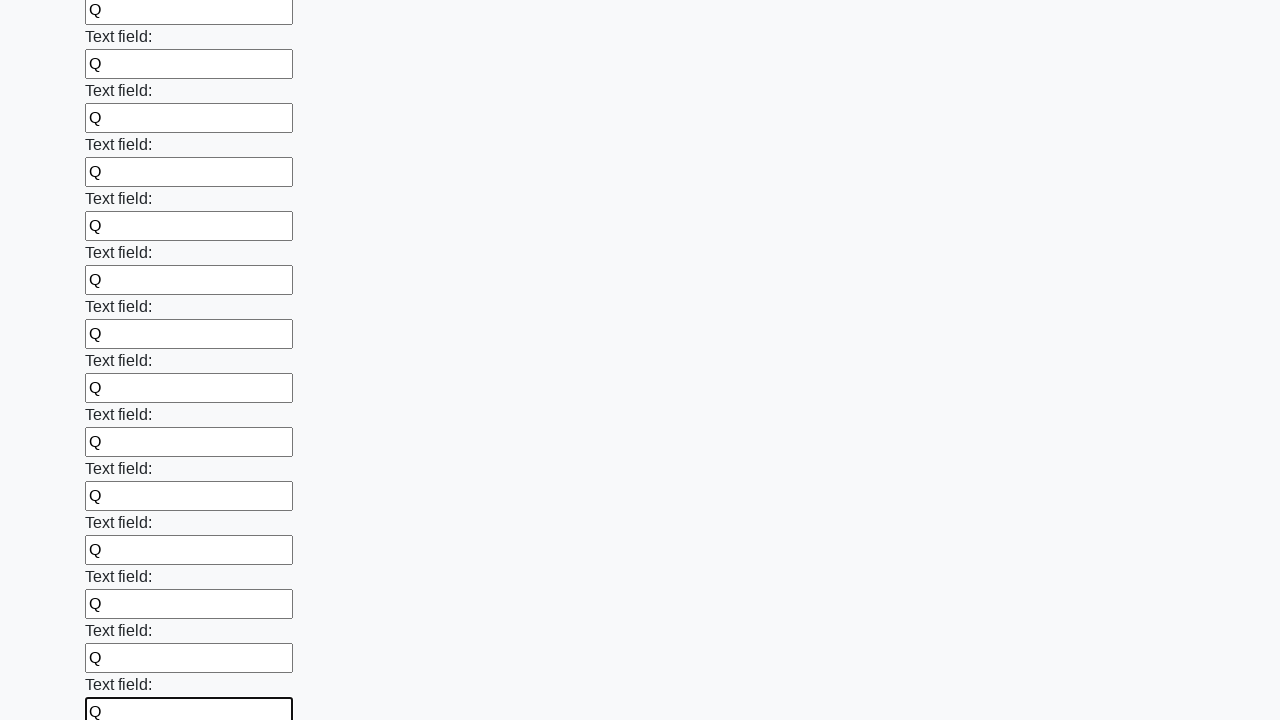

Filled input field 52 of 100 with 'Q' on input >> nth=51
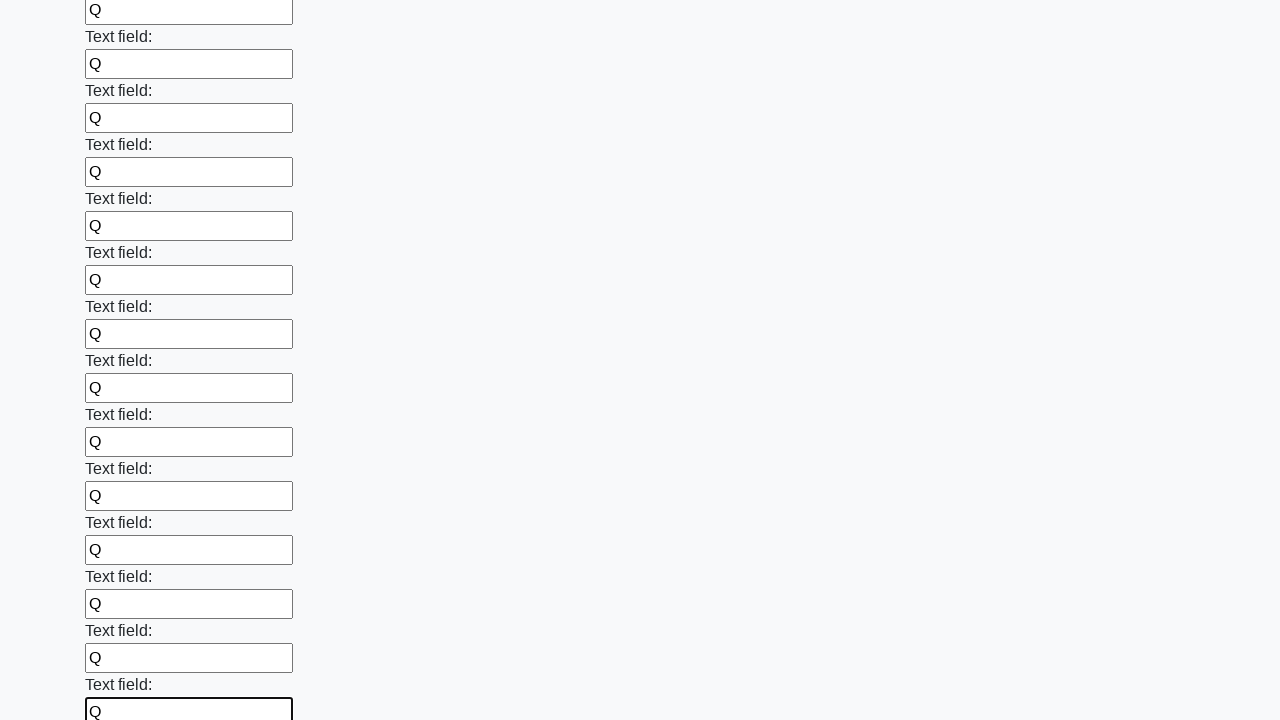

Filled input field 53 of 100 with 'Q' on input >> nth=52
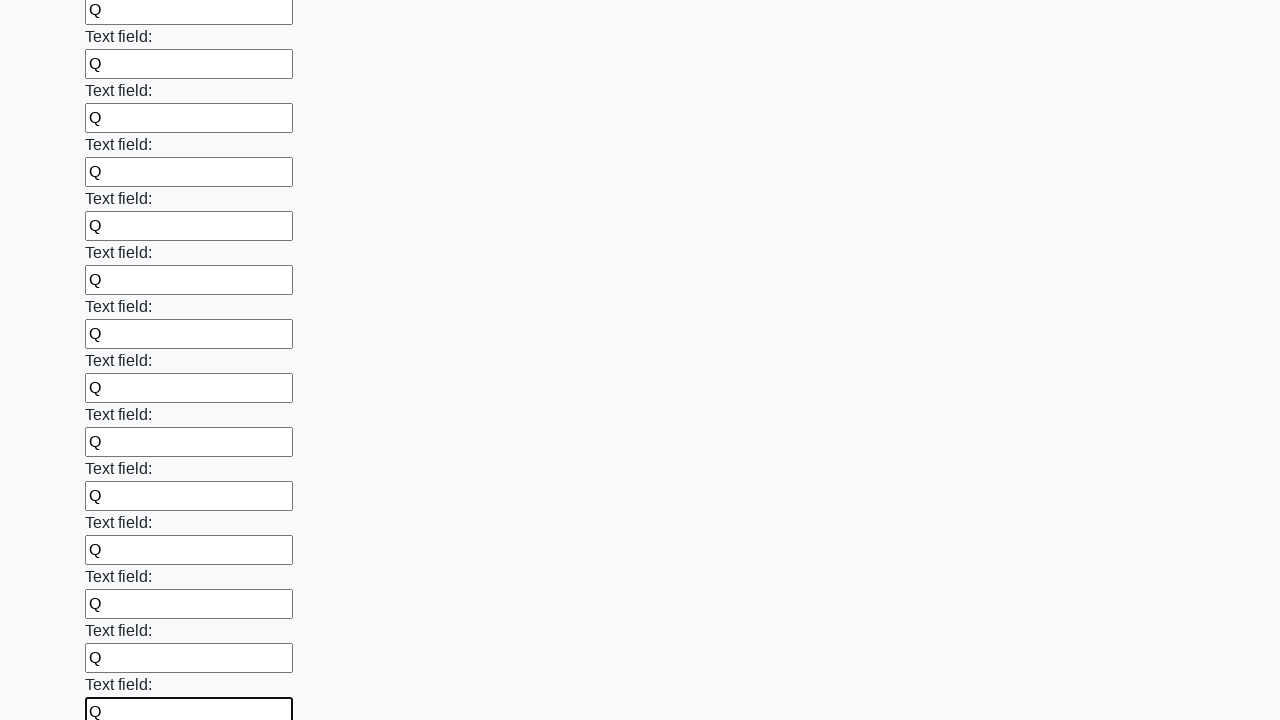

Filled input field 54 of 100 with 'Q' on input >> nth=53
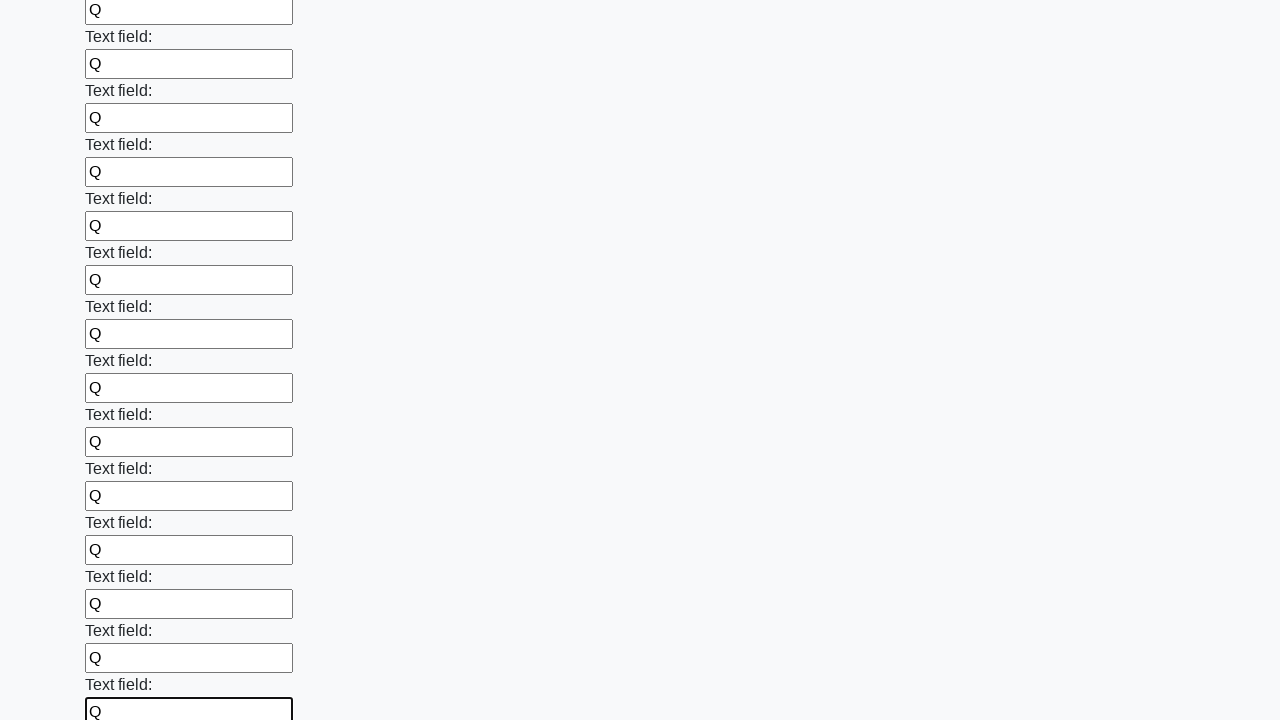

Filled input field 55 of 100 with 'Q' on input >> nth=54
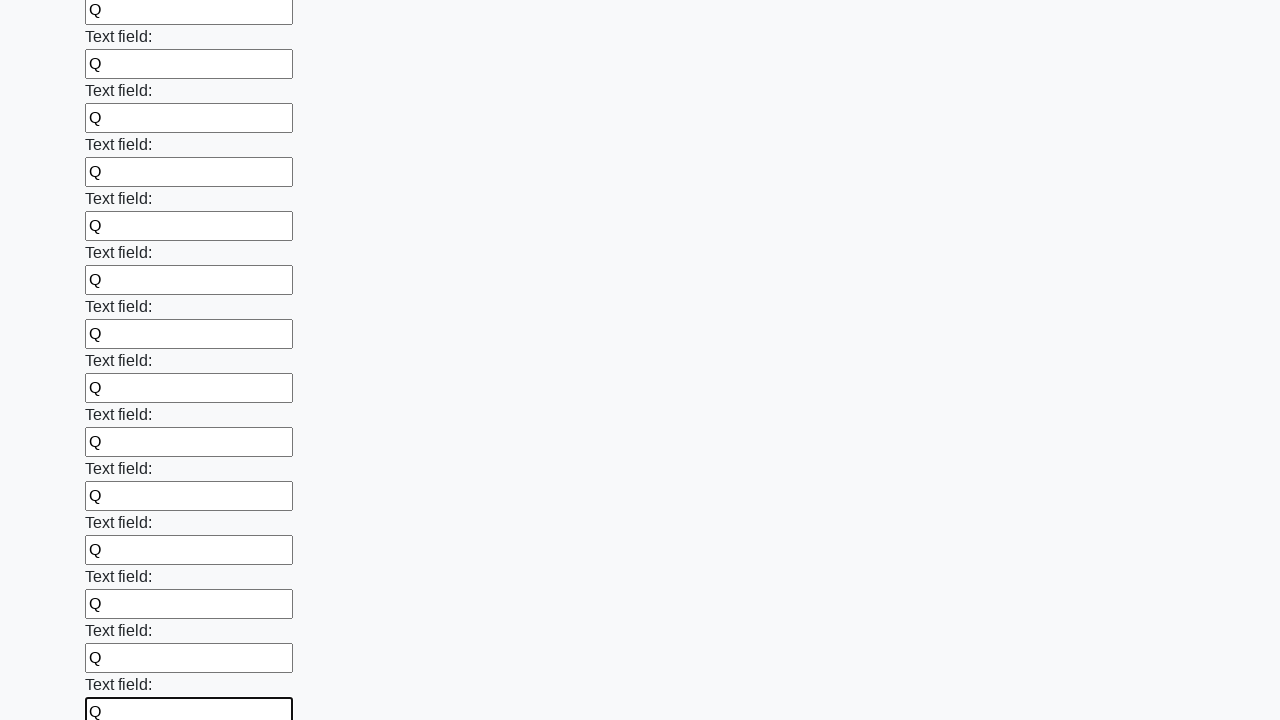

Filled input field 56 of 100 with 'Q' on input >> nth=55
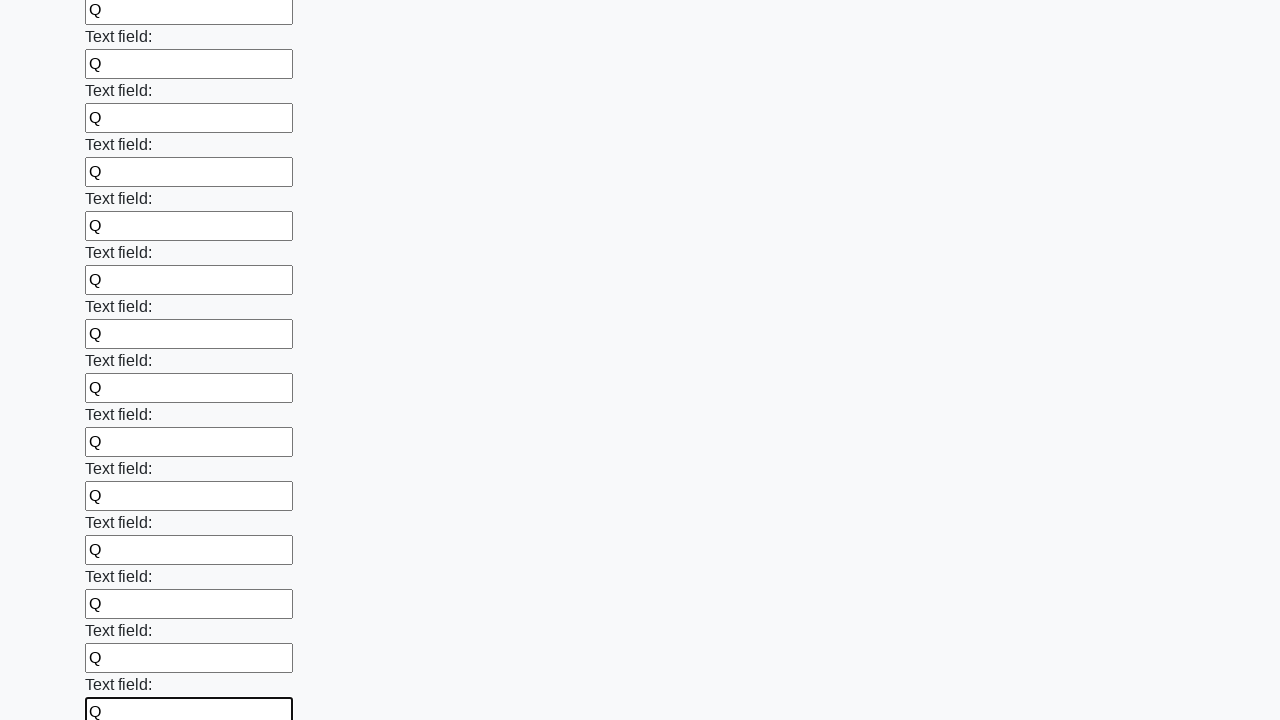

Filled input field 57 of 100 with 'Q' on input >> nth=56
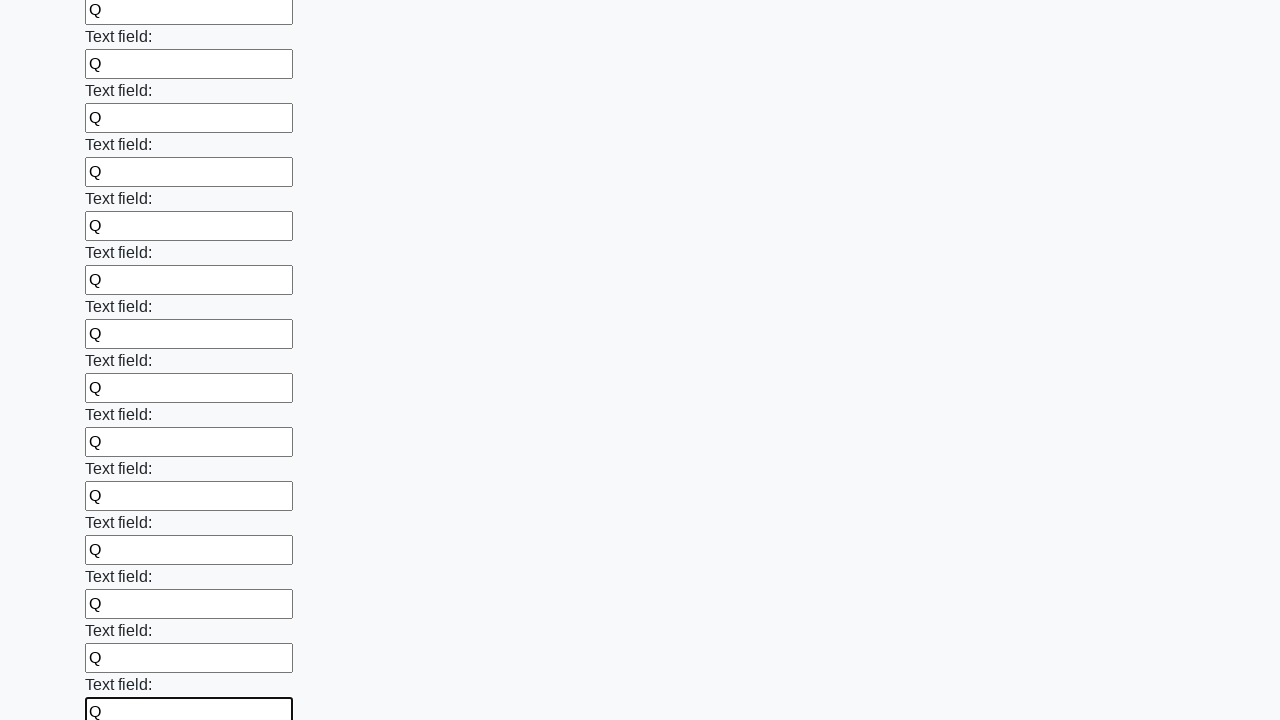

Filled input field 58 of 100 with 'Q' on input >> nth=57
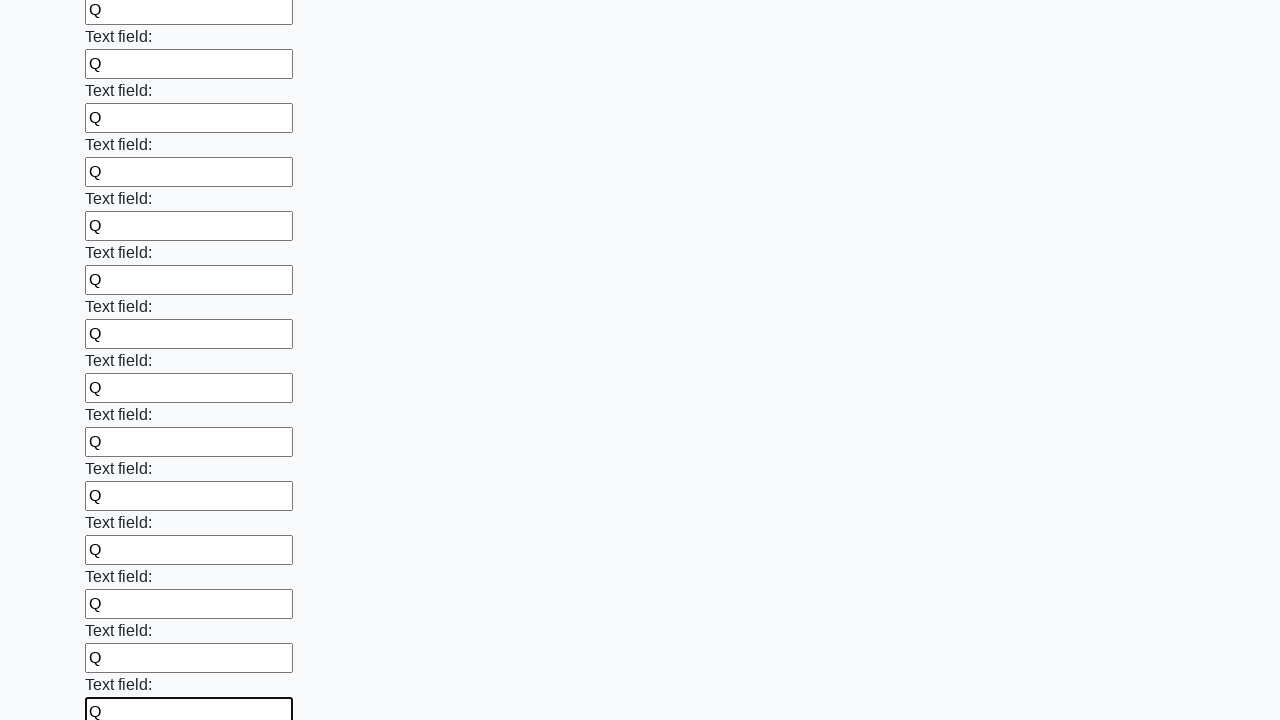

Filled input field 59 of 100 with 'Q' on input >> nth=58
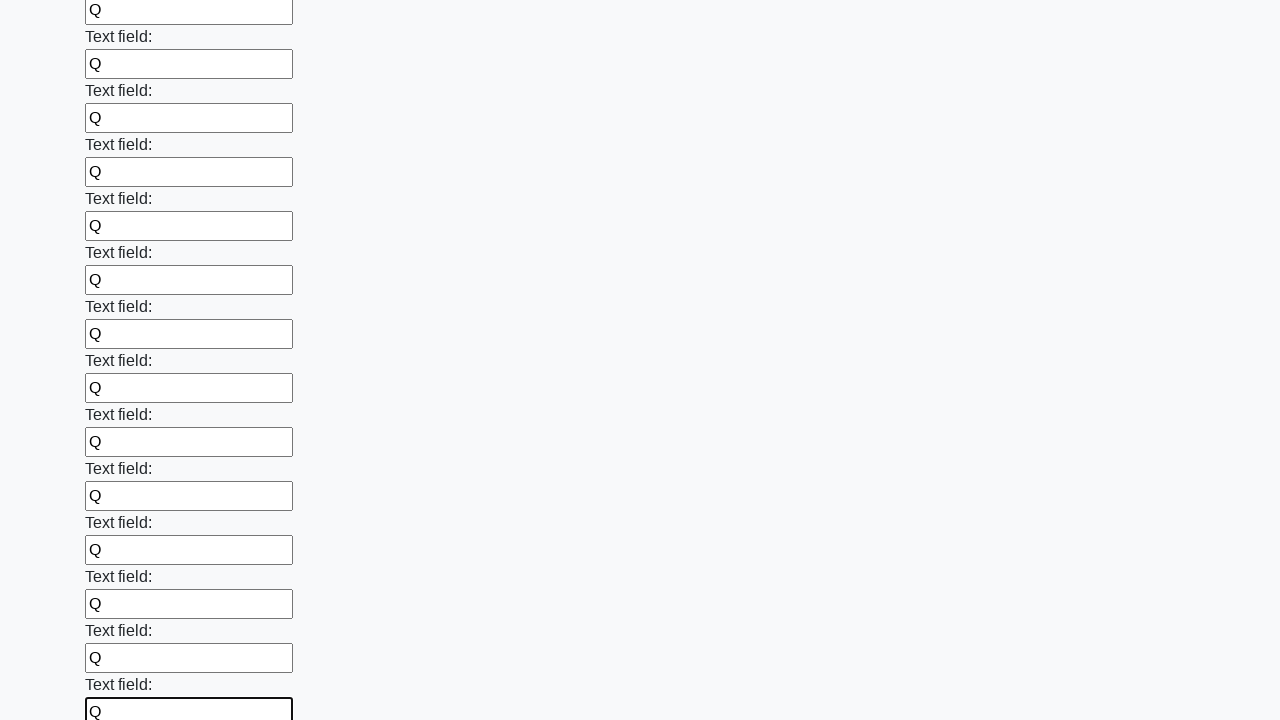

Filled input field 60 of 100 with 'Q' on input >> nth=59
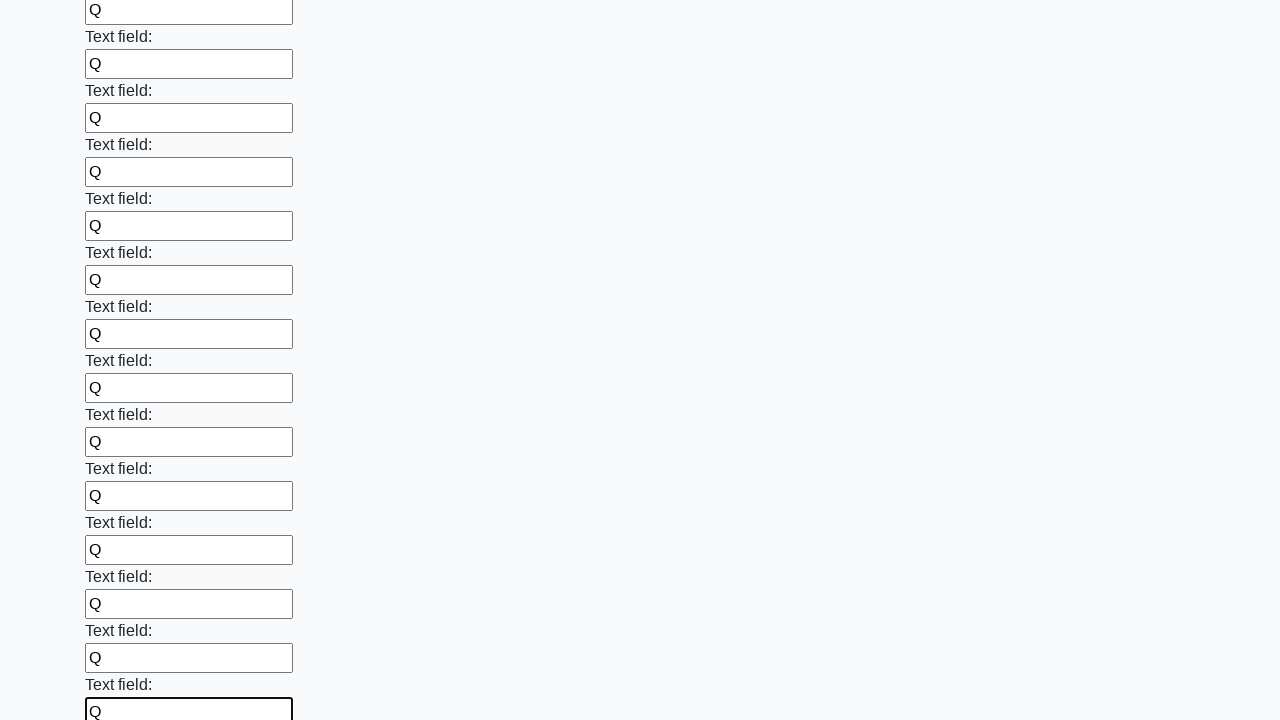

Filled input field 61 of 100 with 'Q' on input >> nth=60
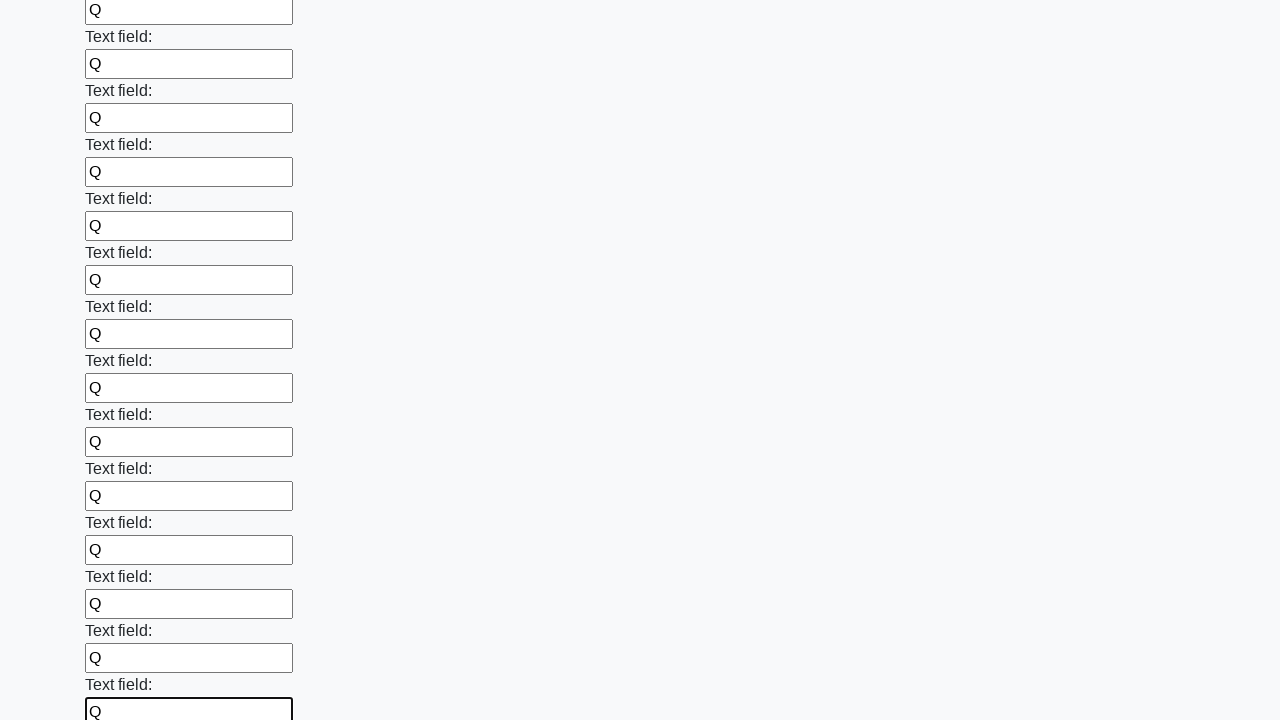

Filled input field 62 of 100 with 'Q' on input >> nth=61
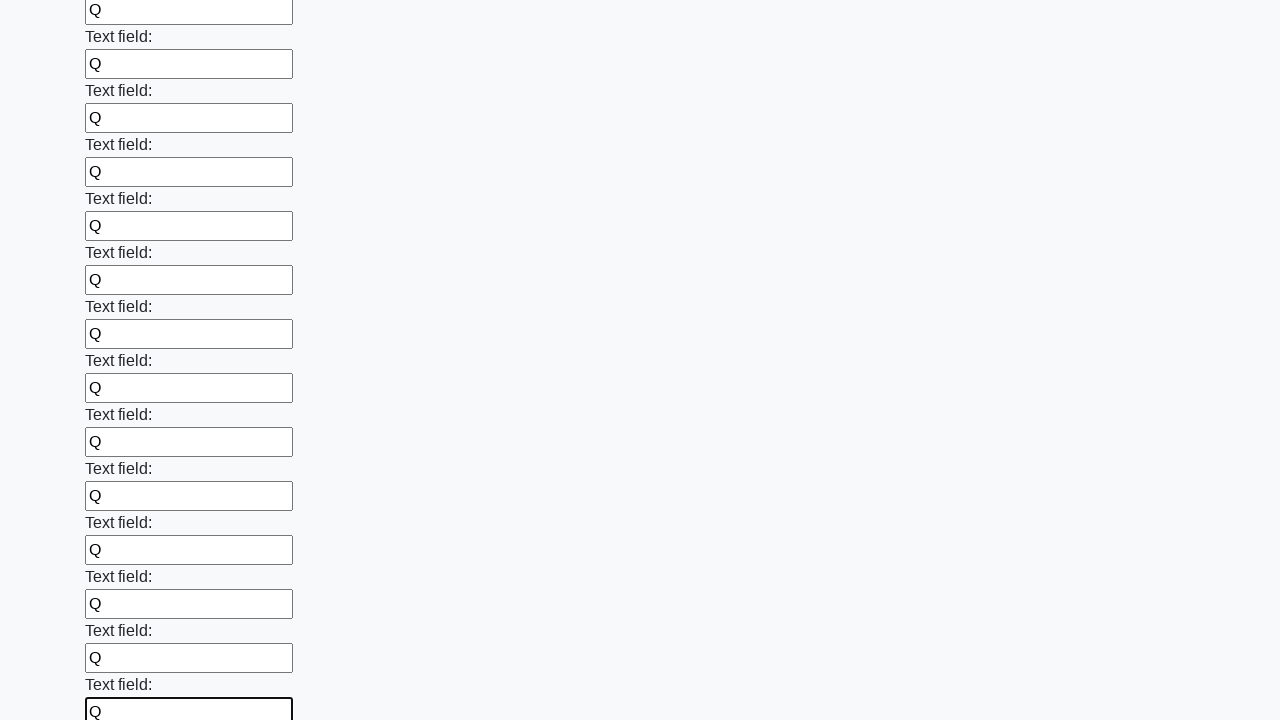

Filled input field 63 of 100 with 'Q' on input >> nth=62
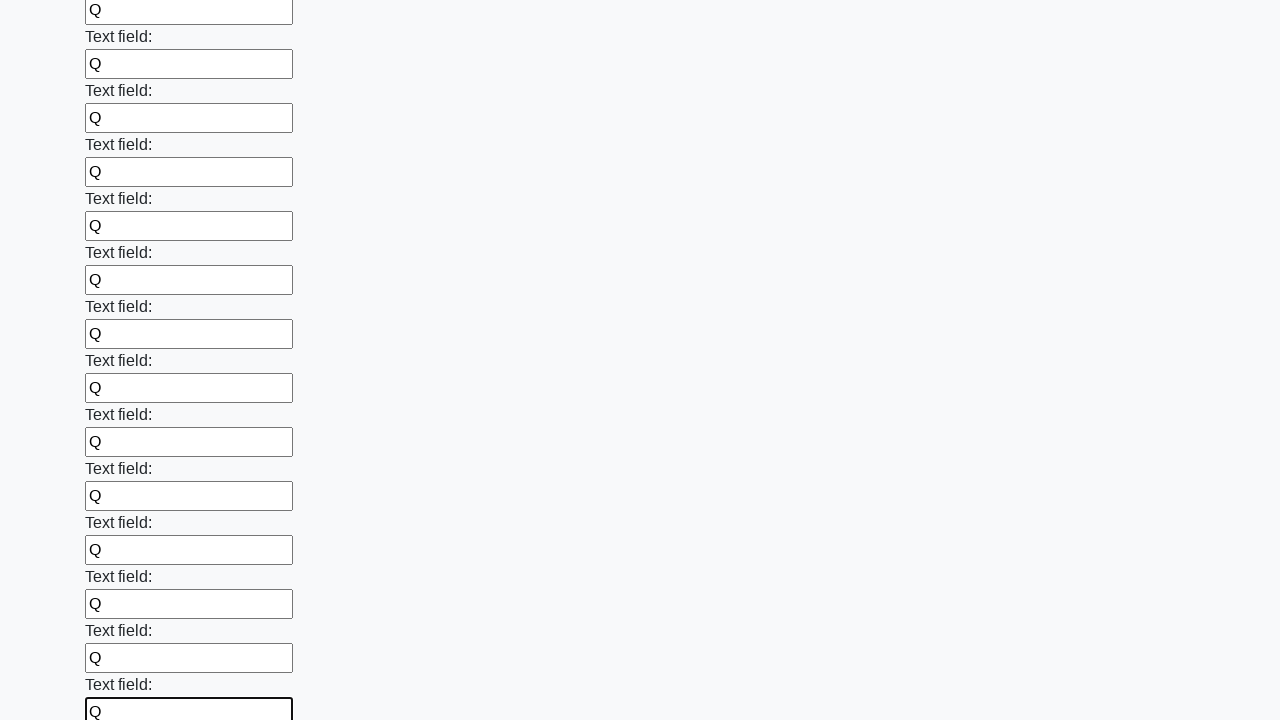

Filled input field 64 of 100 with 'Q' on input >> nth=63
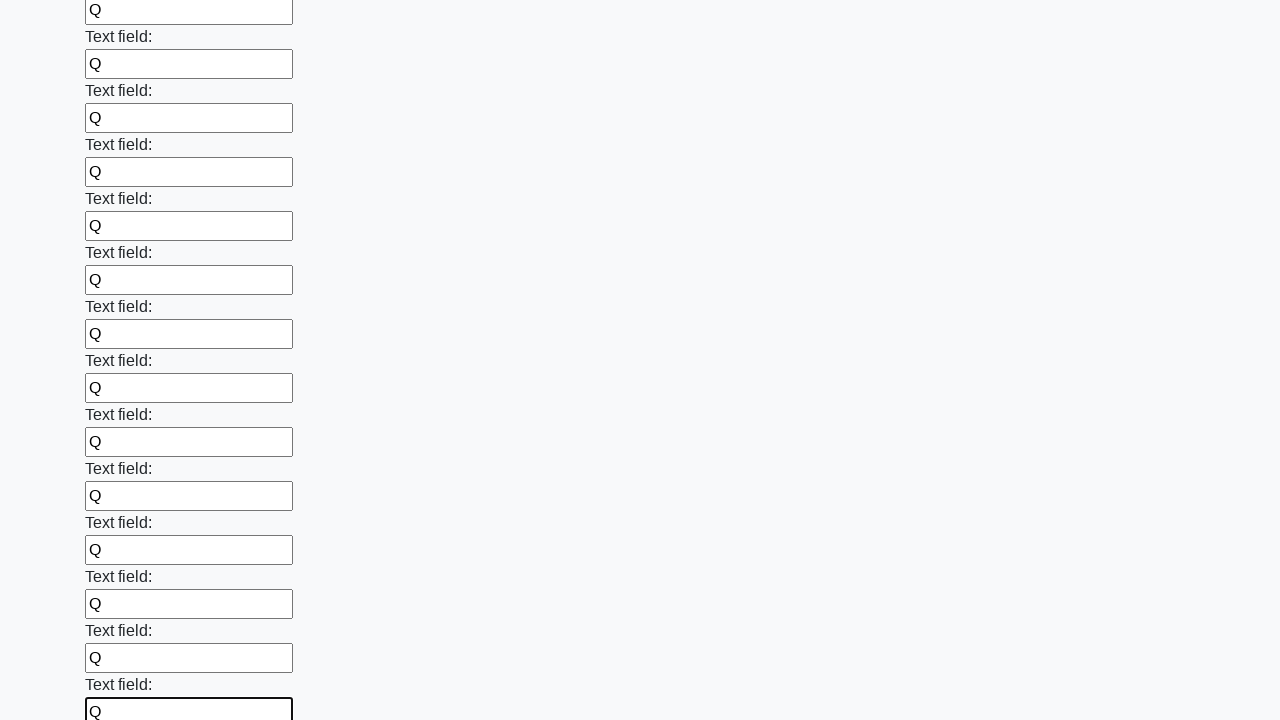

Filled input field 65 of 100 with 'Q' on input >> nth=64
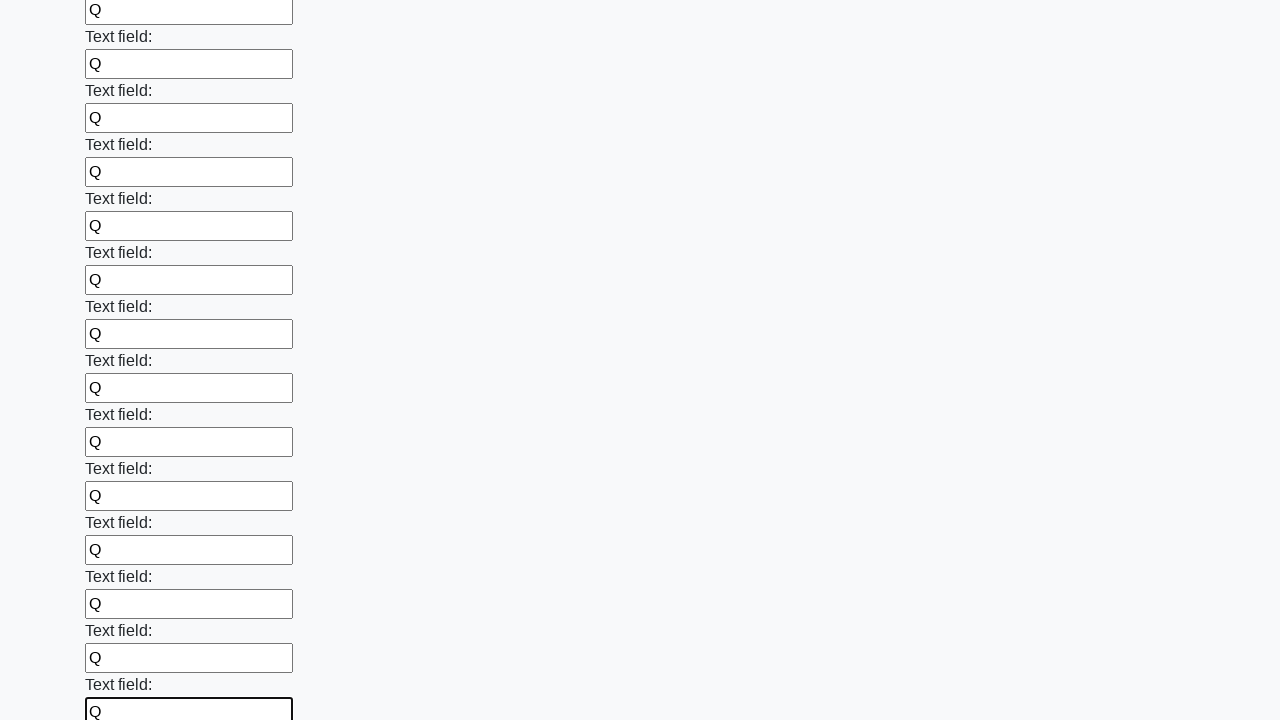

Filled input field 66 of 100 with 'Q' on input >> nth=65
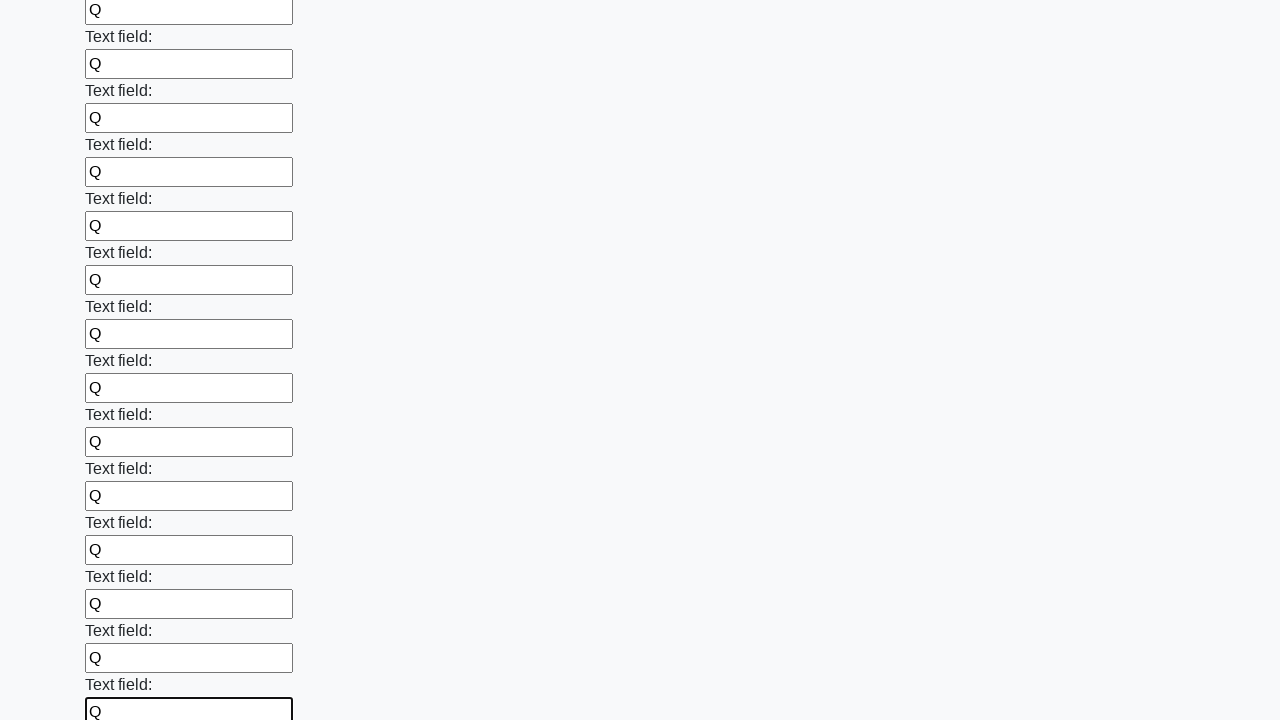

Filled input field 67 of 100 with 'Q' on input >> nth=66
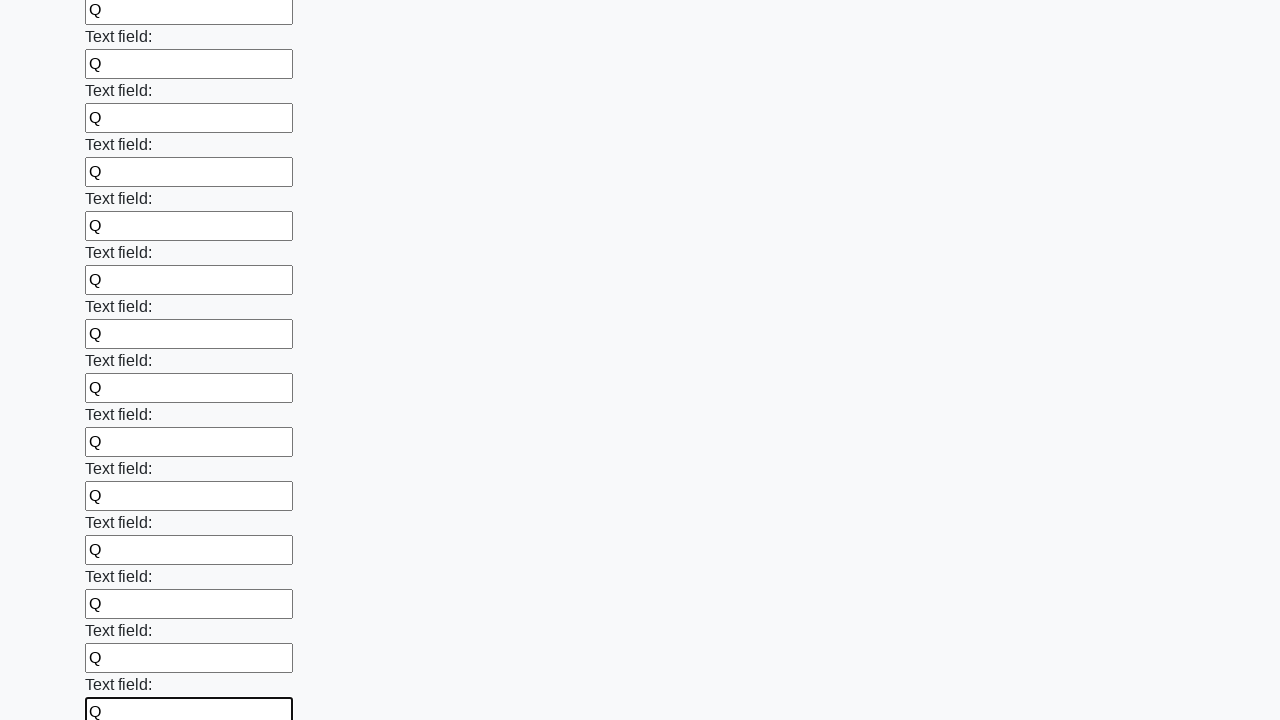

Filled input field 68 of 100 with 'Q' on input >> nth=67
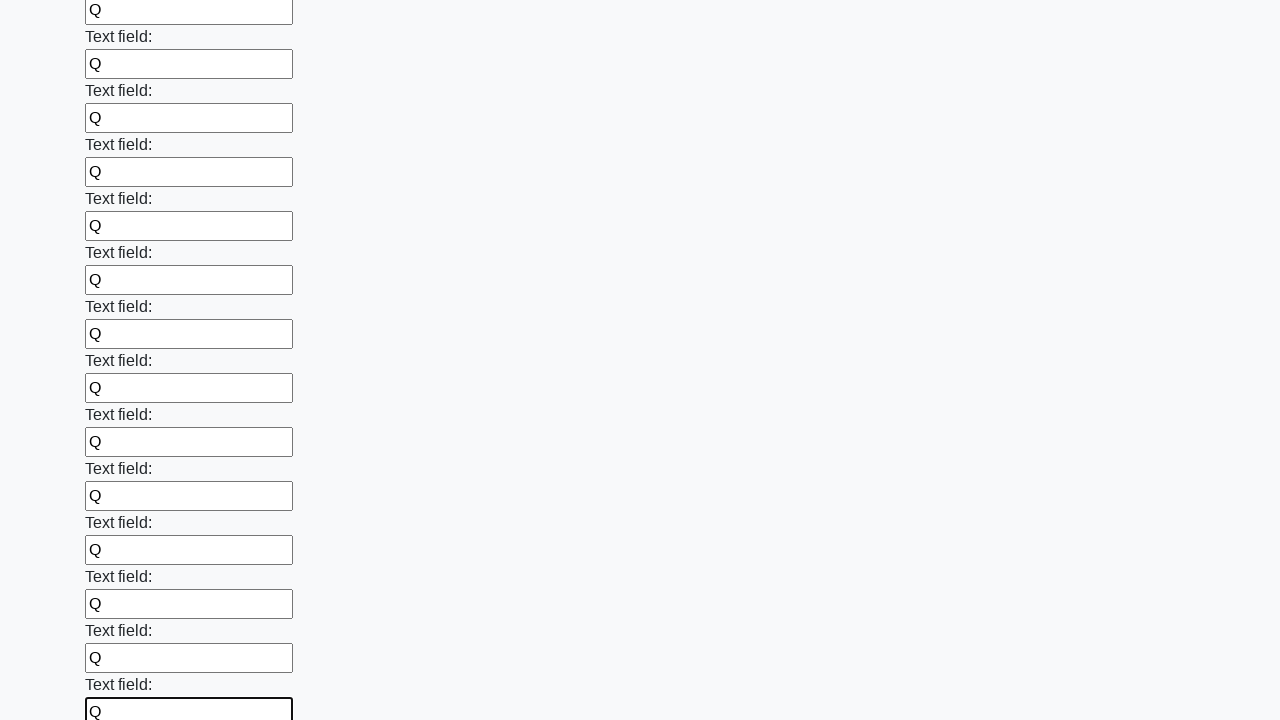

Filled input field 69 of 100 with 'Q' on input >> nth=68
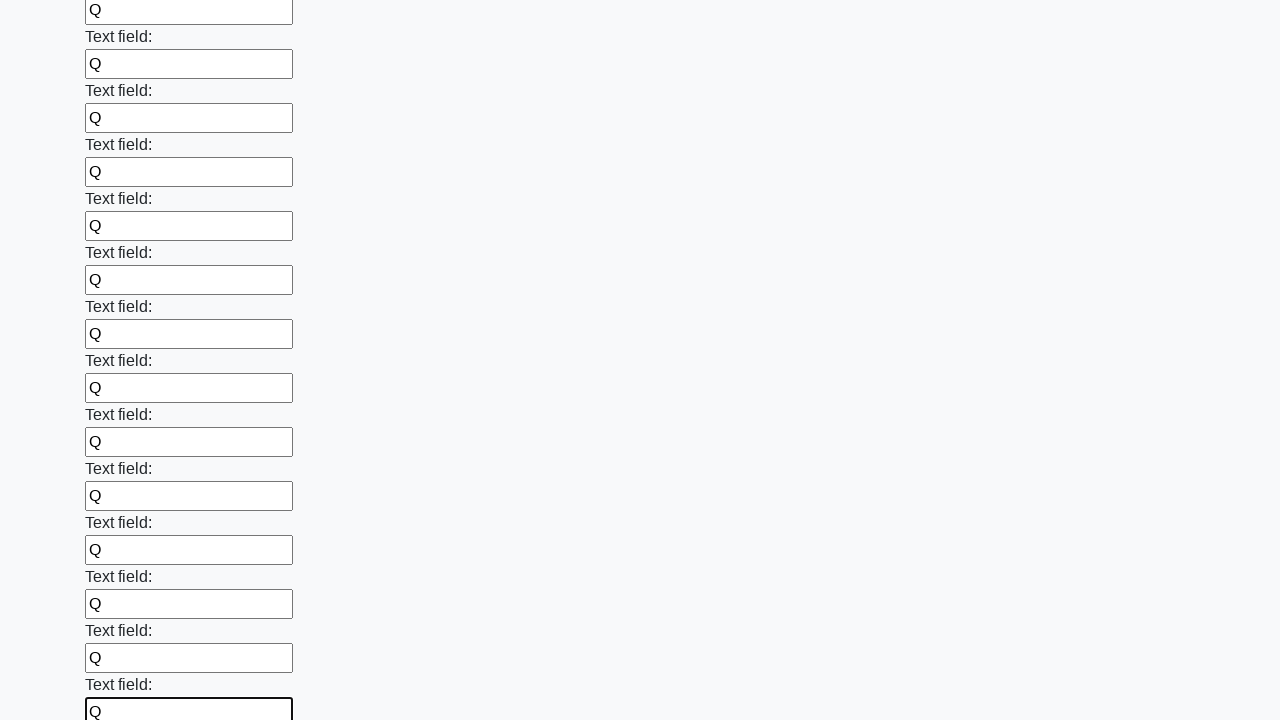

Filled input field 70 of 100 with 'Q' on input >> nth=69
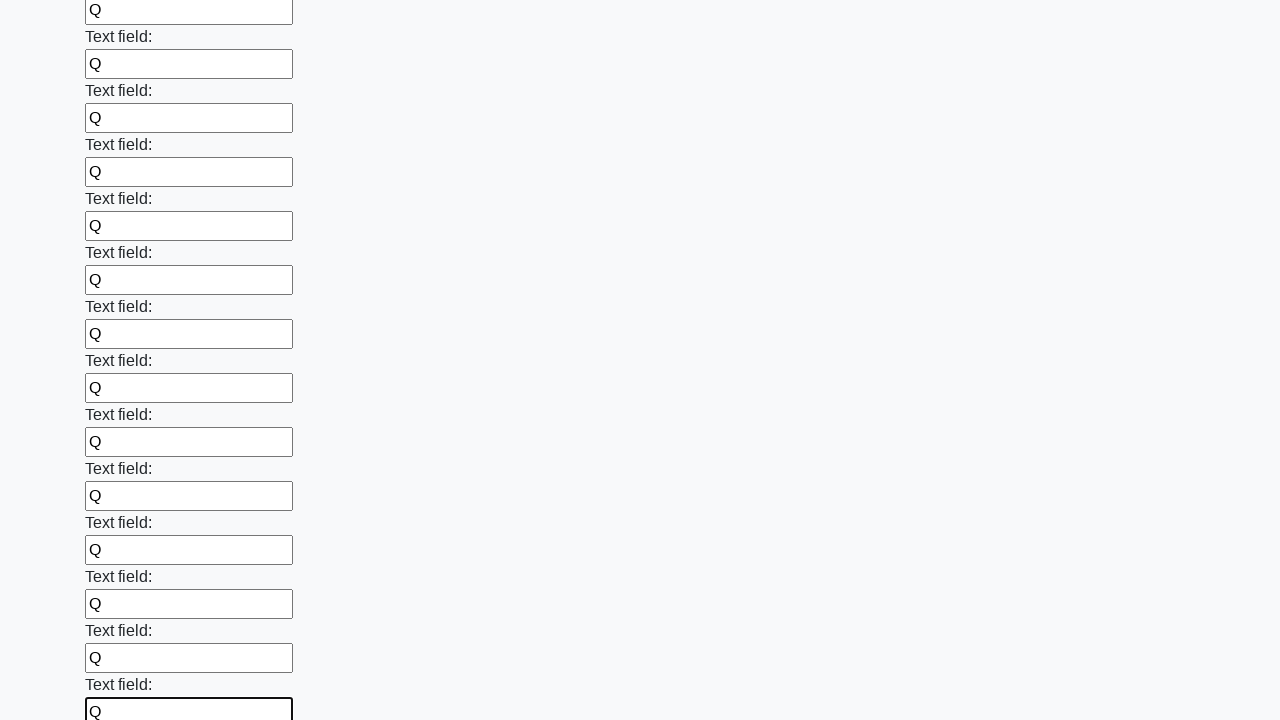

Filled input field 71 of 100 with 'Q' on input >> nth=70
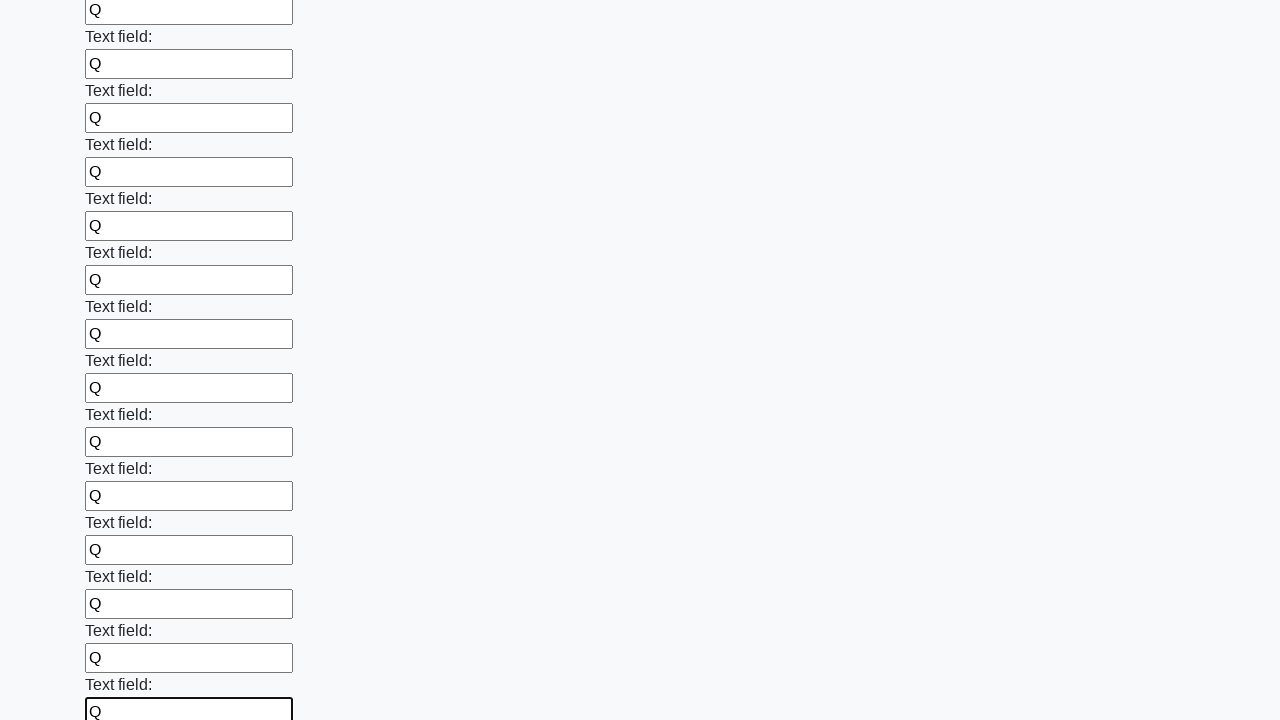

Filled input field 72 of 100 with 'Q' on input >> nth=71
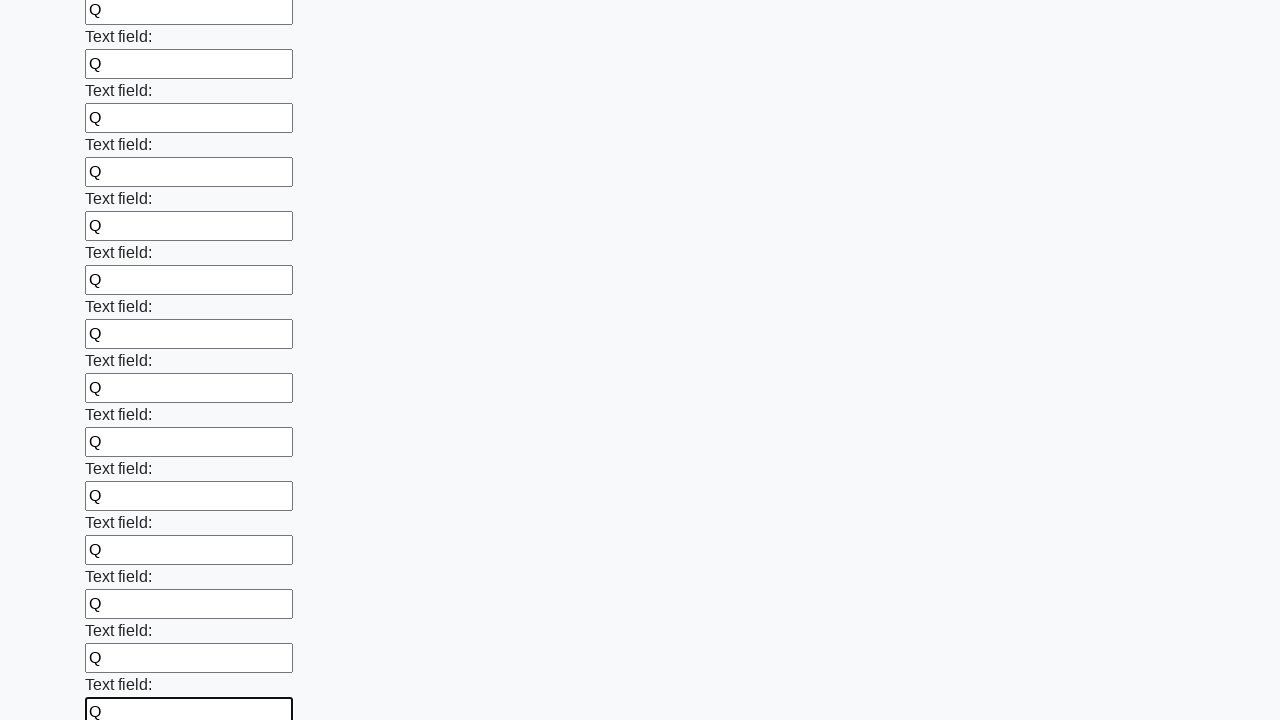

Filled input field 73 of 100 with 'Q' on input >> nth=72
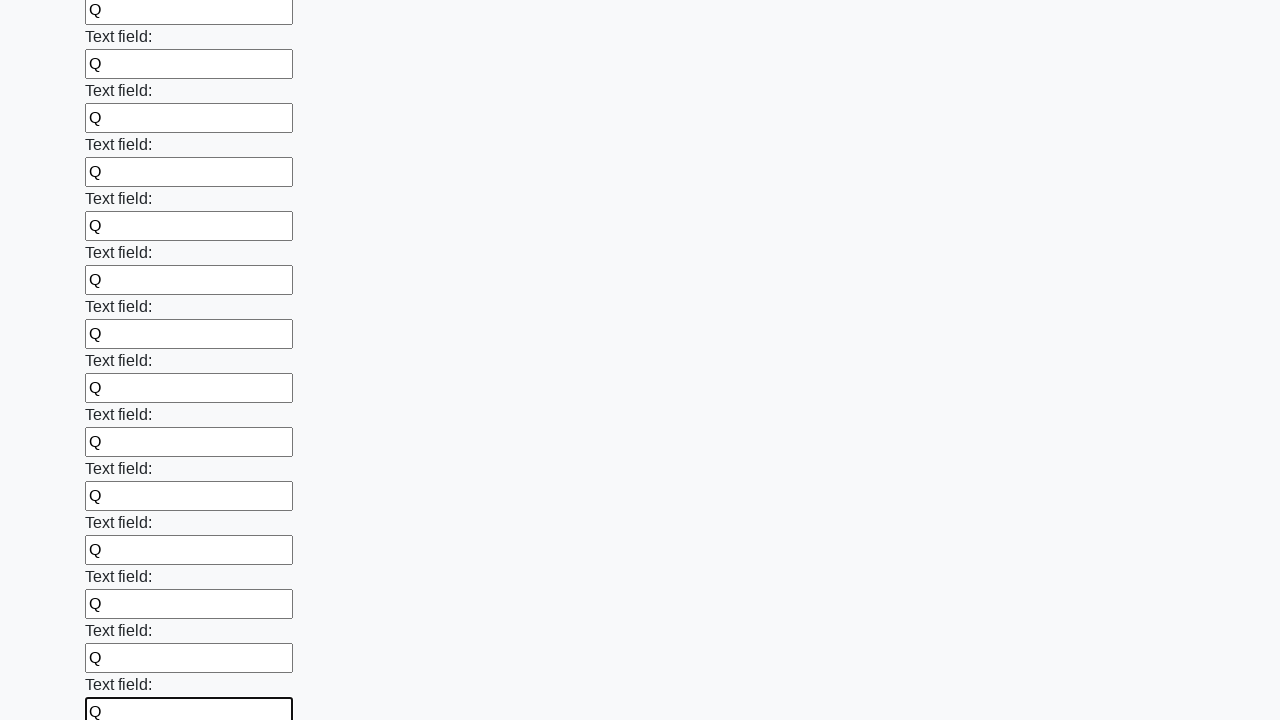

Filled input field 74 of 100 with 'Q' on input >> nth=73
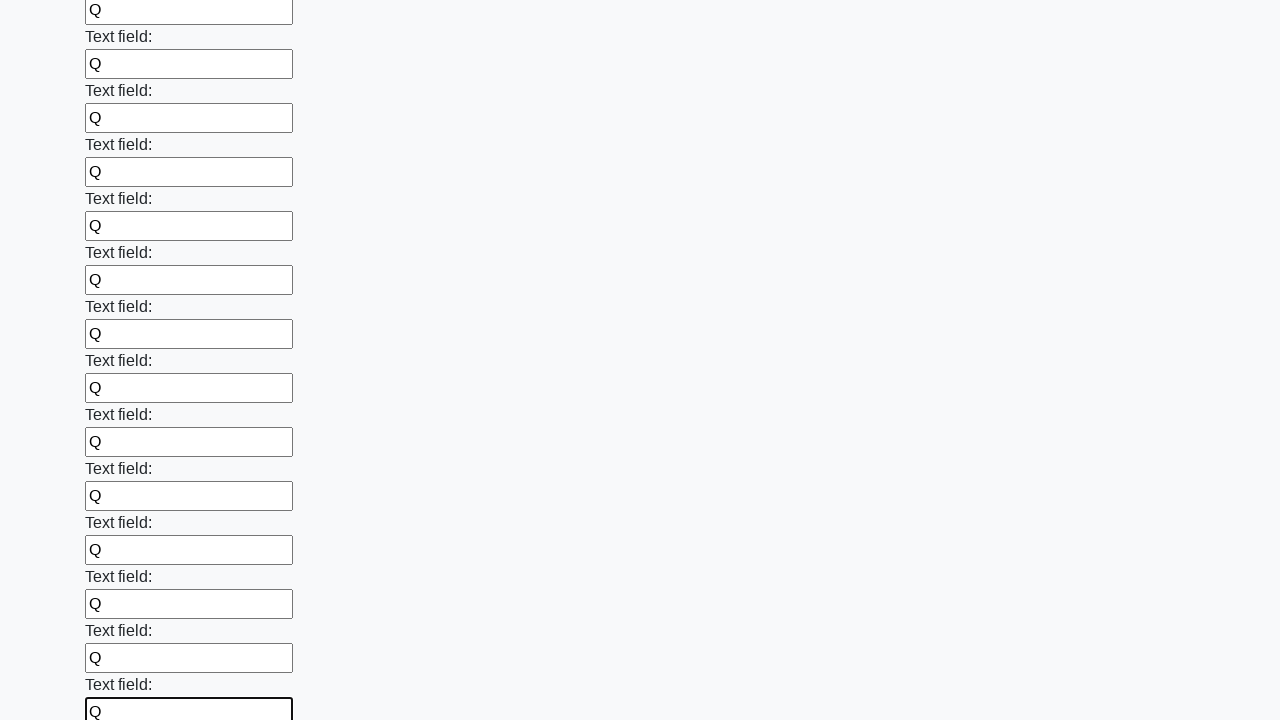

Filled input field 75 of 100 with 'Q' on input >> nth=74
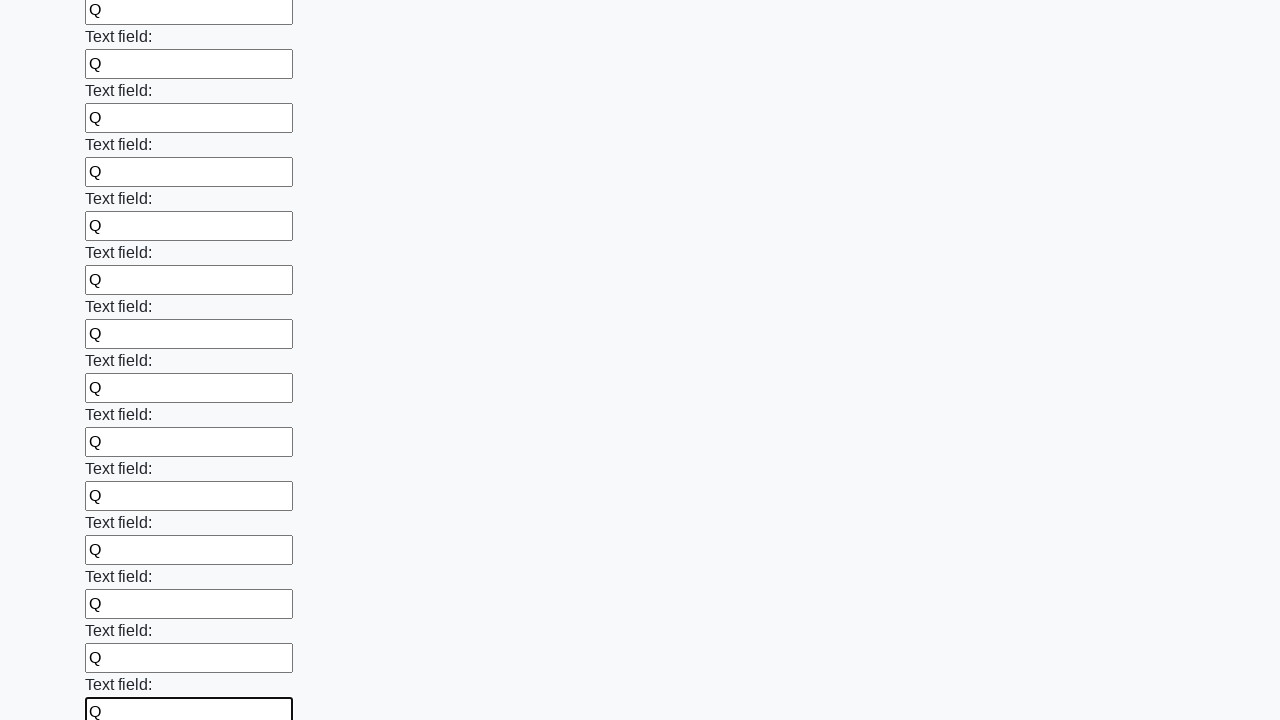

Filled input field 76 of 100 with 'Q' on input >> nth=75
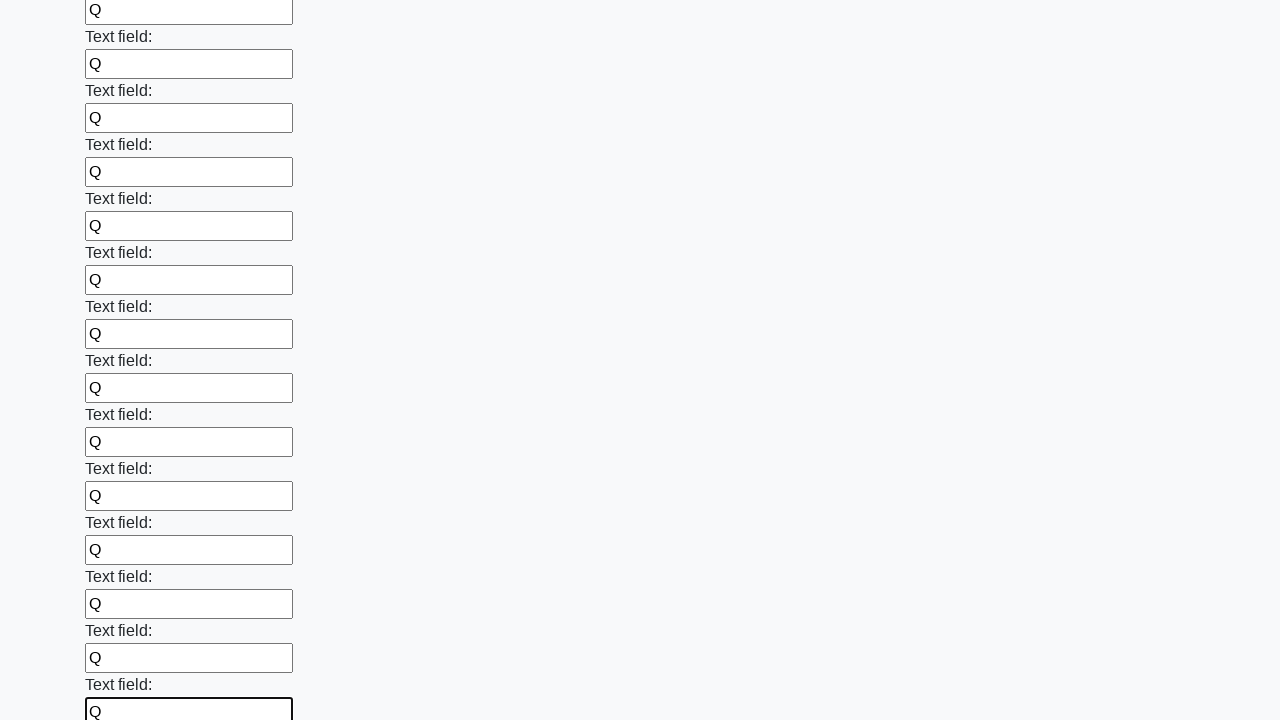

Filled input field 77 of 100 with 'Q' on input >> nth=76
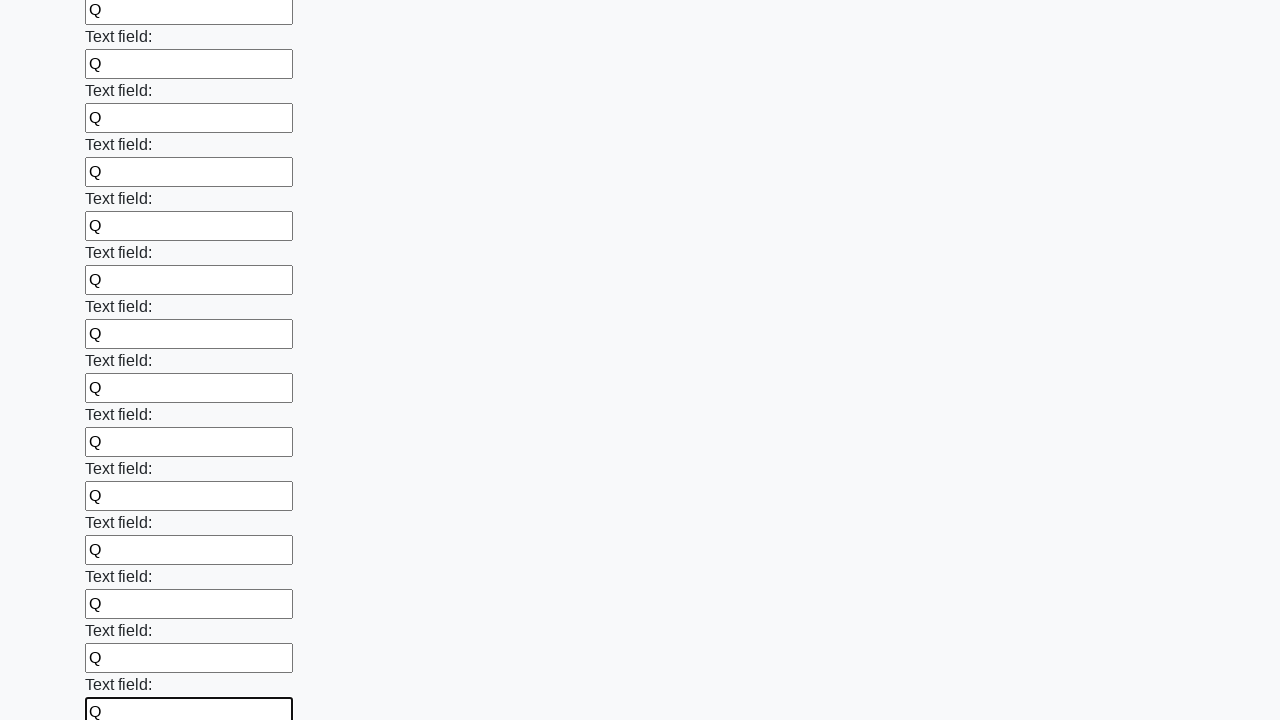

Filled input field 78 of 100 with 'Q' on input >> nth=77
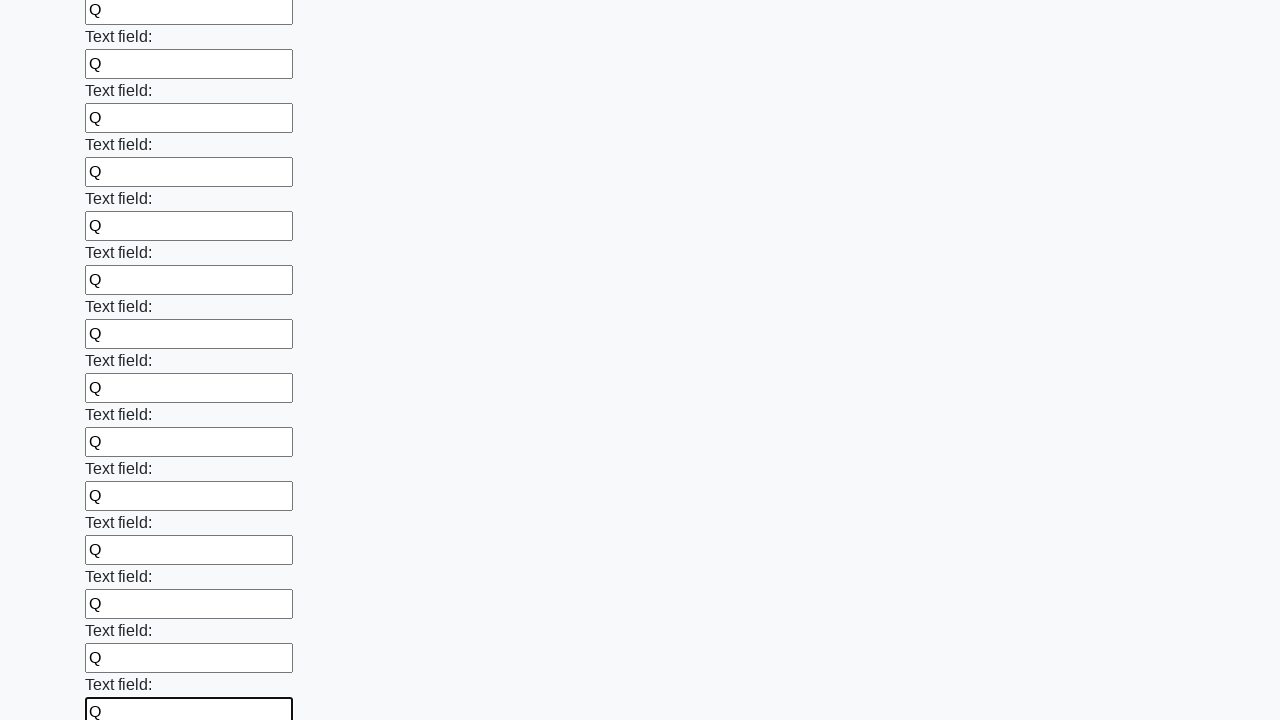

Filled input field 79 of 100 with 'Q' on input >> nth=78
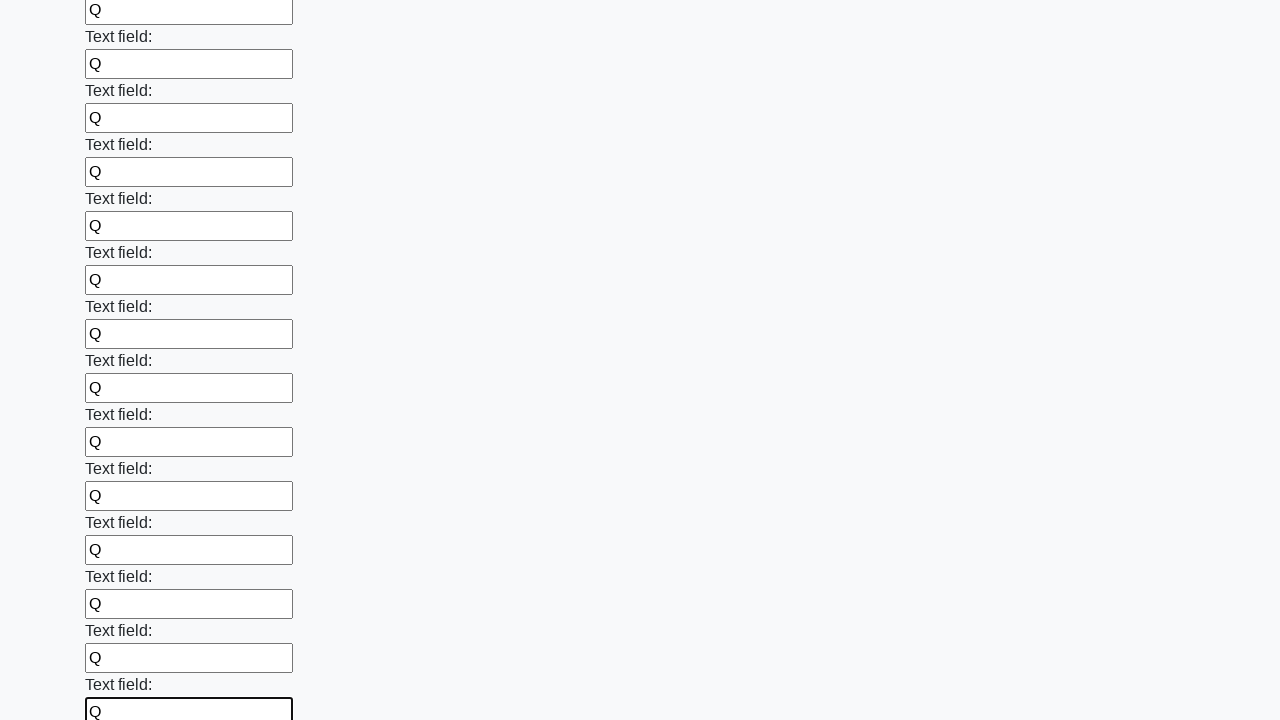

Filled input field 80 of 100 with 'Q' on input >> nth=79
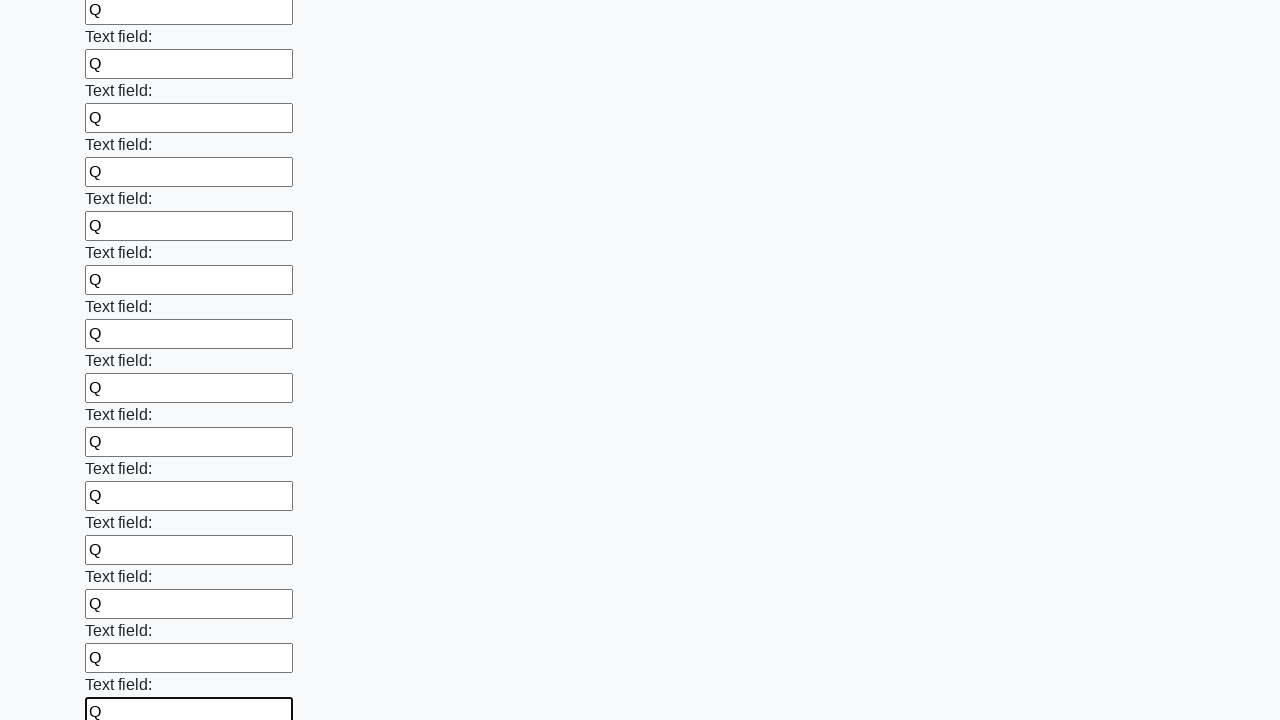

Filled input field 81 of 100 with 'Q' on input >> nth=80
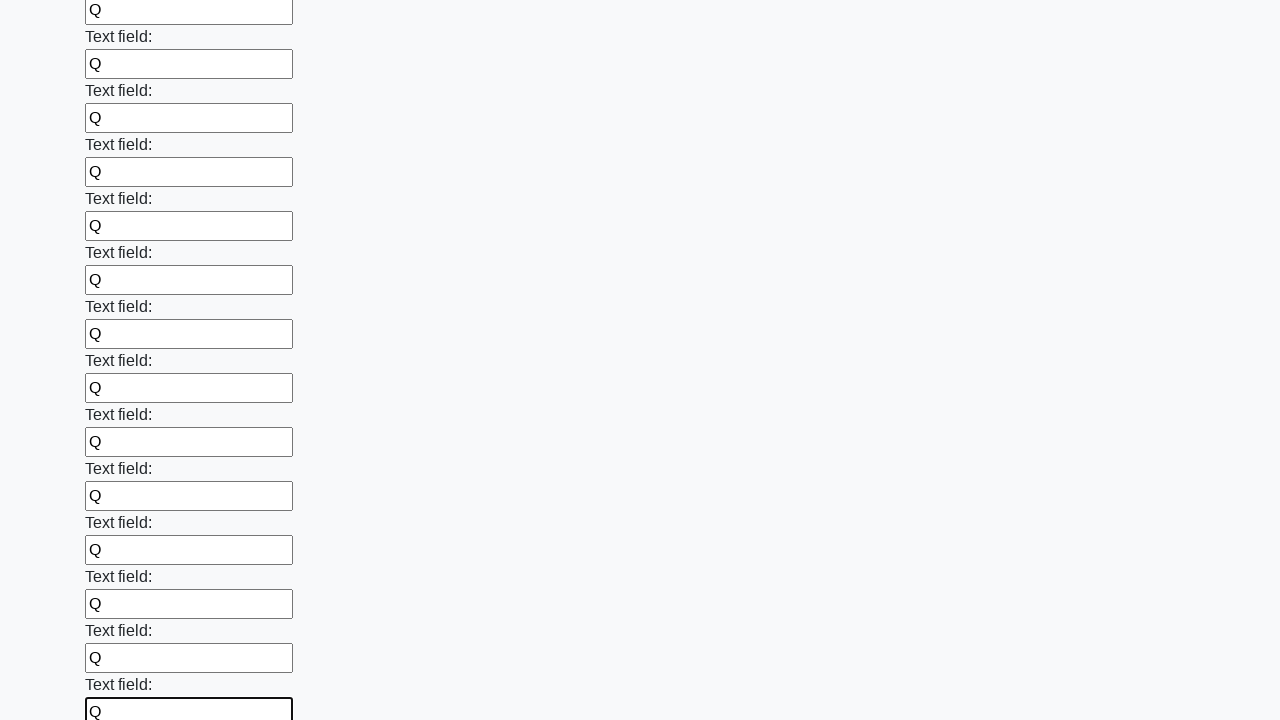

Filled input field 82 of 100 with 'Q' on input >> nth=81
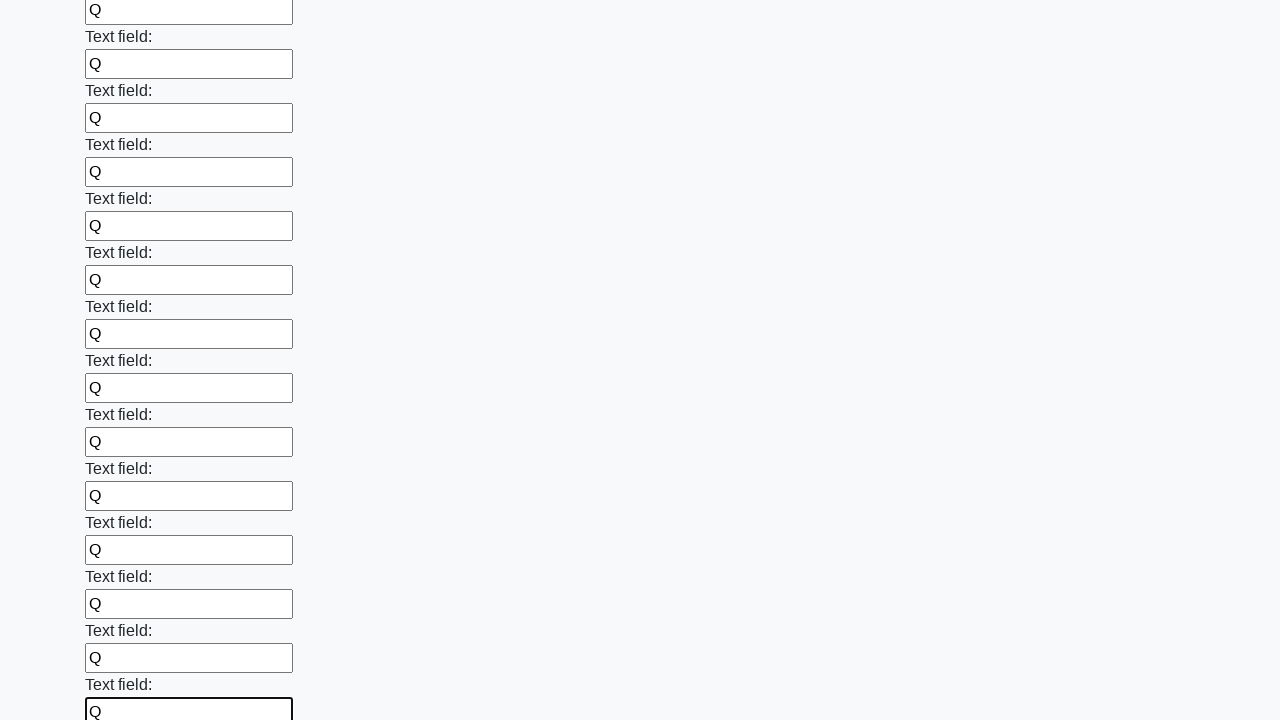

Filled input field 83 of 100 with 'Q' on input >> nth=82
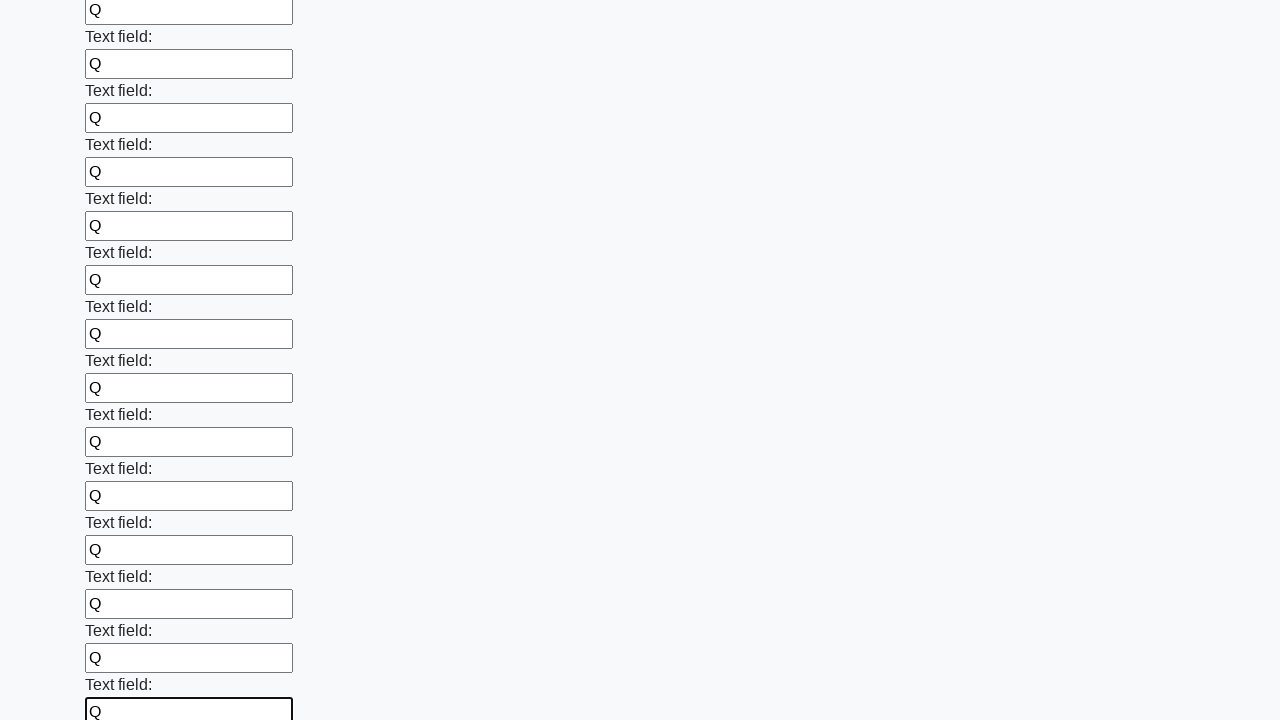

Filled input field 84 of 100 with 'Q' on input >> nth=83
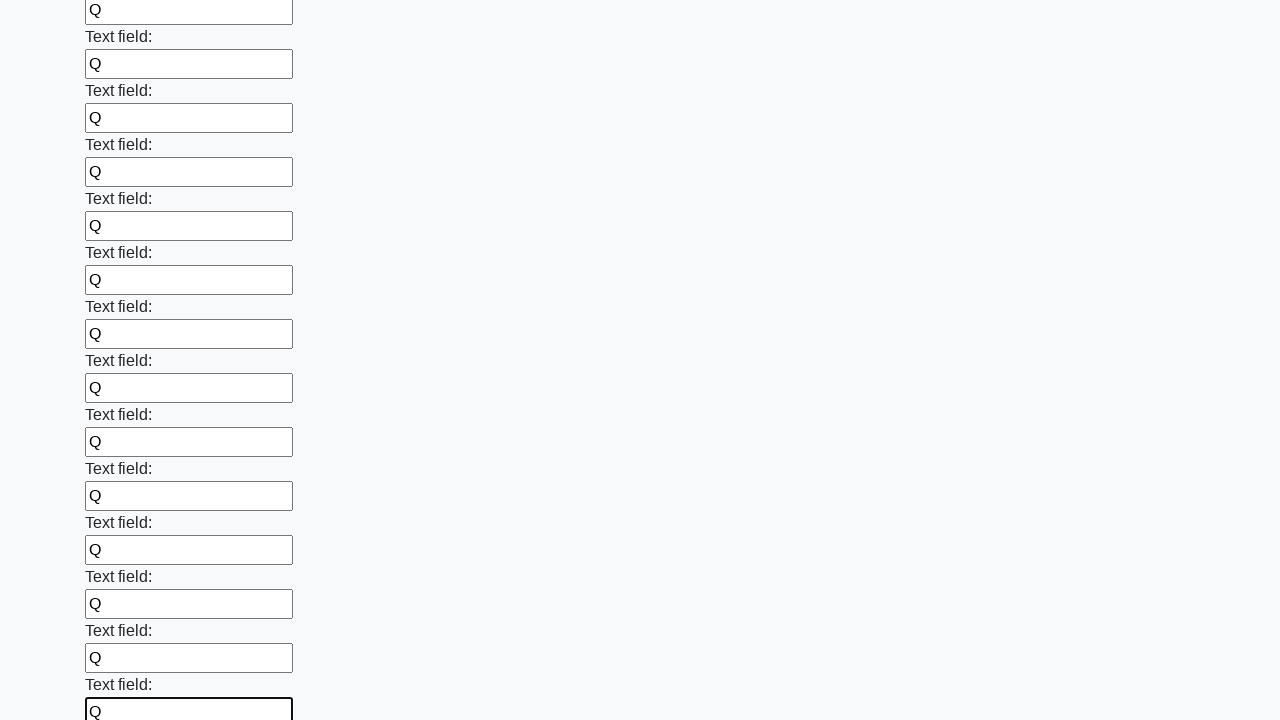

Filled input field 85 of 100 with 'Q' on input >> nth=84
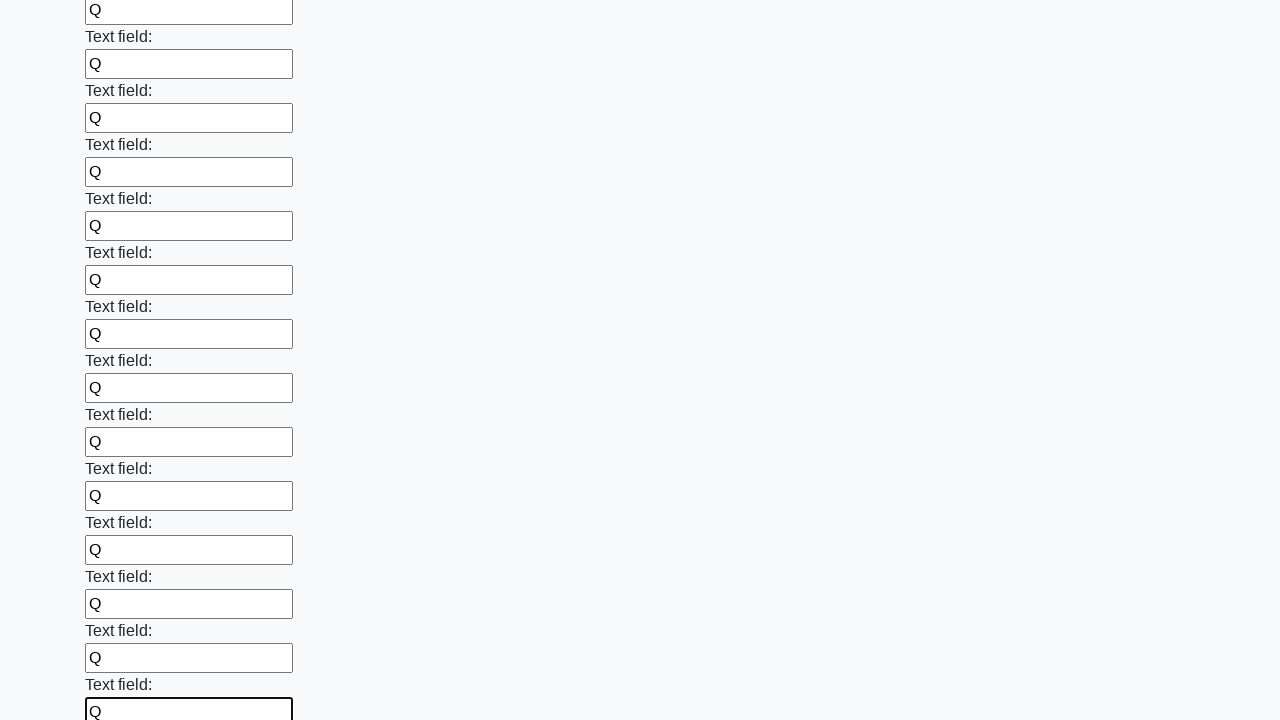

Filled input field 86 of 100 with 'Q' on input >> nth=85
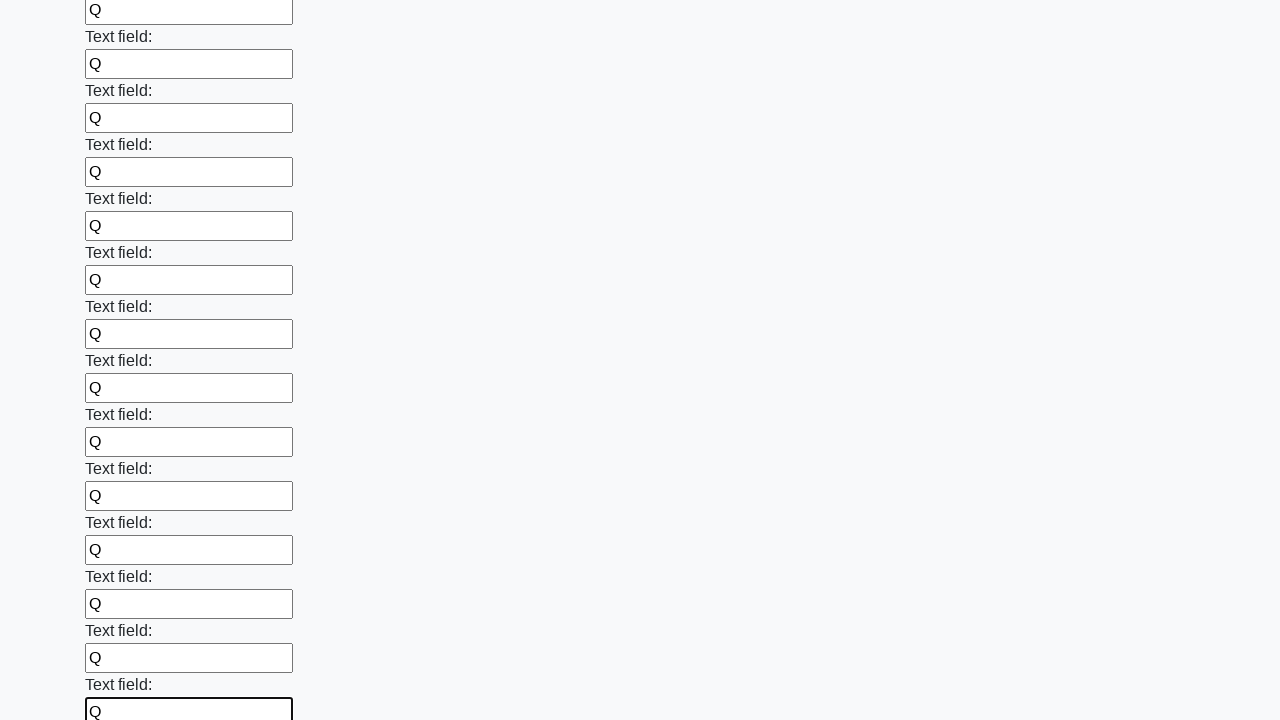

Filled input field 87 of 100 with 'Q' on input >> nth=86
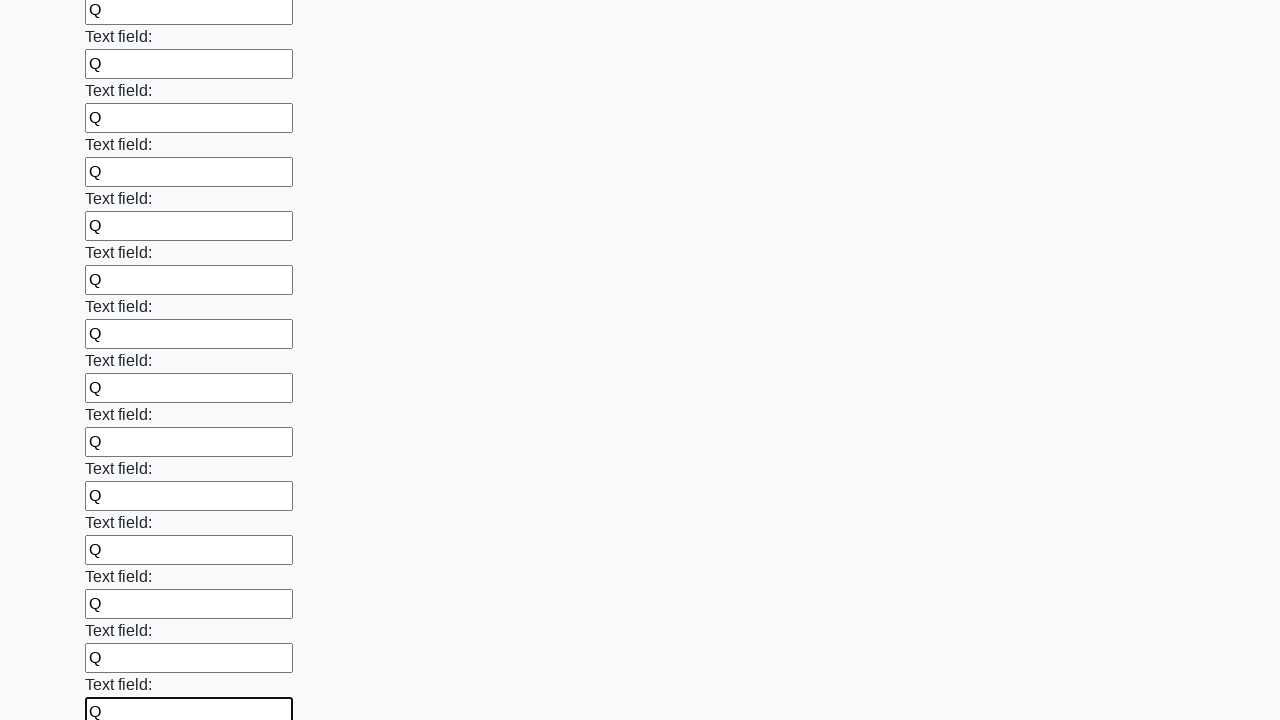

Filled input field 88 of 100 with 'Q' on input >> nth=87
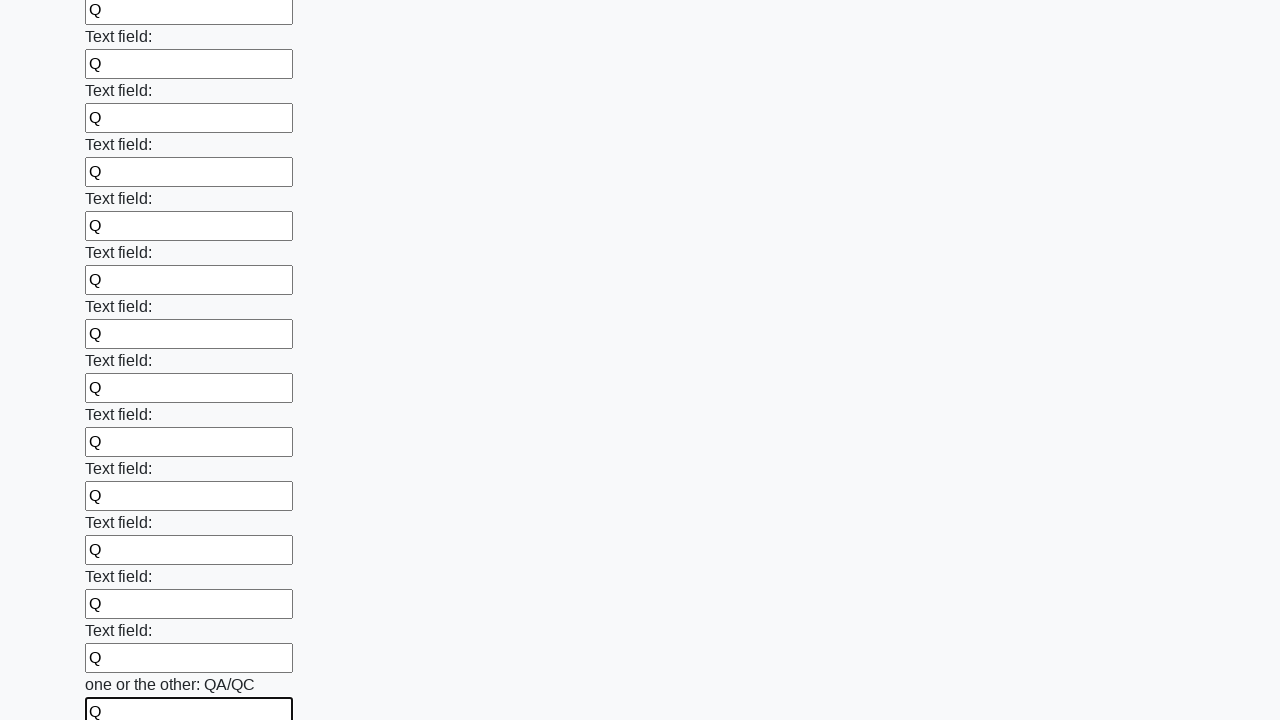

Filled input field 89 of 100 with 'Q' on input >> nth=88
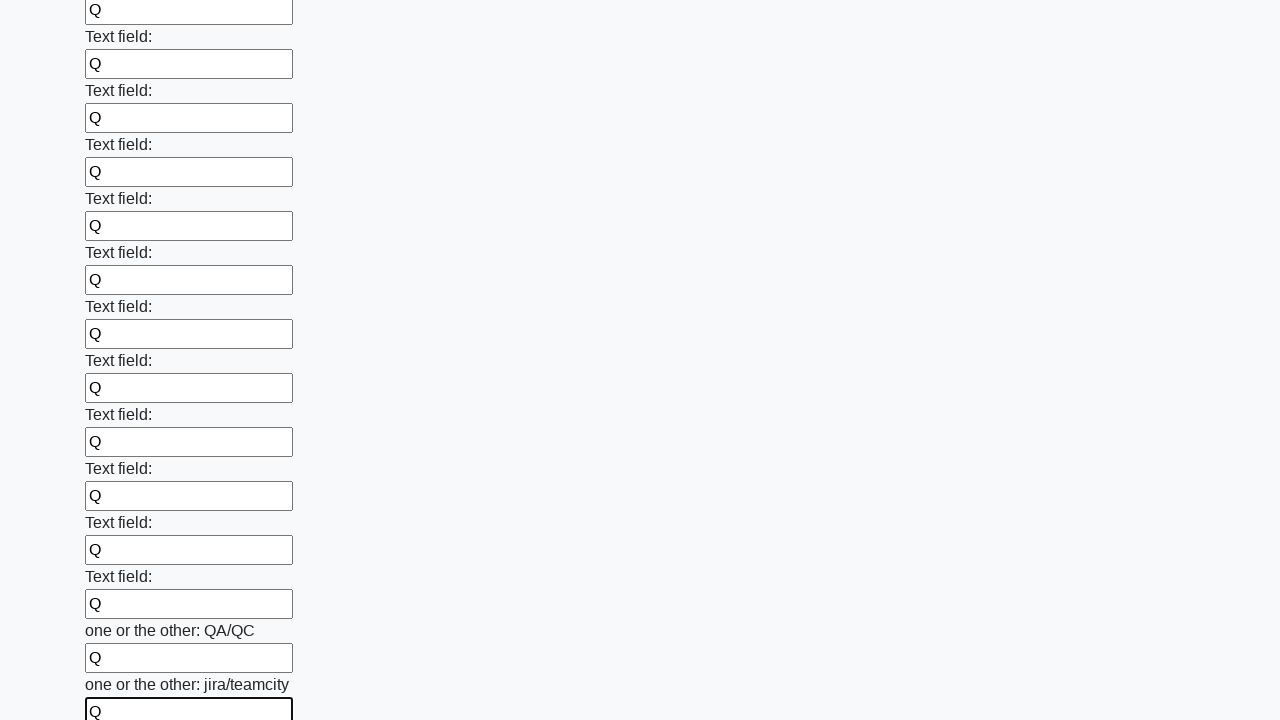

Filled input field 90 of 100 with 'Q' on input >> nth=89
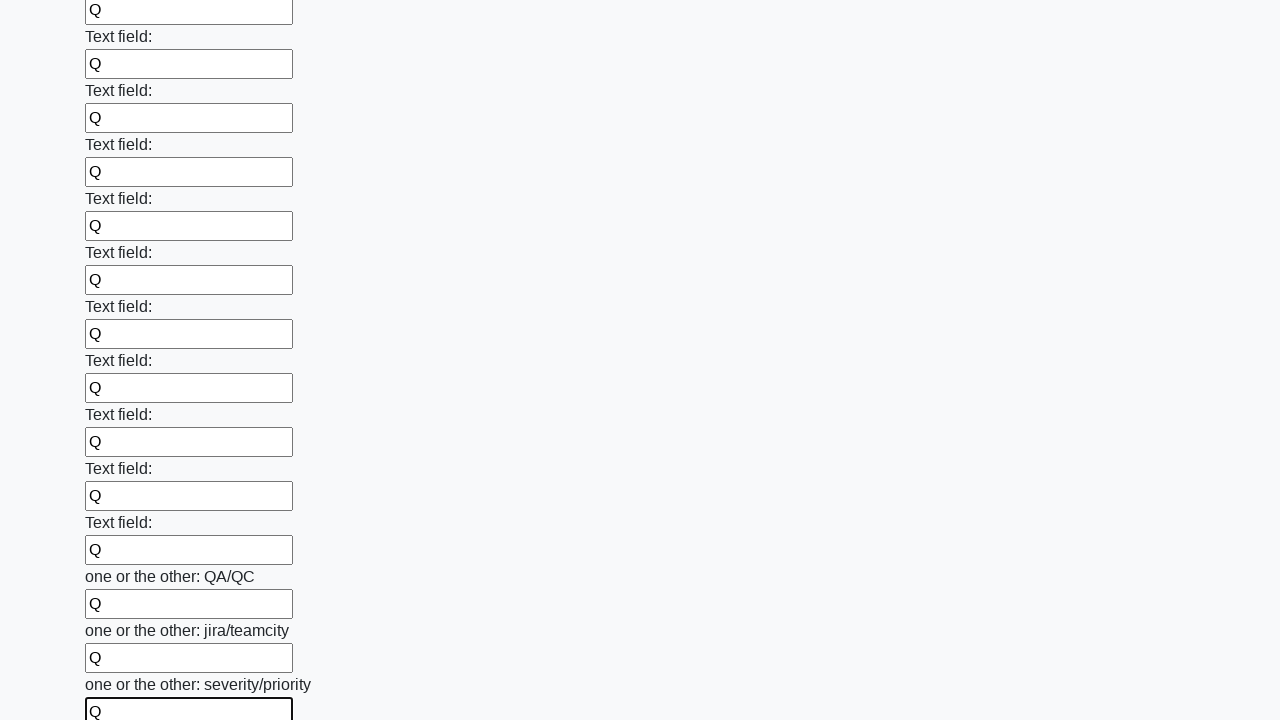

Filled input field 91 of 100 with 'Q' on input >> nth=90
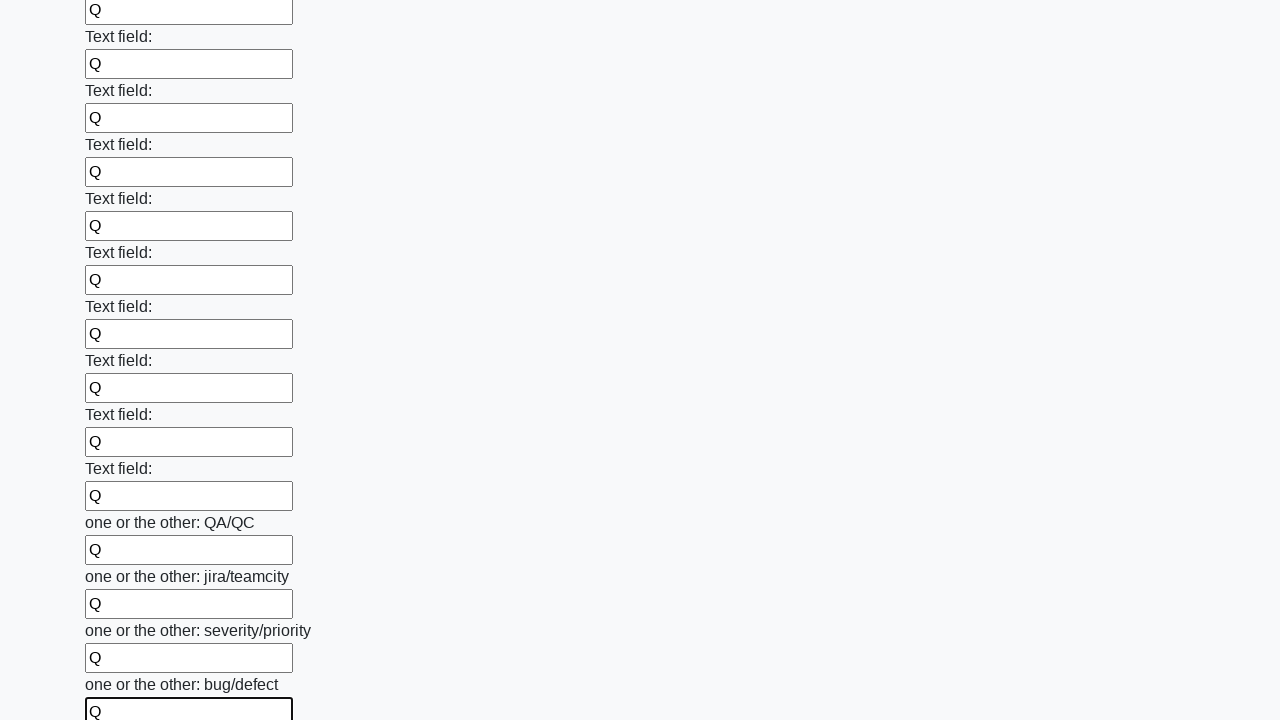

Filled input field 92 of 100 with 'Q' on input >> nth=91
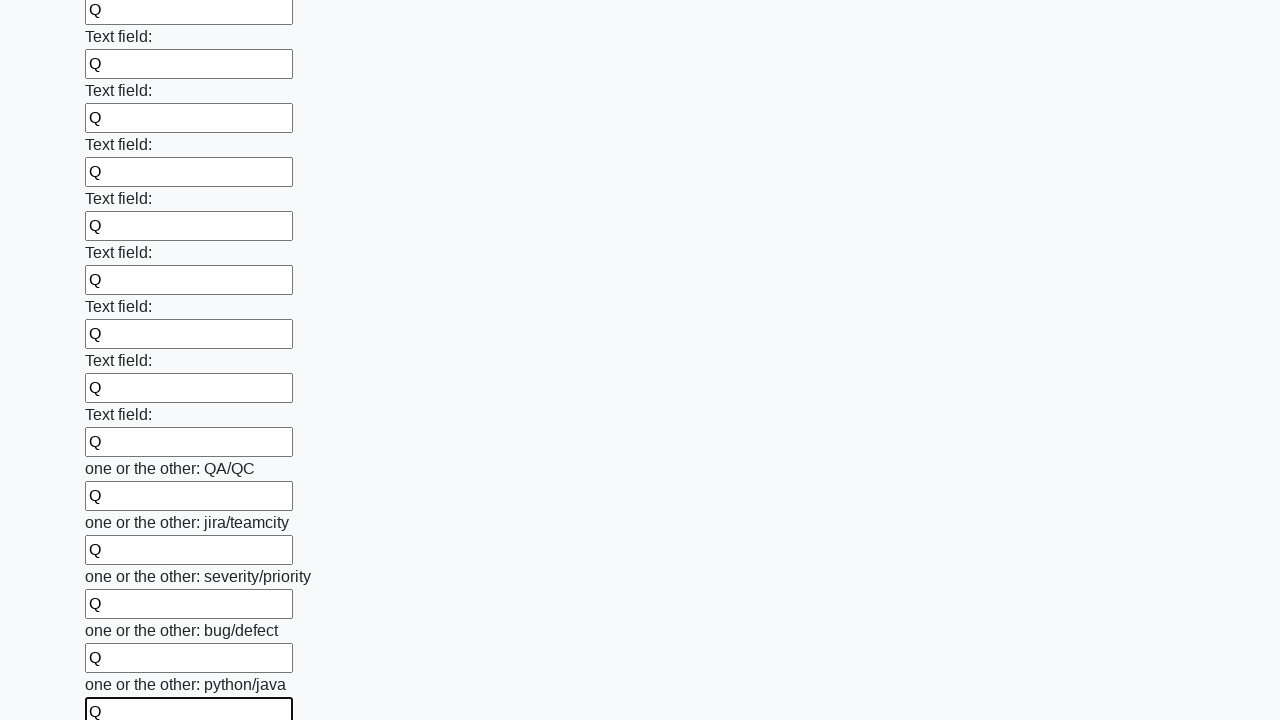

Filled input field 93 of 100 with 'Q' on input >> nth=92
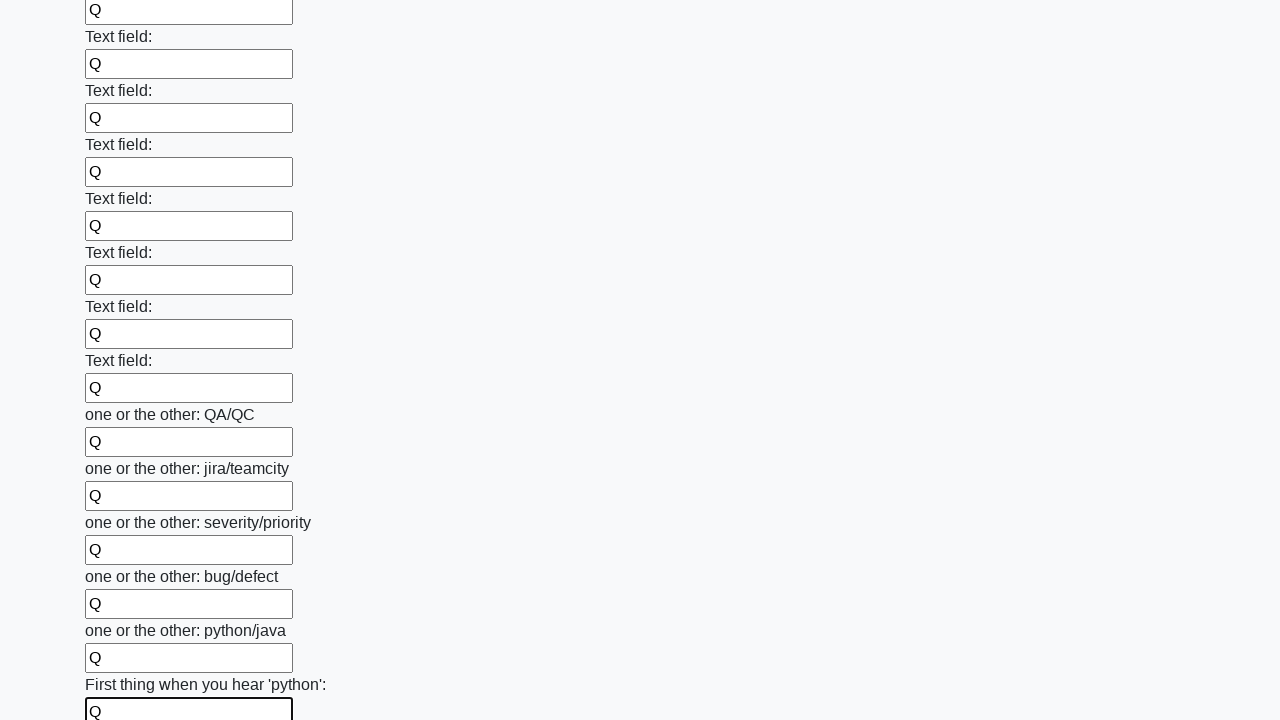

Filled input field 94 of 100 with 'Q' on input >> nth=93
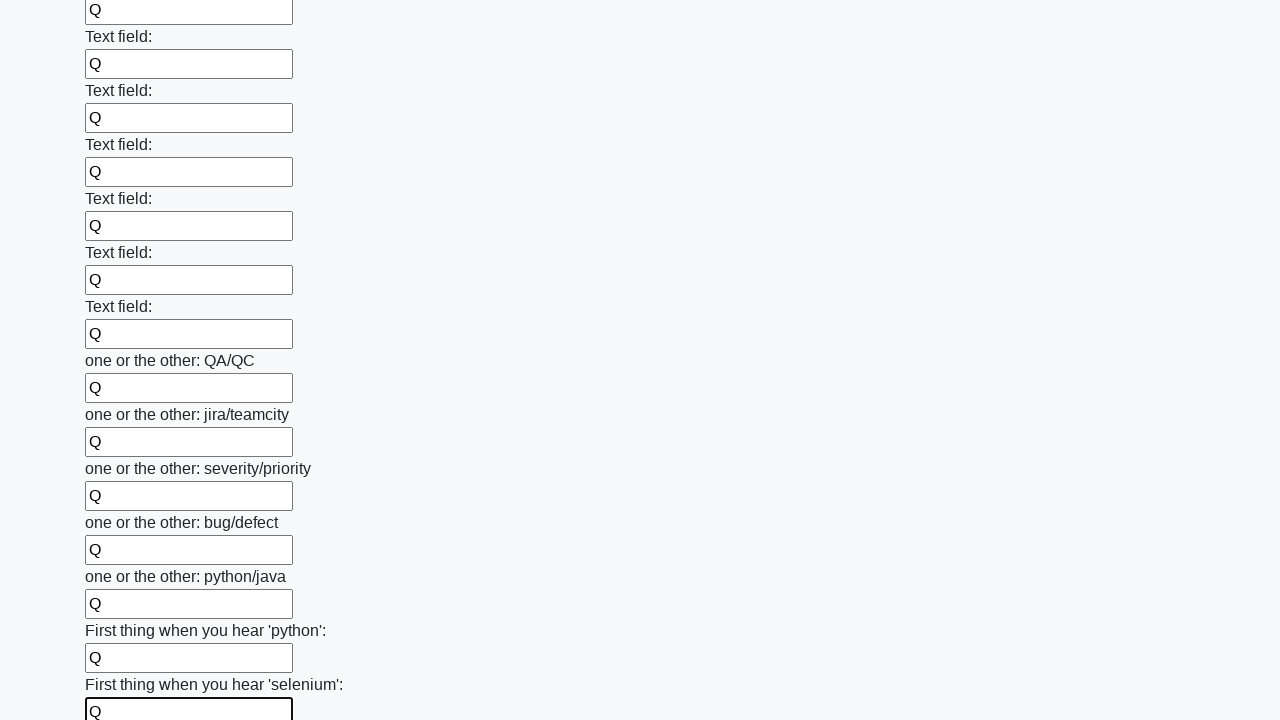

Filled input field 95 of 100 with 'Q' on input >> nth=94
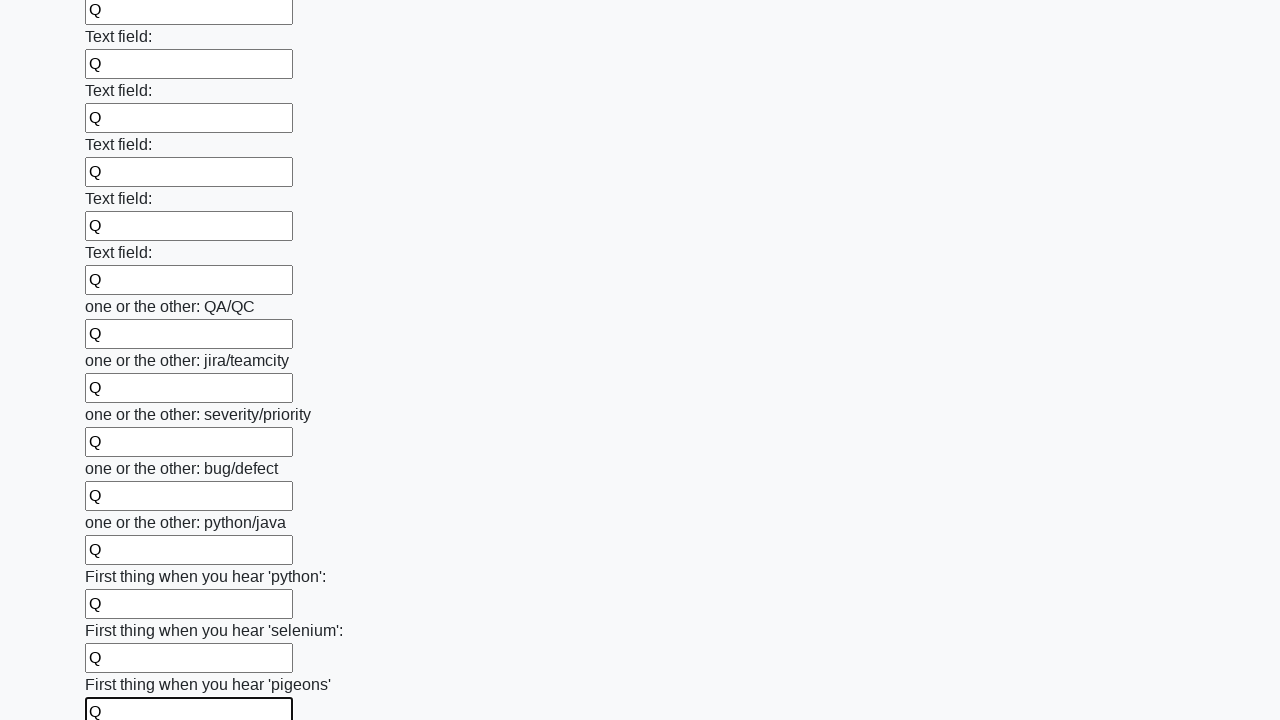

Filled input field 96 of 100 with 'Q' on input >> nth=95
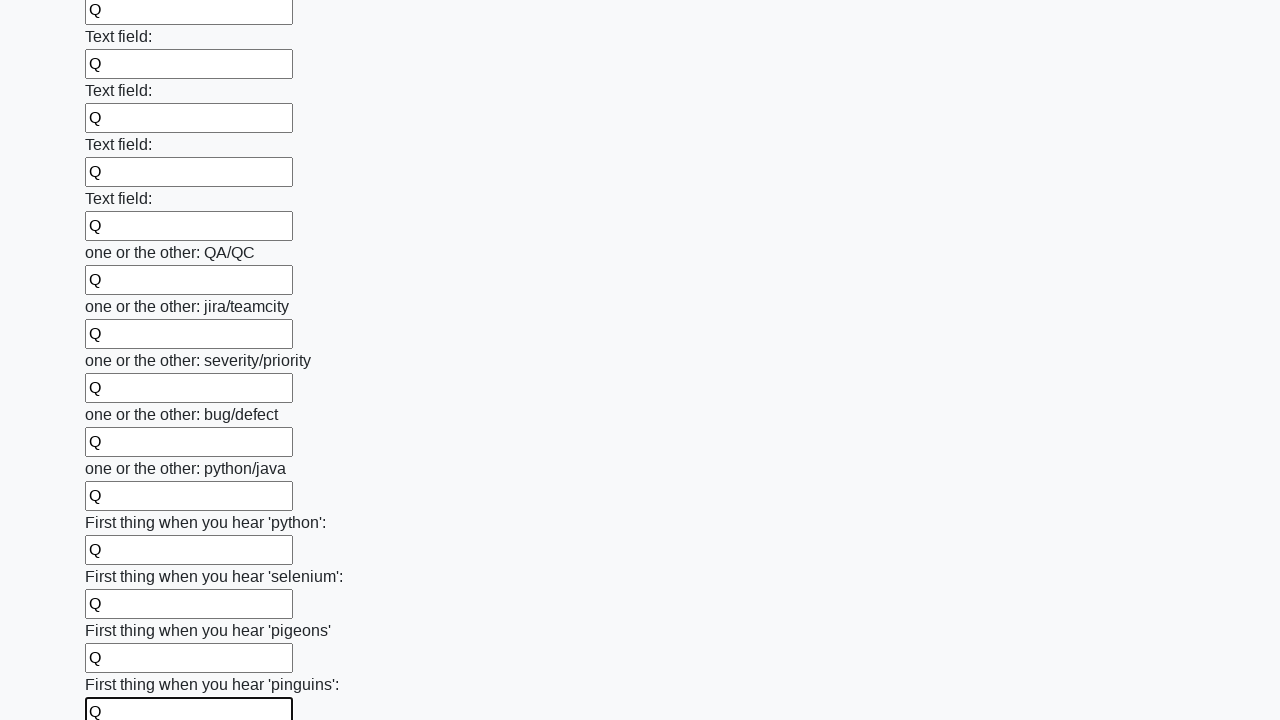

Filled input field 97 of 100 with 'Q' on input >> nth=96
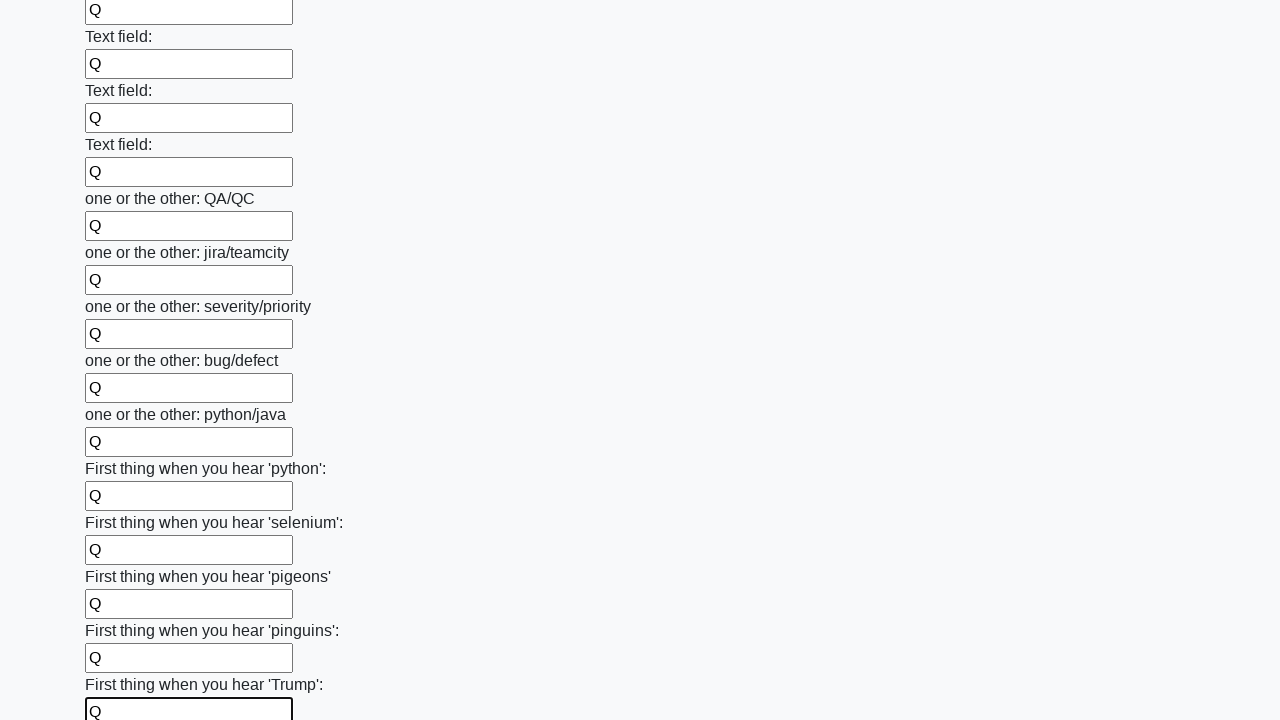

Filled input field 98 of 100 with 'Q' on input >> nth=97
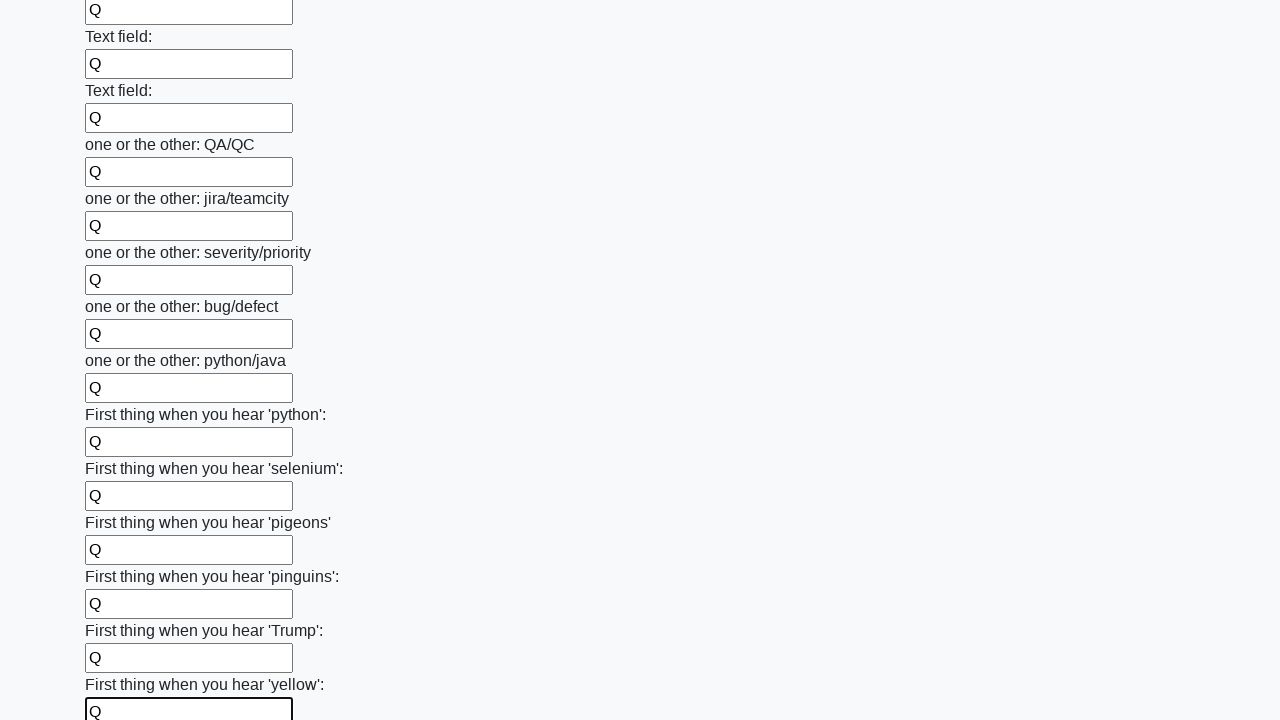

Filled input field 99 of 100 with 'Q' on input >> nth=98
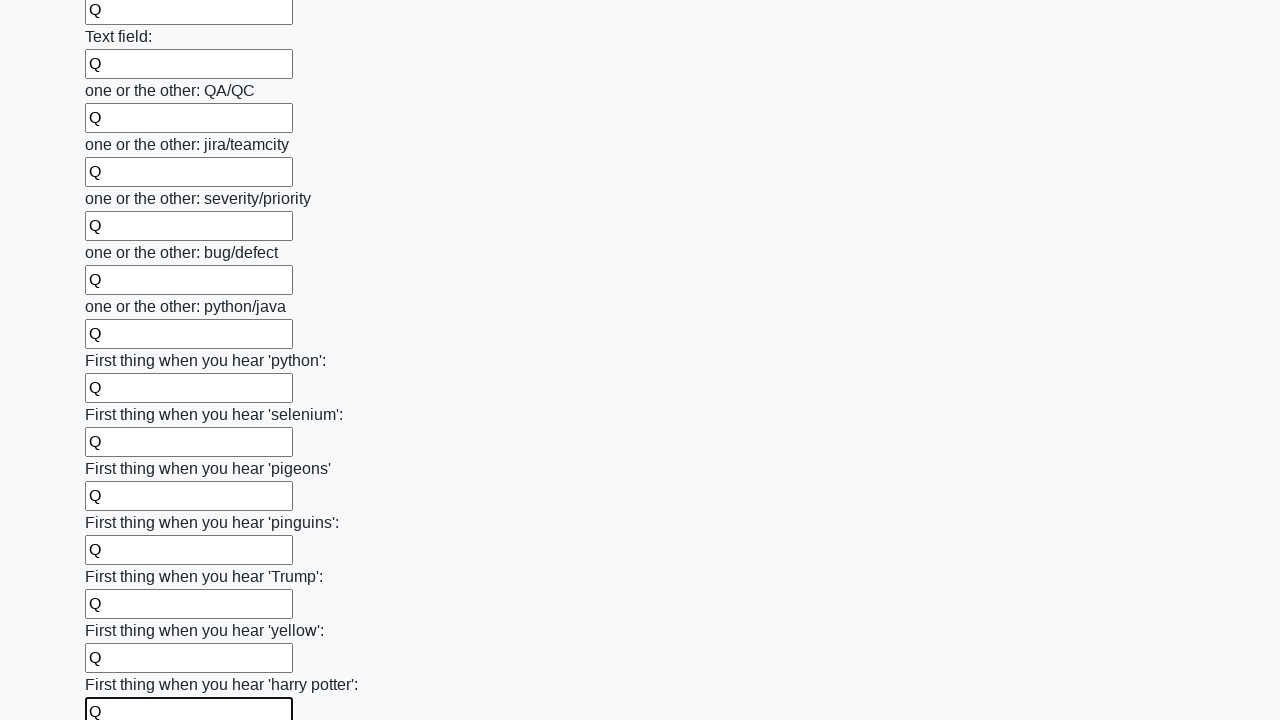

Filled input field 100 of 100 with 'Q' on input >> nth=99
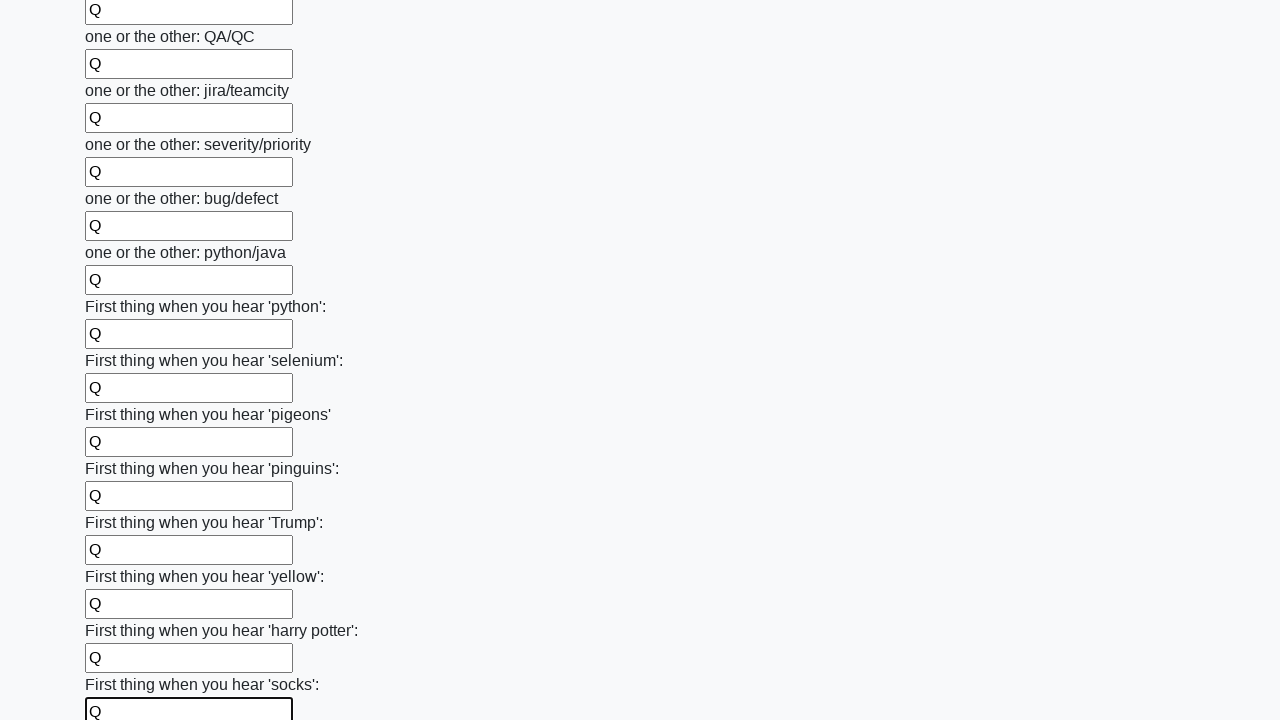

Clicked the submit button at (123, 611) on button.btn
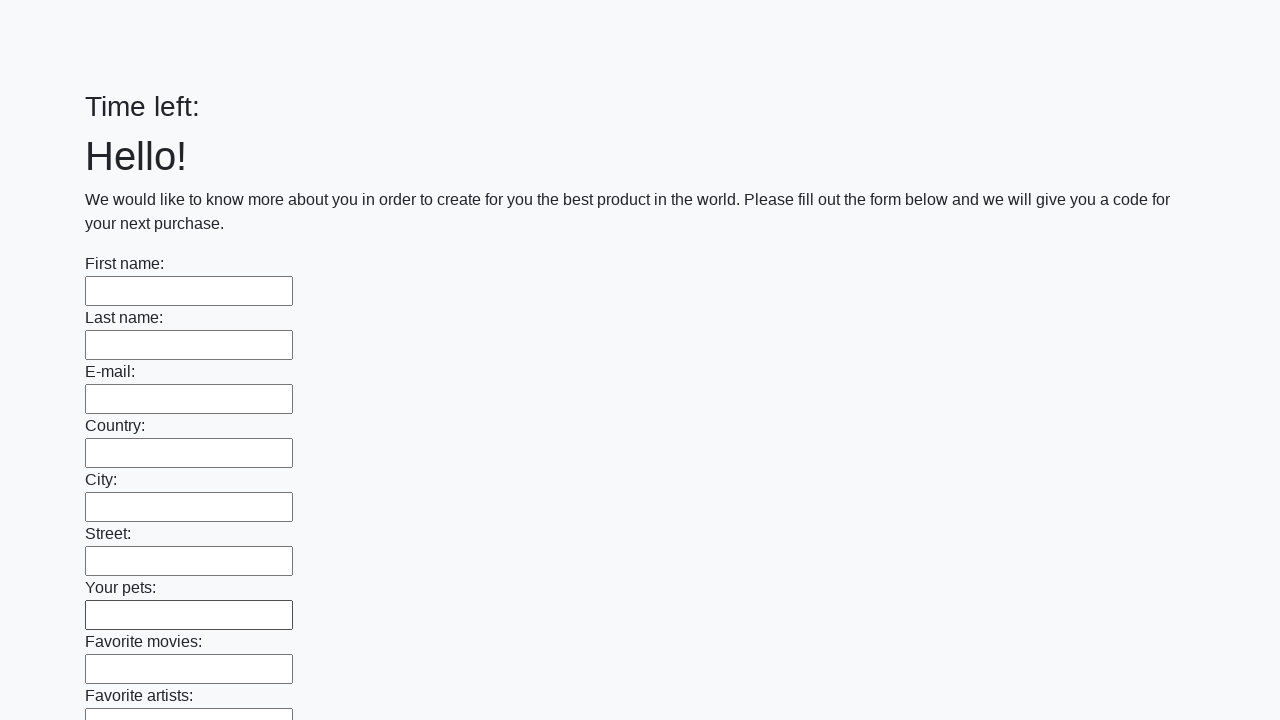

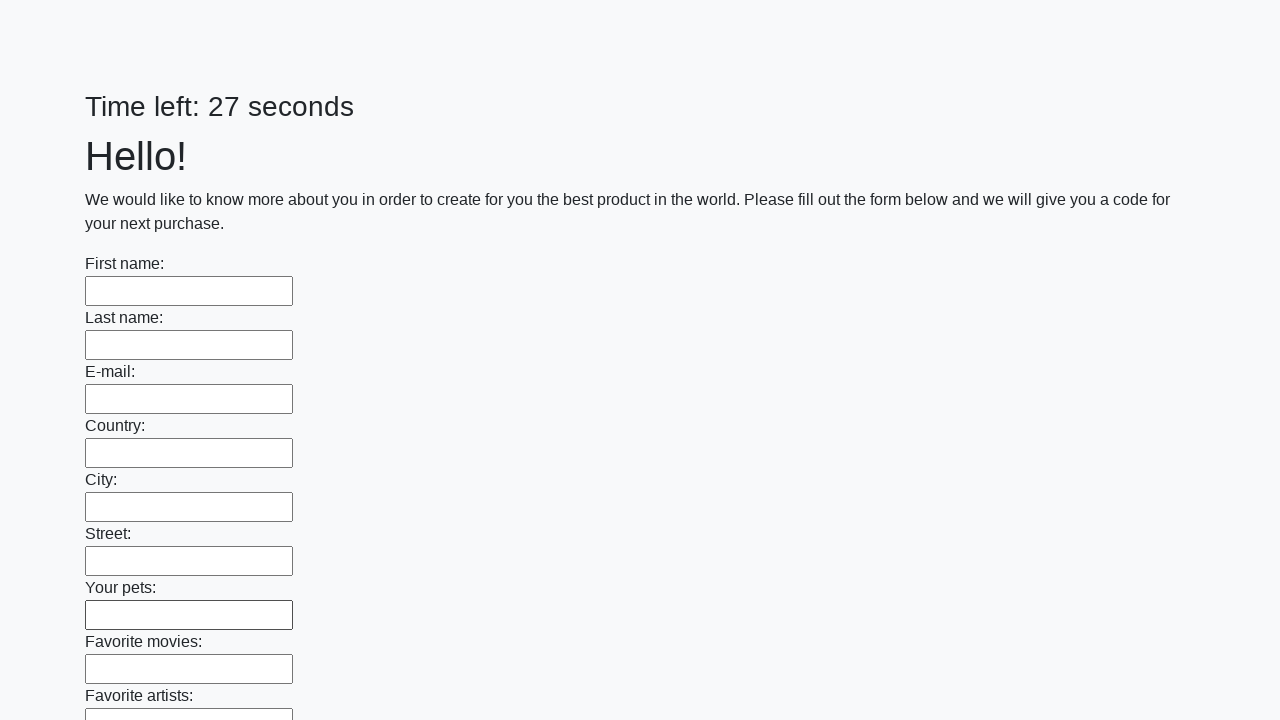